Tests filling out a large form by entering text into all input fields and clicking the submit button

Starting URL: http://suninjuly.github.io/huge_form.html

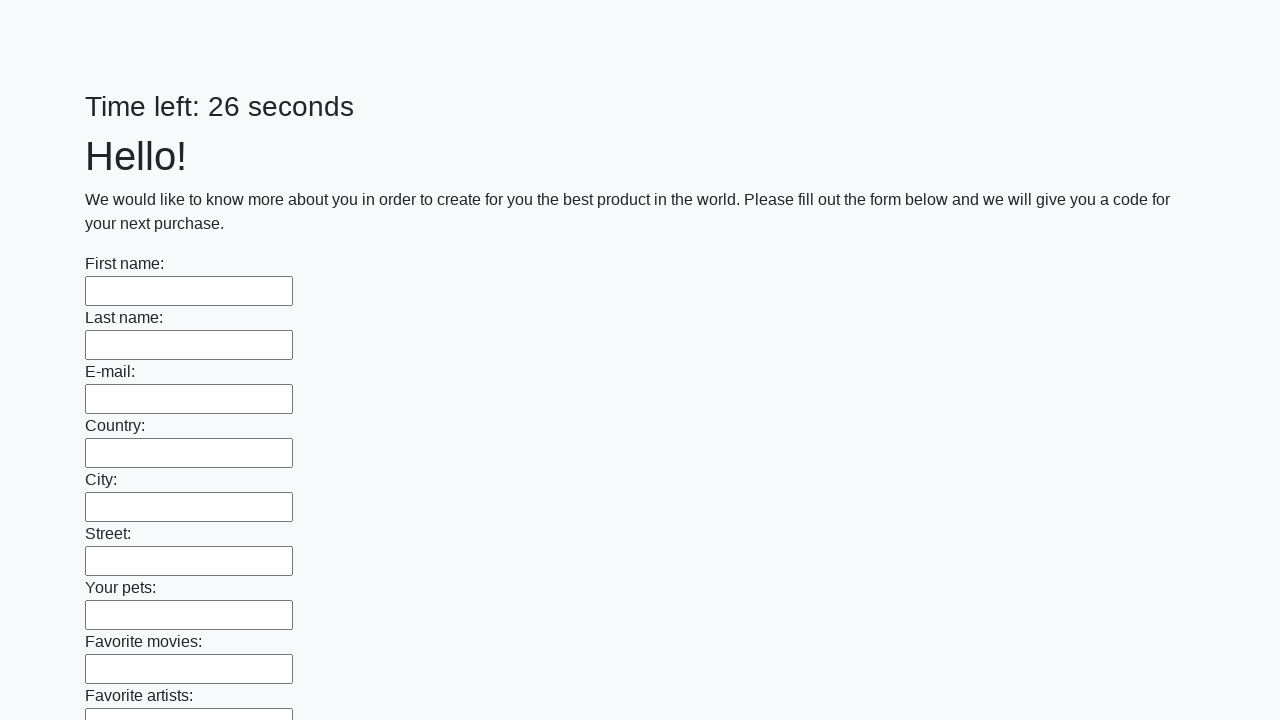

Located all input elements on the form
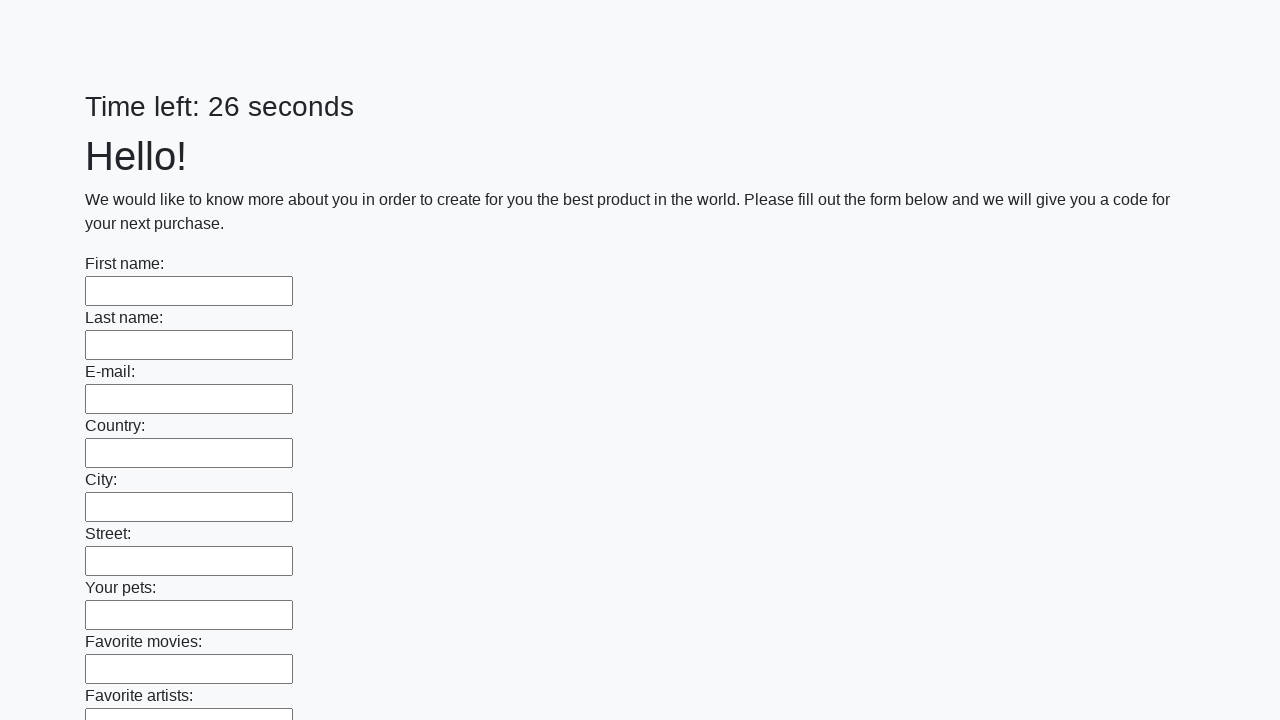

Filled input field with 'Hello QA Automation' on input >> nth=0
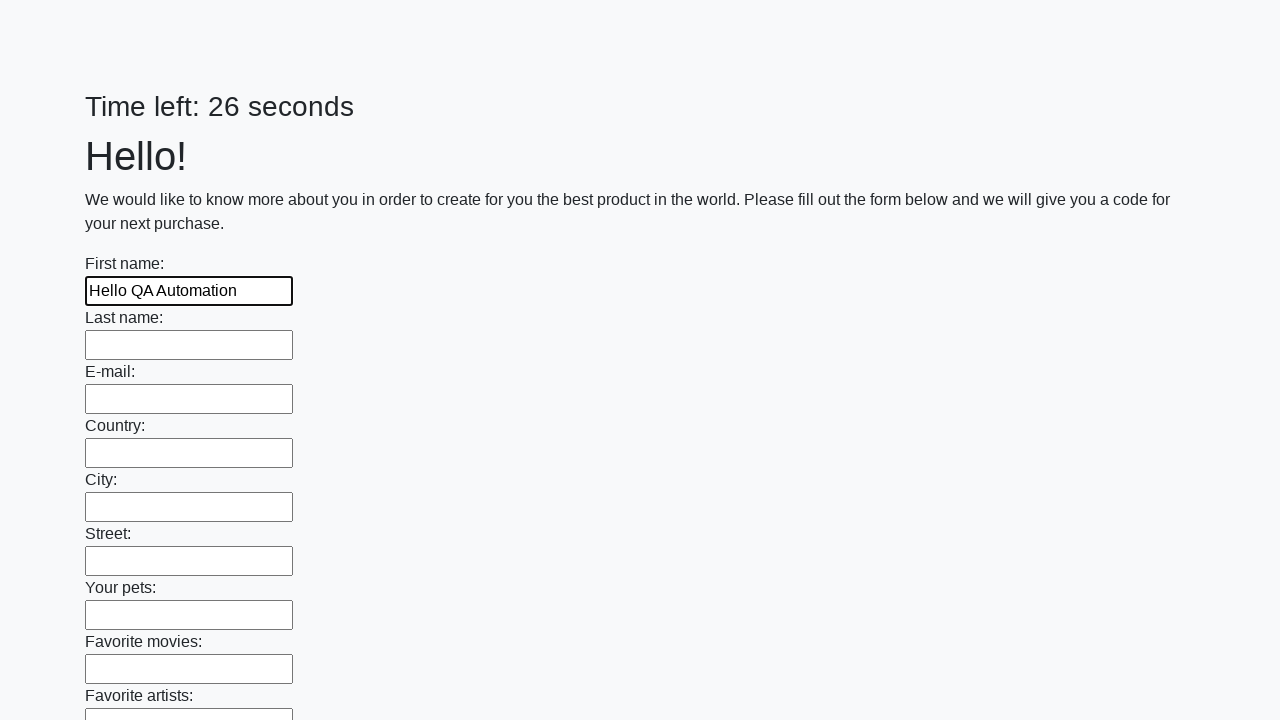

Filled input field with 'Hello QA Automation' on input >> nth=1
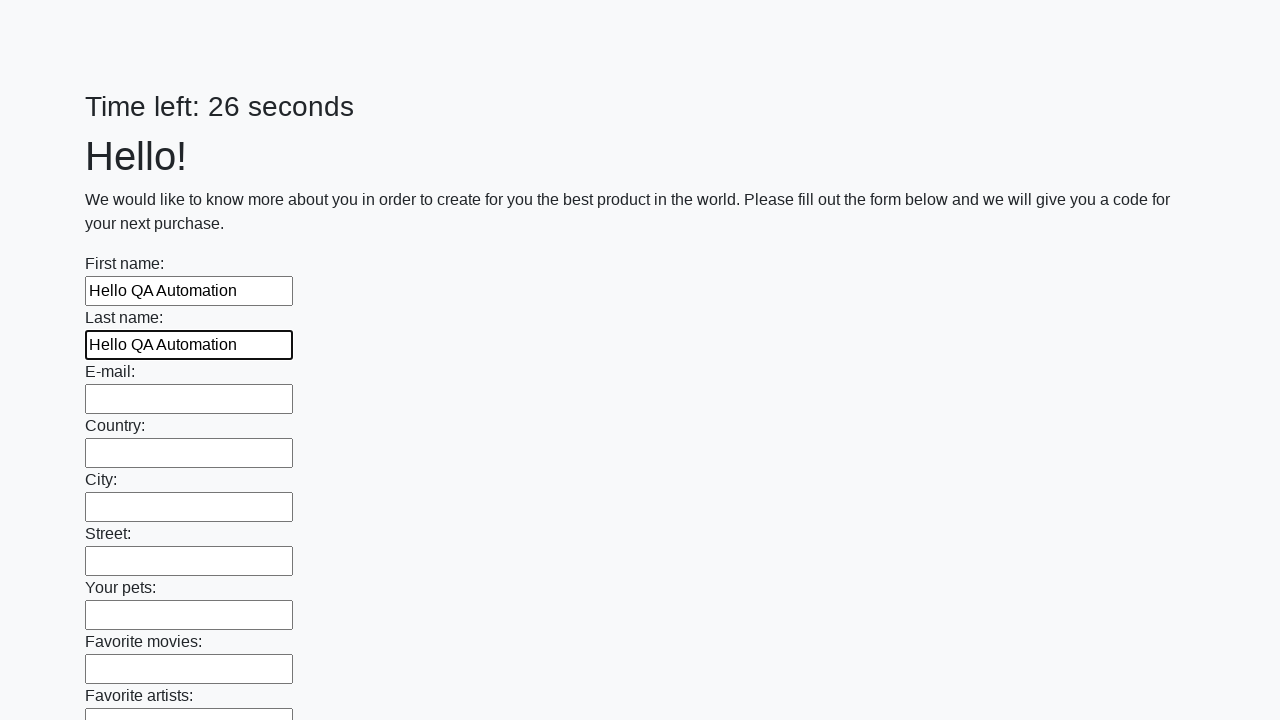

Filled input field with 'Hello QA Automation' on input >> nth=2
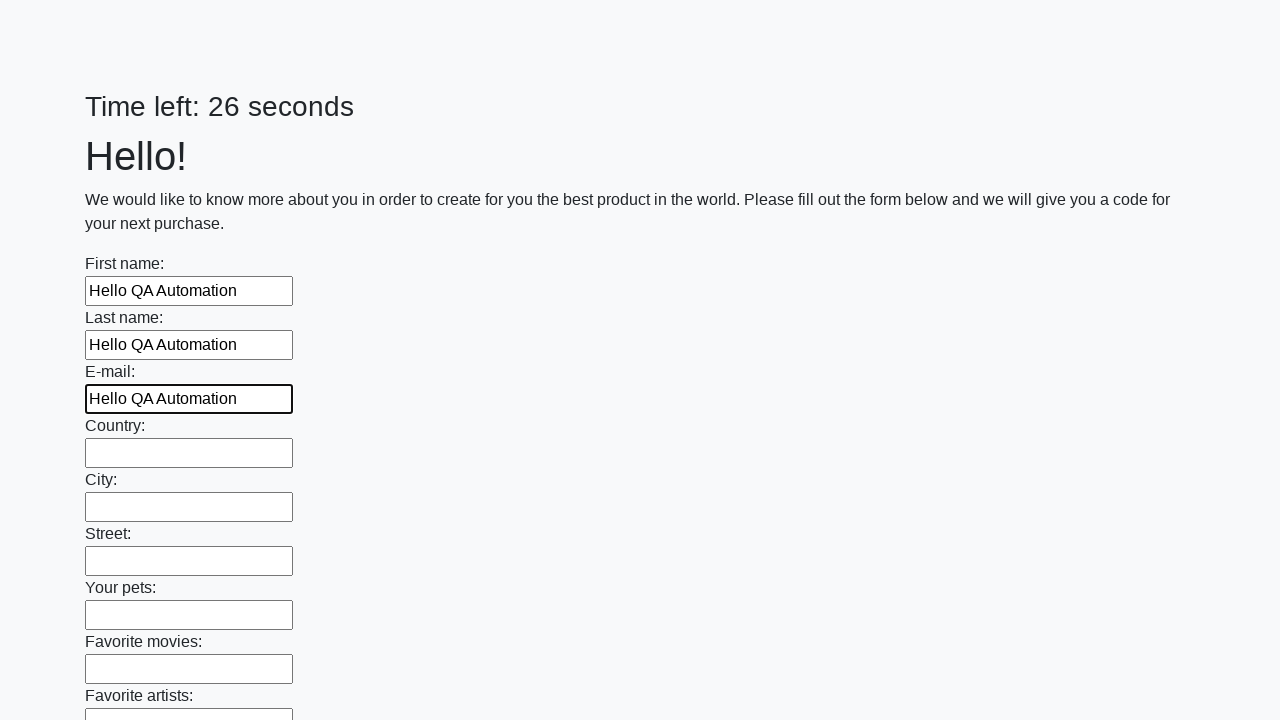

Filled input field with 'Hello QA Automation' on input >> nth=3
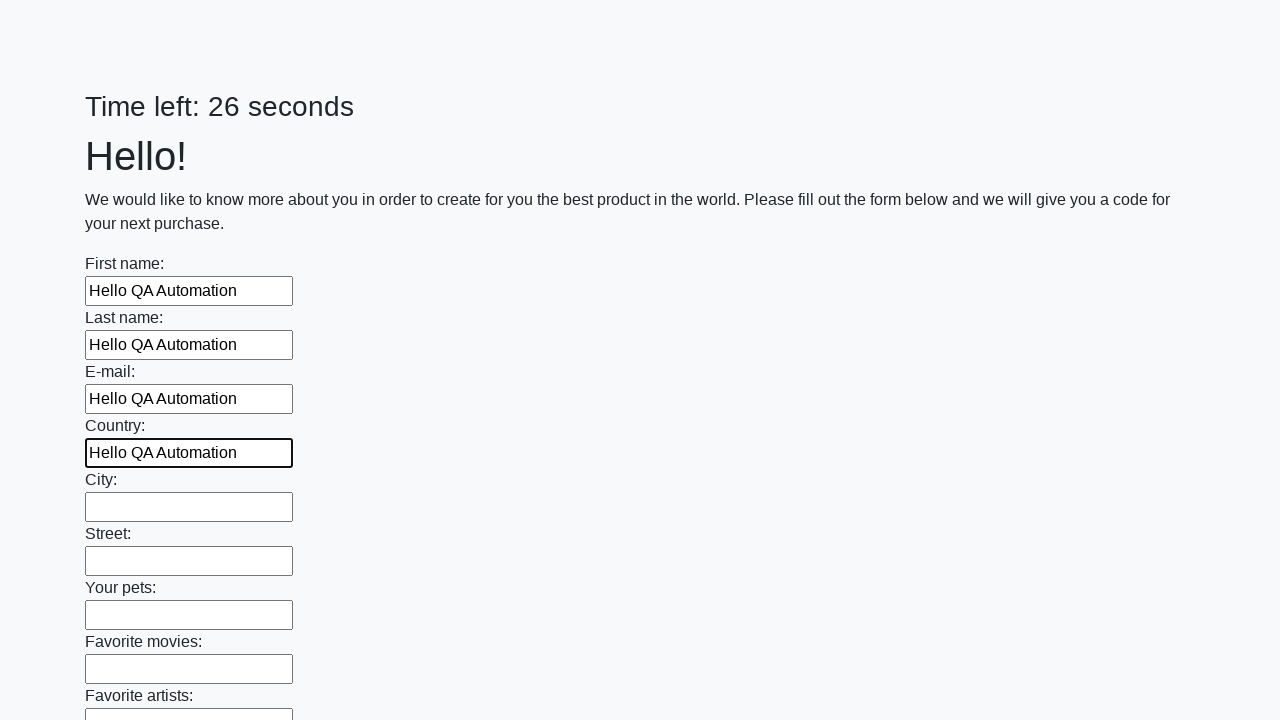

Filled input field with 'Hello QA Automation' on input >> nth=4
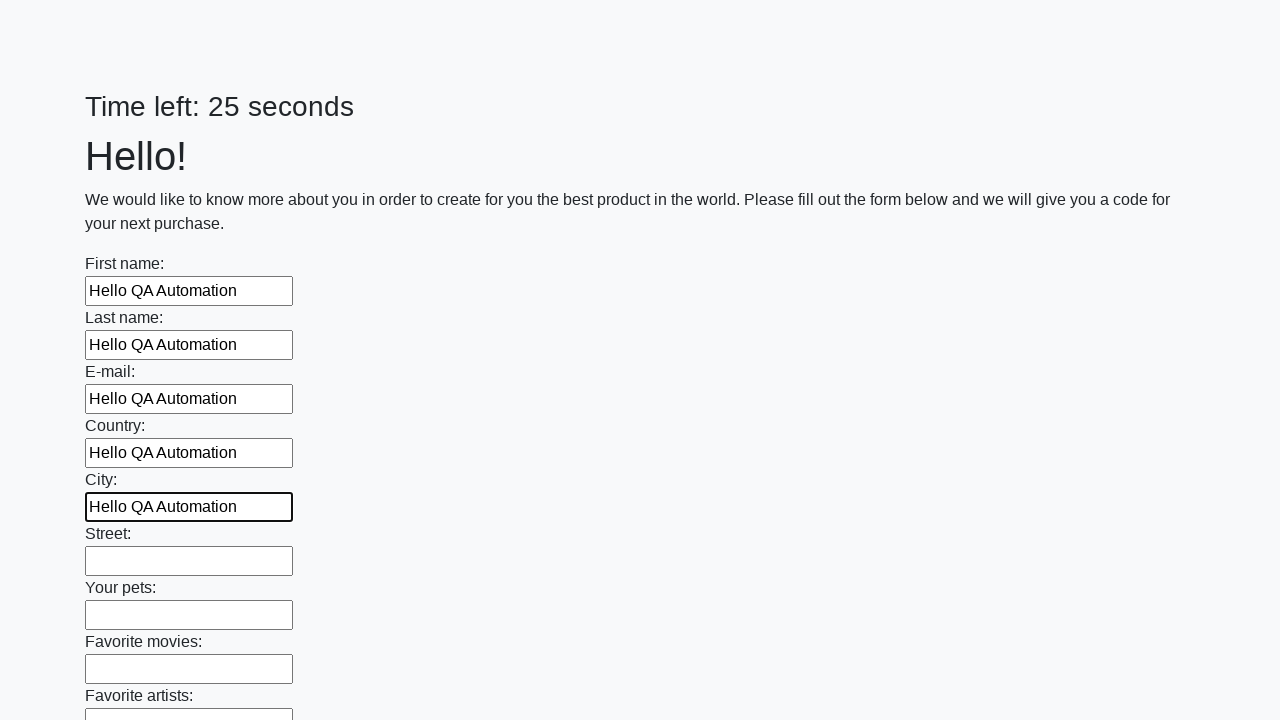

Filled input field with 'Hello QA Automation' on input >> nth=5
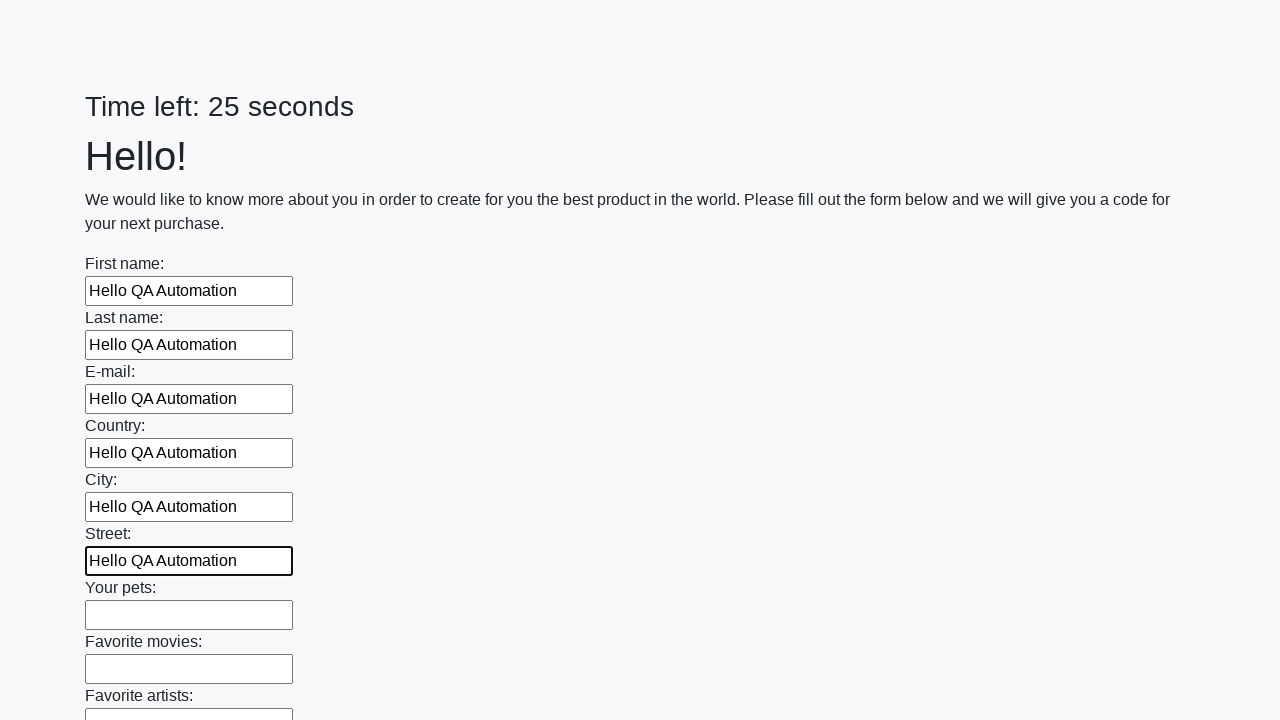

Filled input field with 'Hello QA Automation' on input >> nth=6
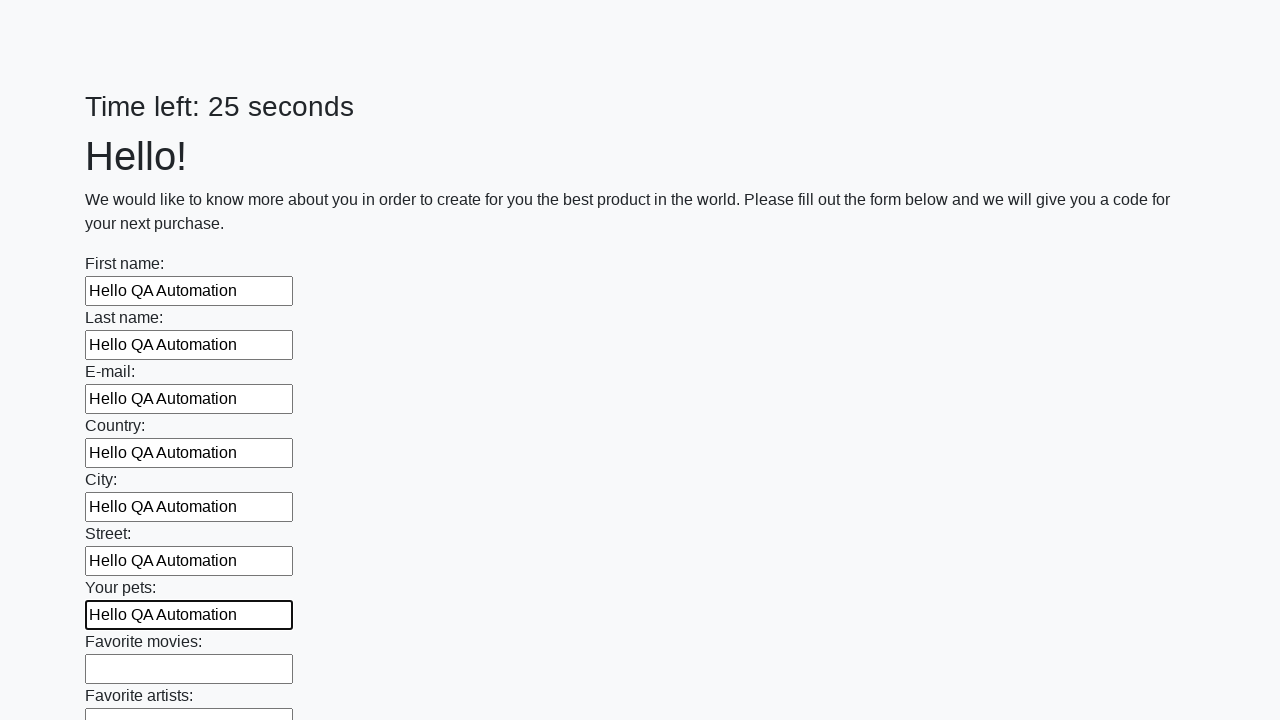

Filled input field with 'Hello QA Automation' on input >> nth=7
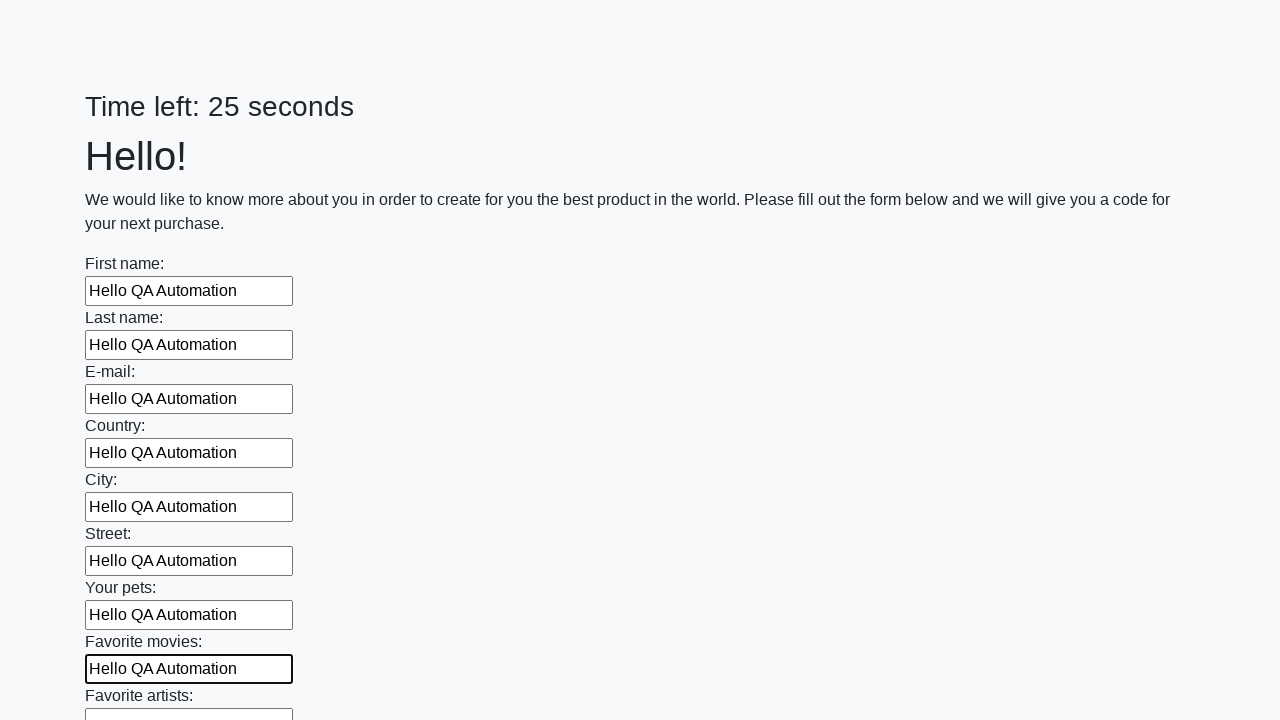

Filled input field with 'Hello QA Automation' on input >> nth=8
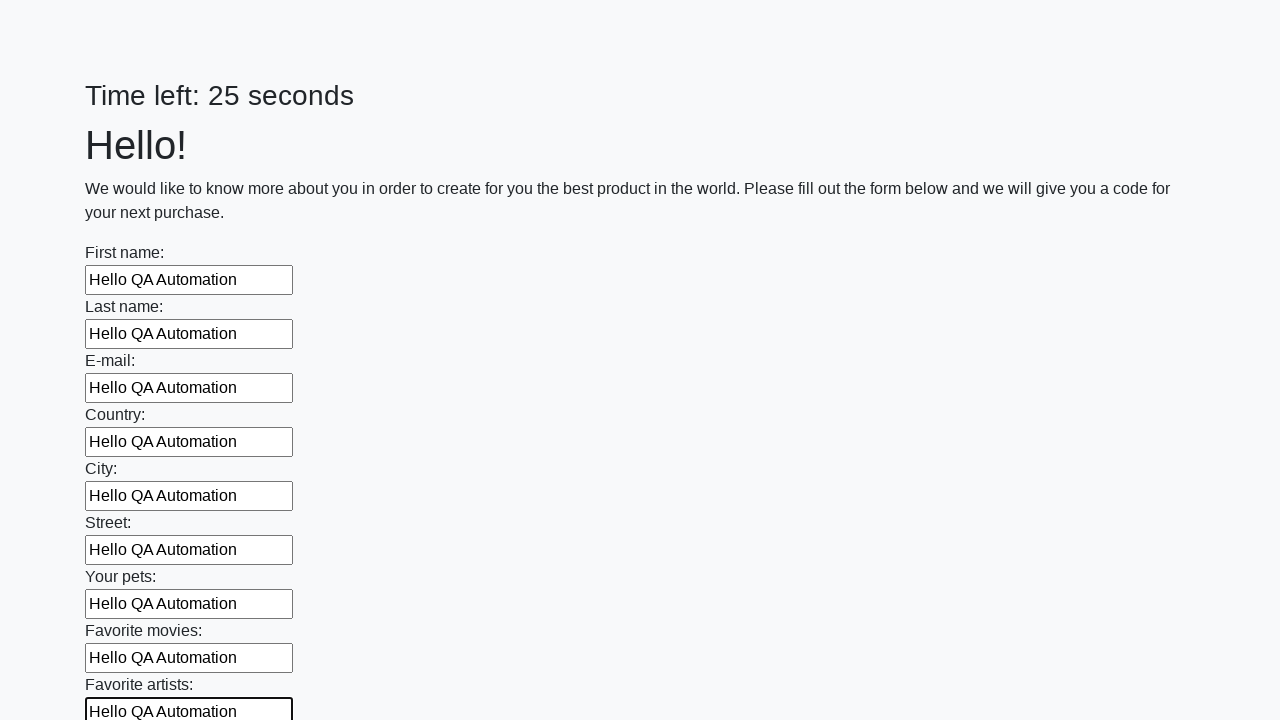

Filled input field with 'Hello QA Automation' on input >> nth=9
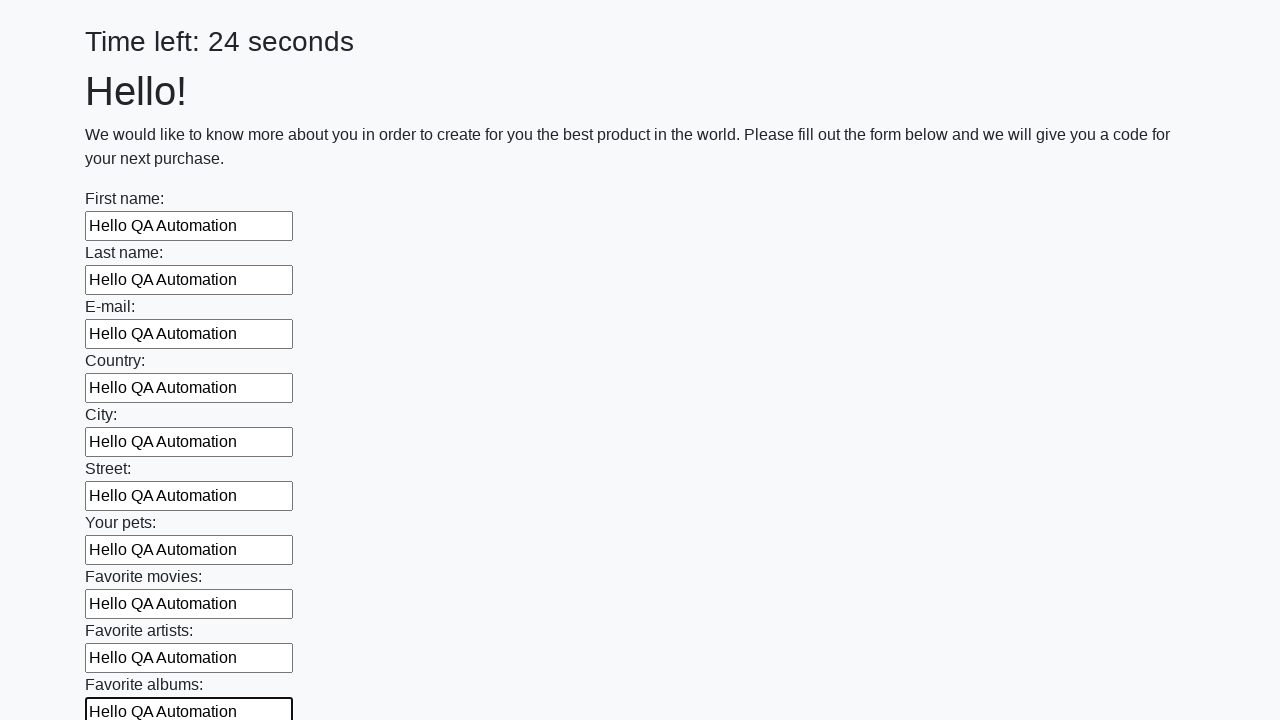

Filled input field with 'Hello QA Automation' on input >> nth=10
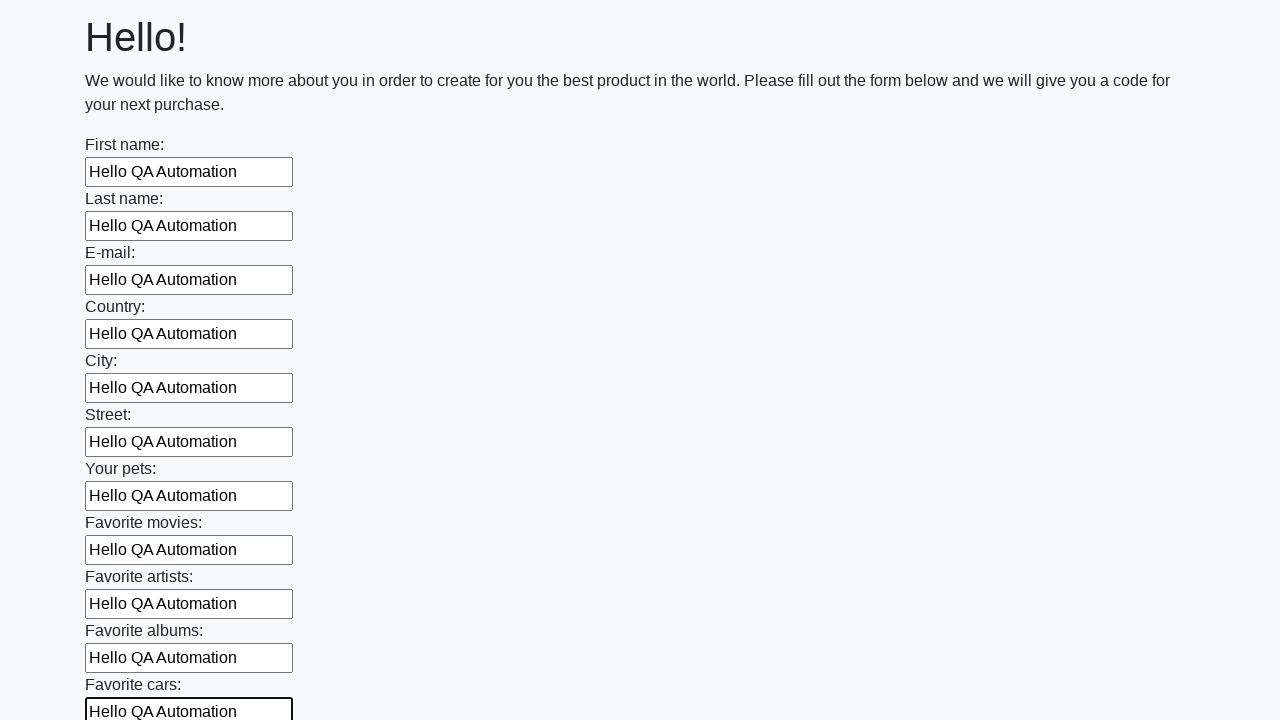

Filled input field with 'Hello QA Automation' on input >> nth=11
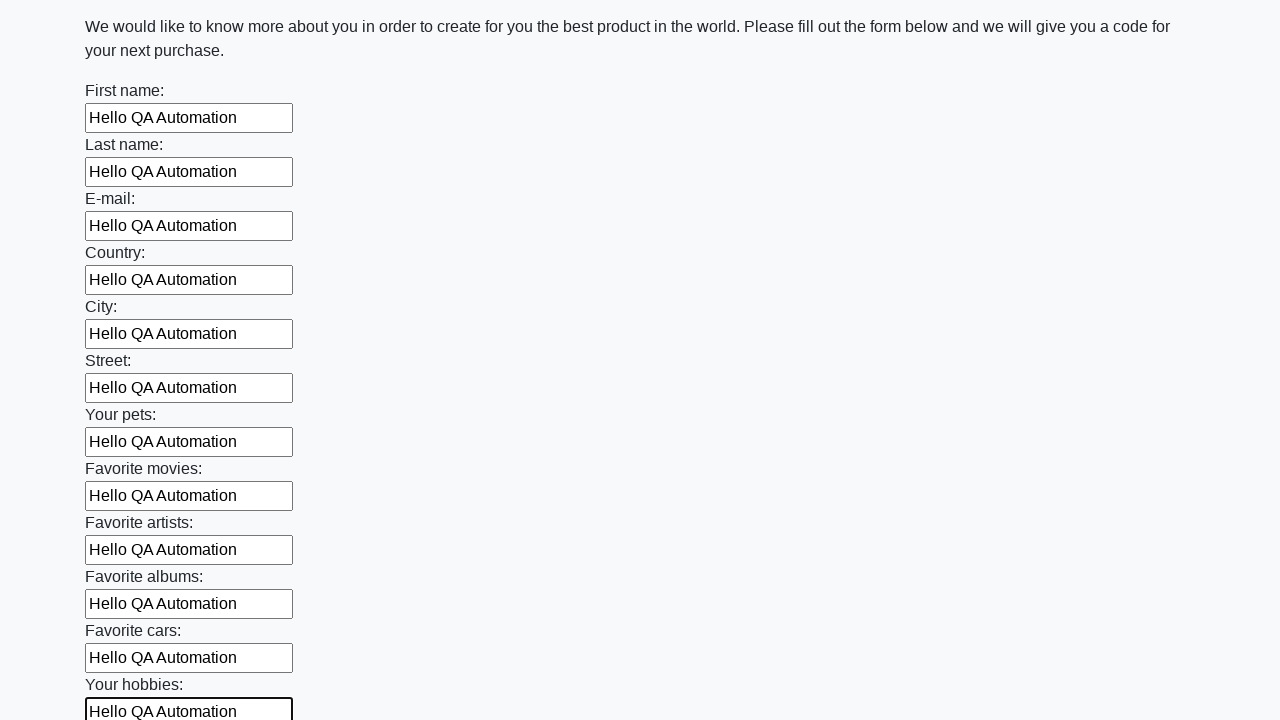

Filled input field with 'Hello QA Automation' on input >> nth=12
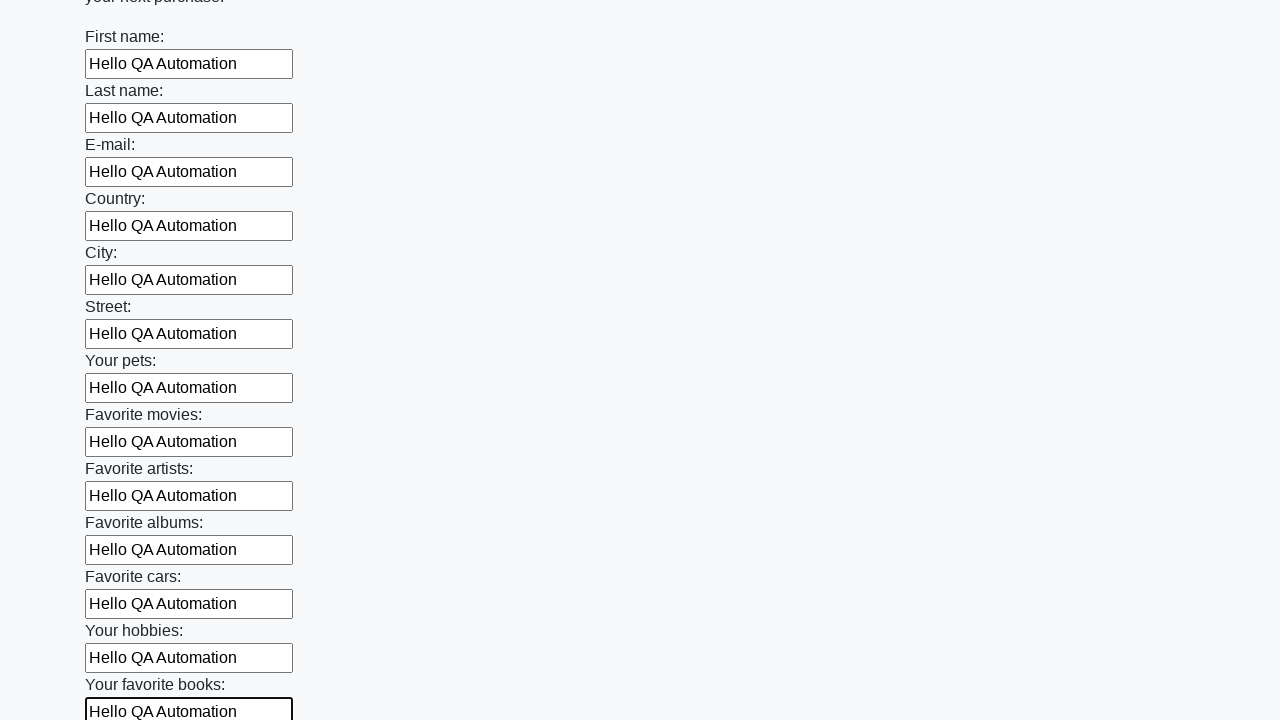

Filled input field with 'Hello QA Automation' on input >> nth=13
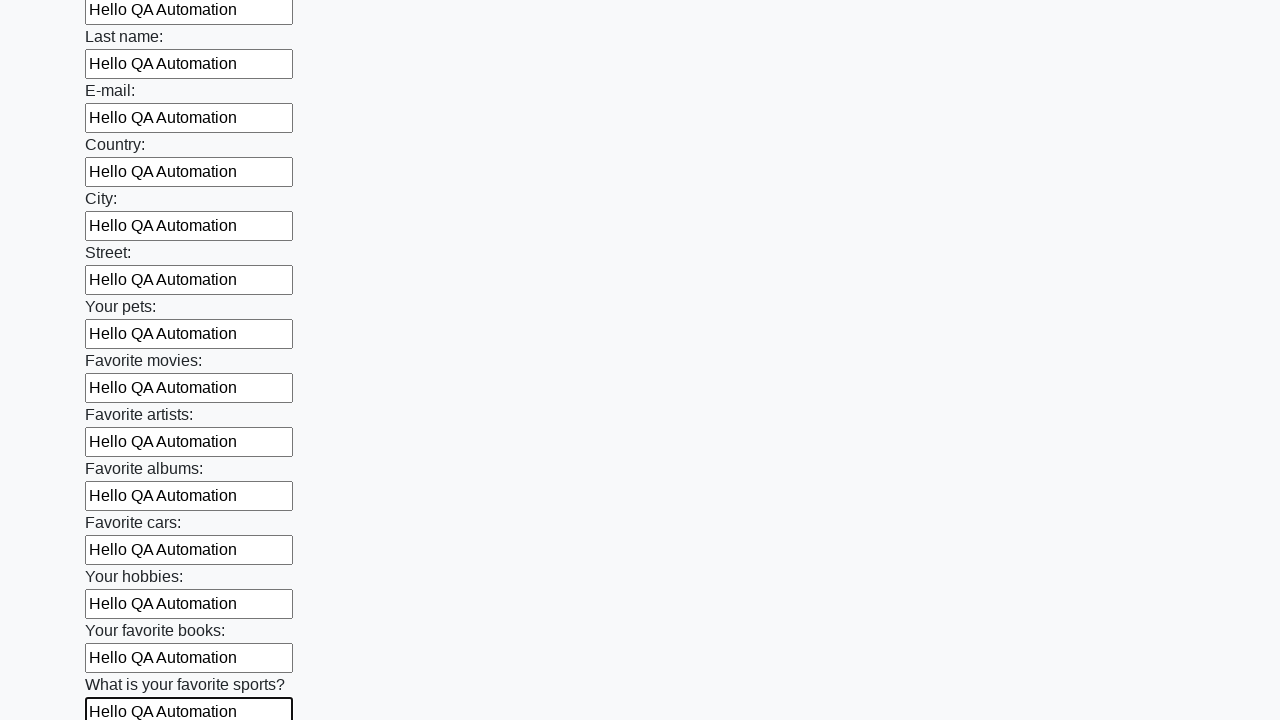

Filled input field with 'Hello QA Automation' on input >> nth=14
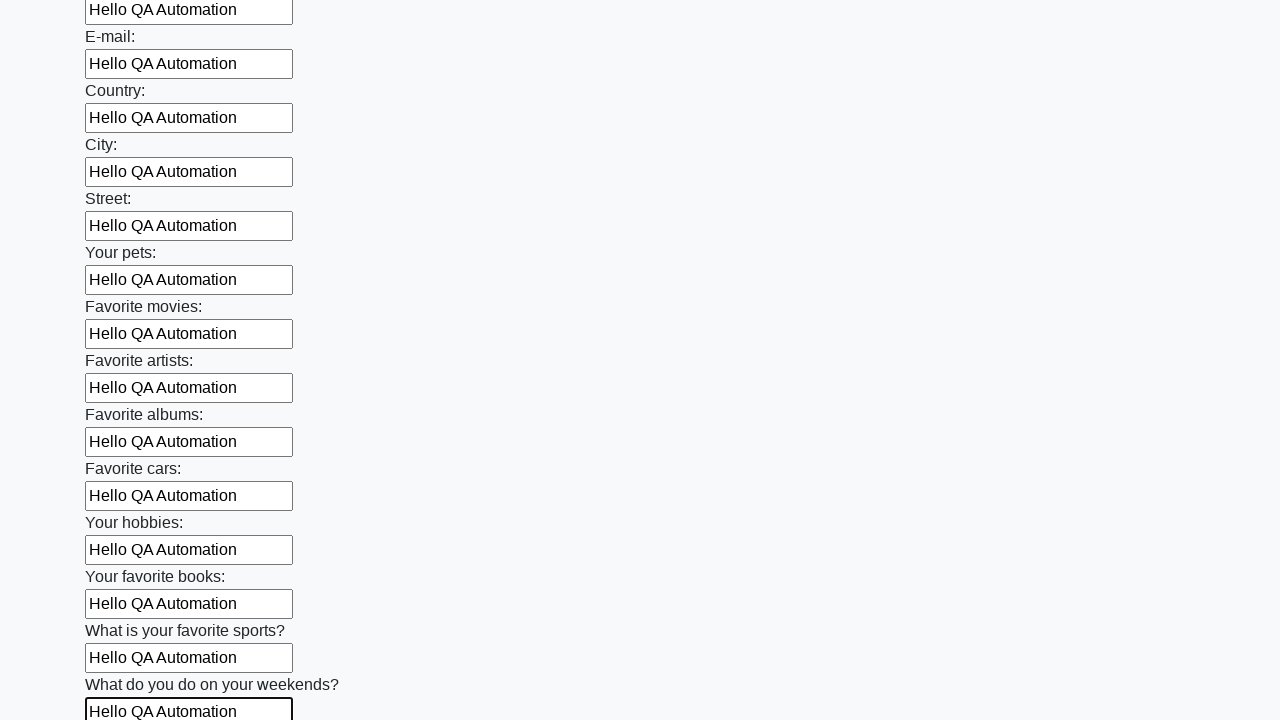

Filled input field with 'Hello QA Automation' on input >> nth=15
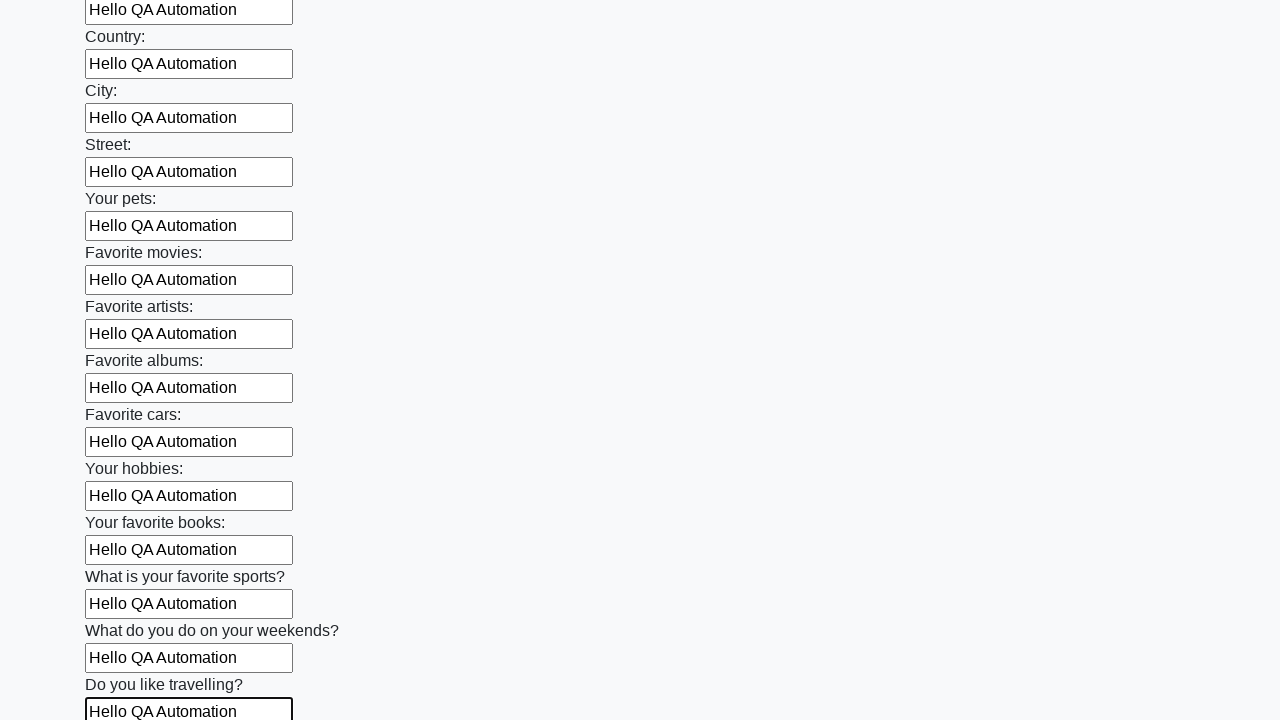

Filled input field with 'Hello QA Automation' on input >> nth=16
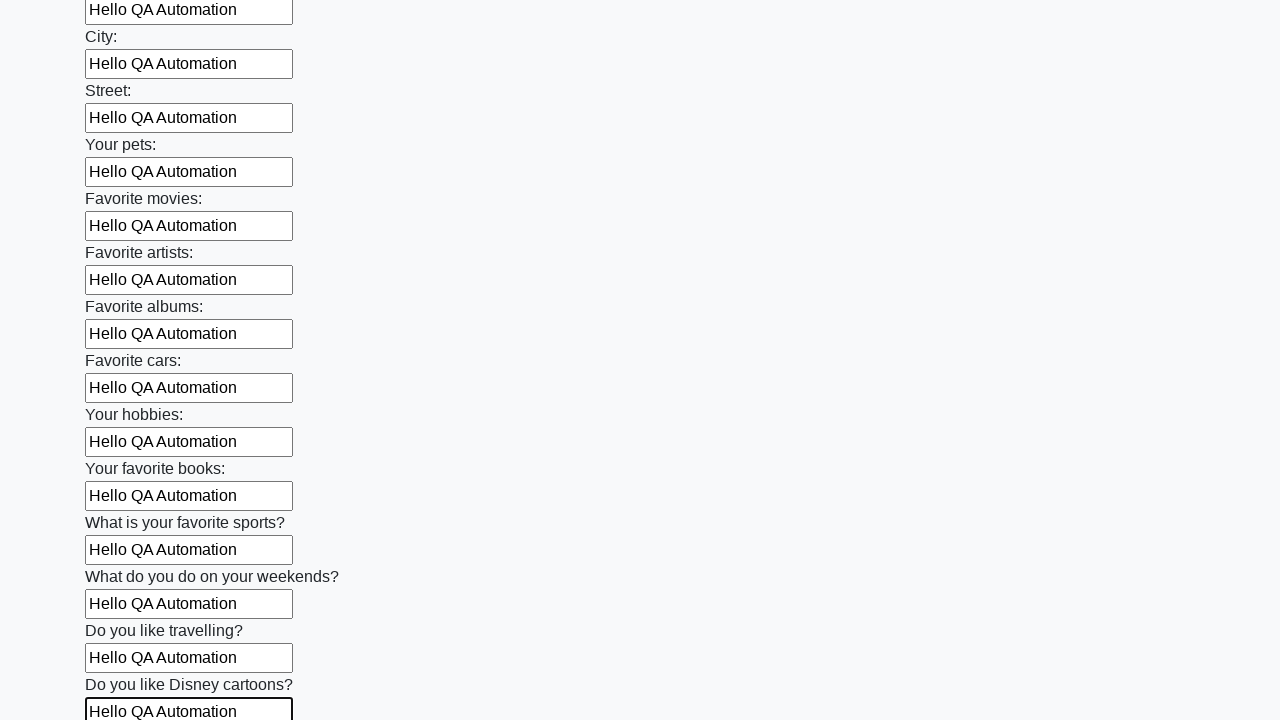

Filled input field with 'Hello QA Automation' on input >> nth=17
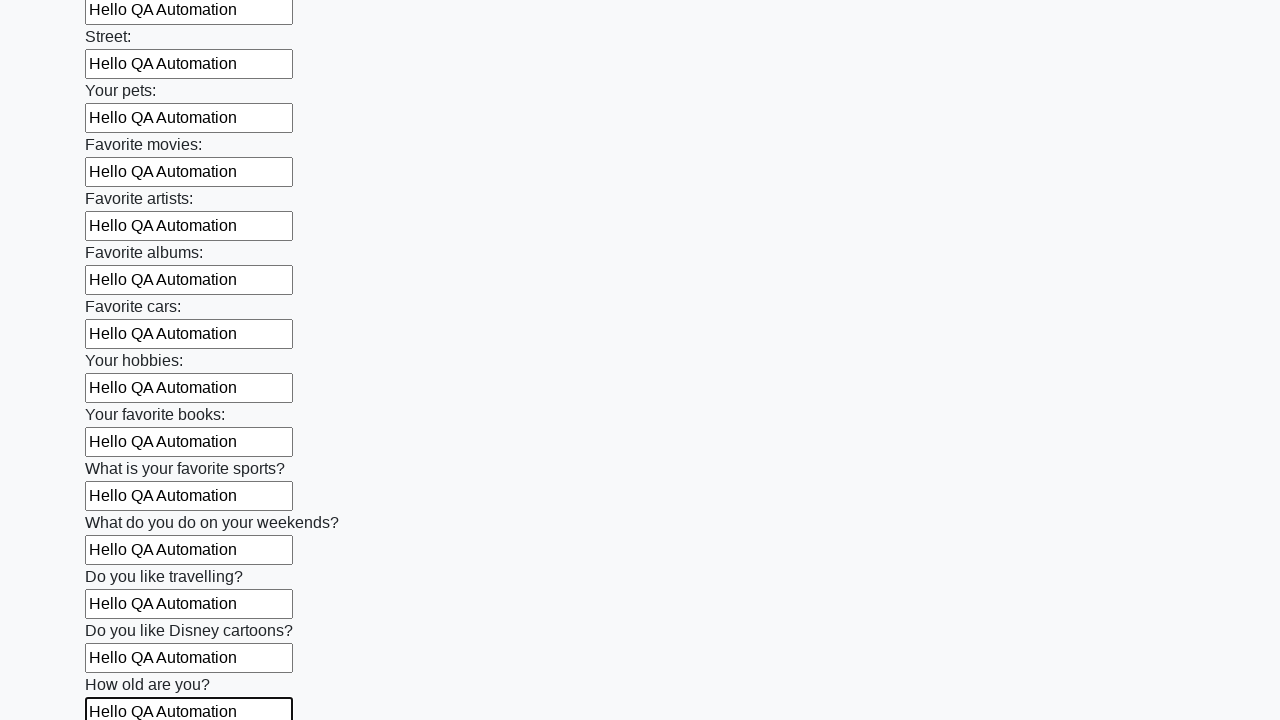

Filled input field with 'Hello QA Automation' on input >> nth=18
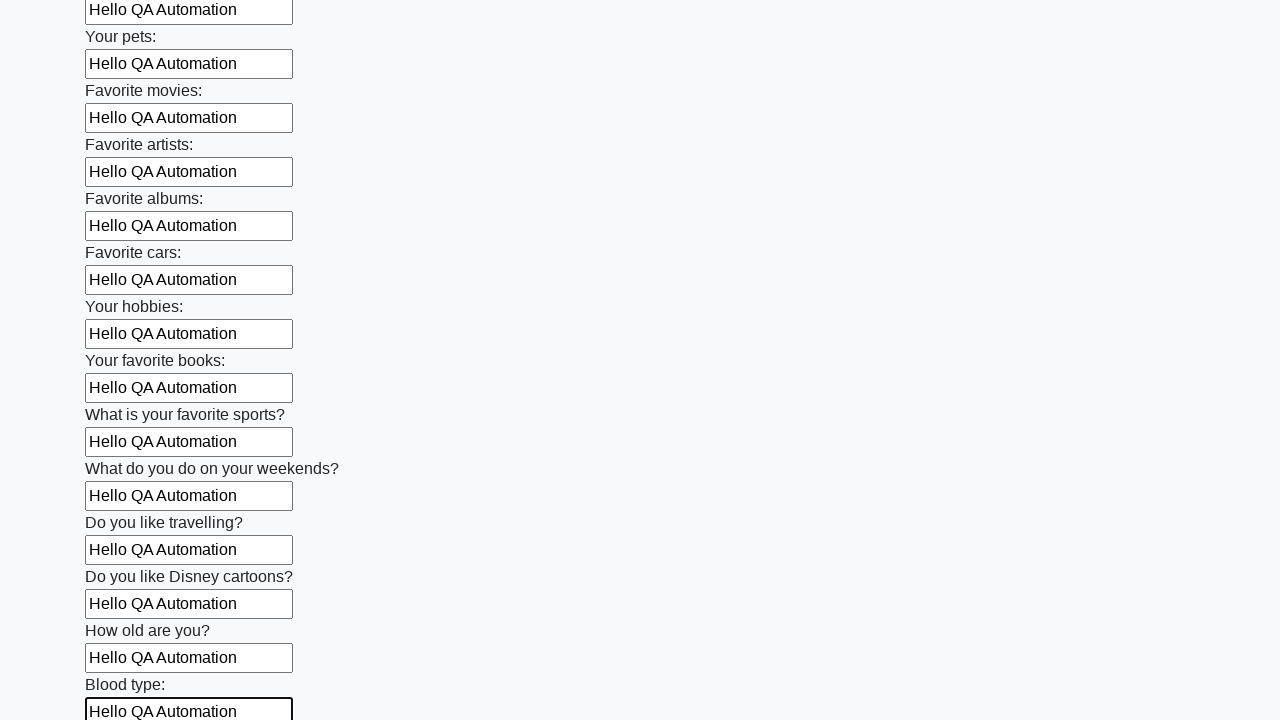

Filled input field with 'Hello QA Automation' on input >> nth=19
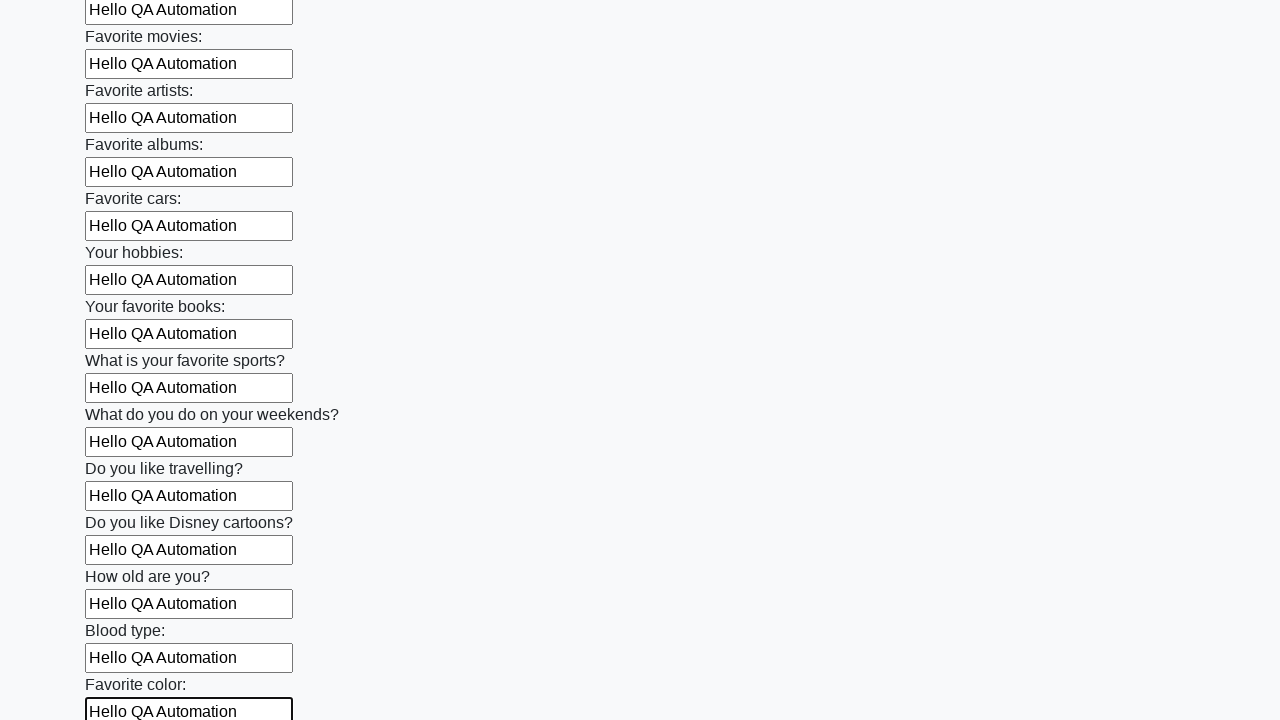

Filled input field with 'Hello QA Automation' on input >> nth=20
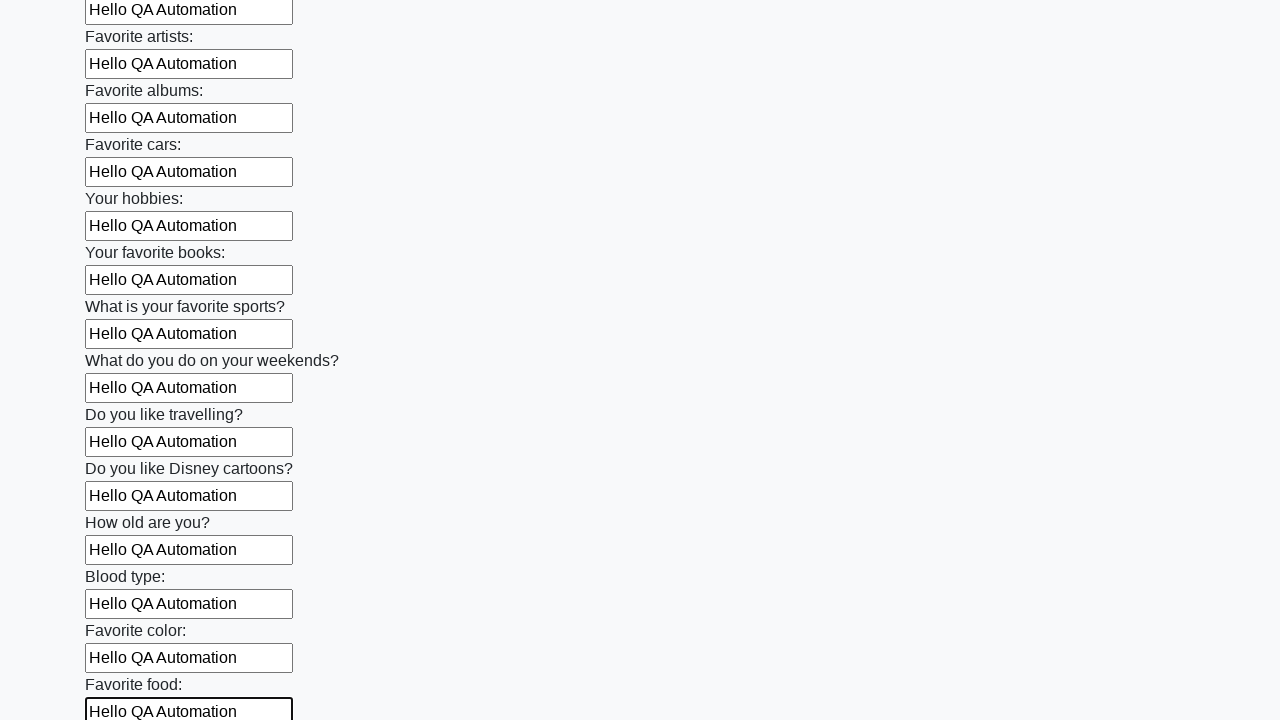

Filled input field with 'Hello QA Automation' on input >> nth=21
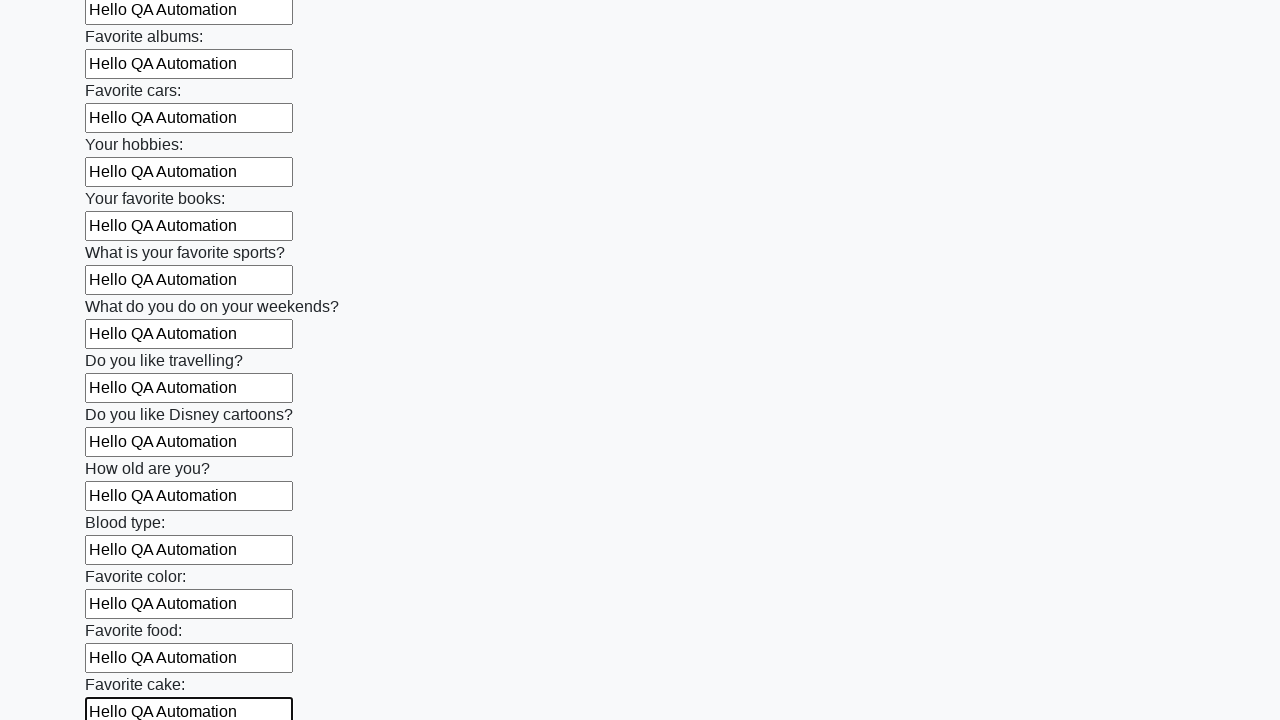

Filled input field with 'Hello QA Automation' on input >> nth=22
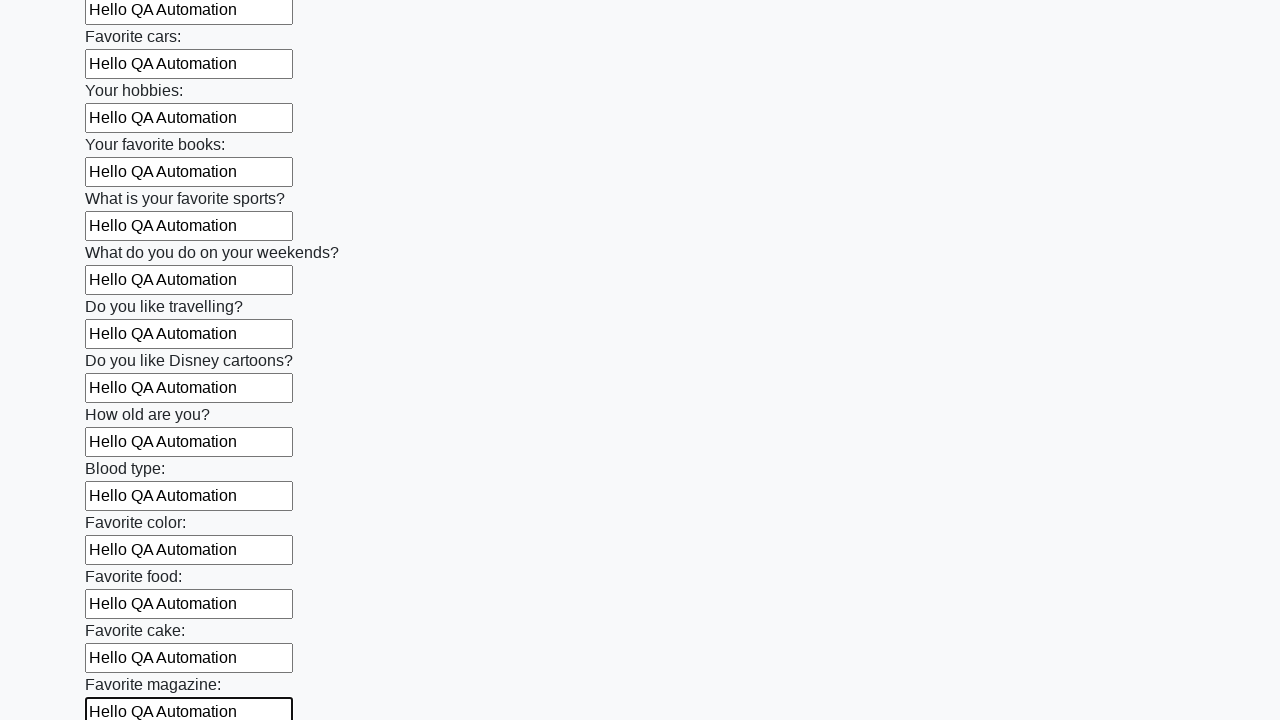

Filled input field with 'Hello QA Automation' on input >> nth=23
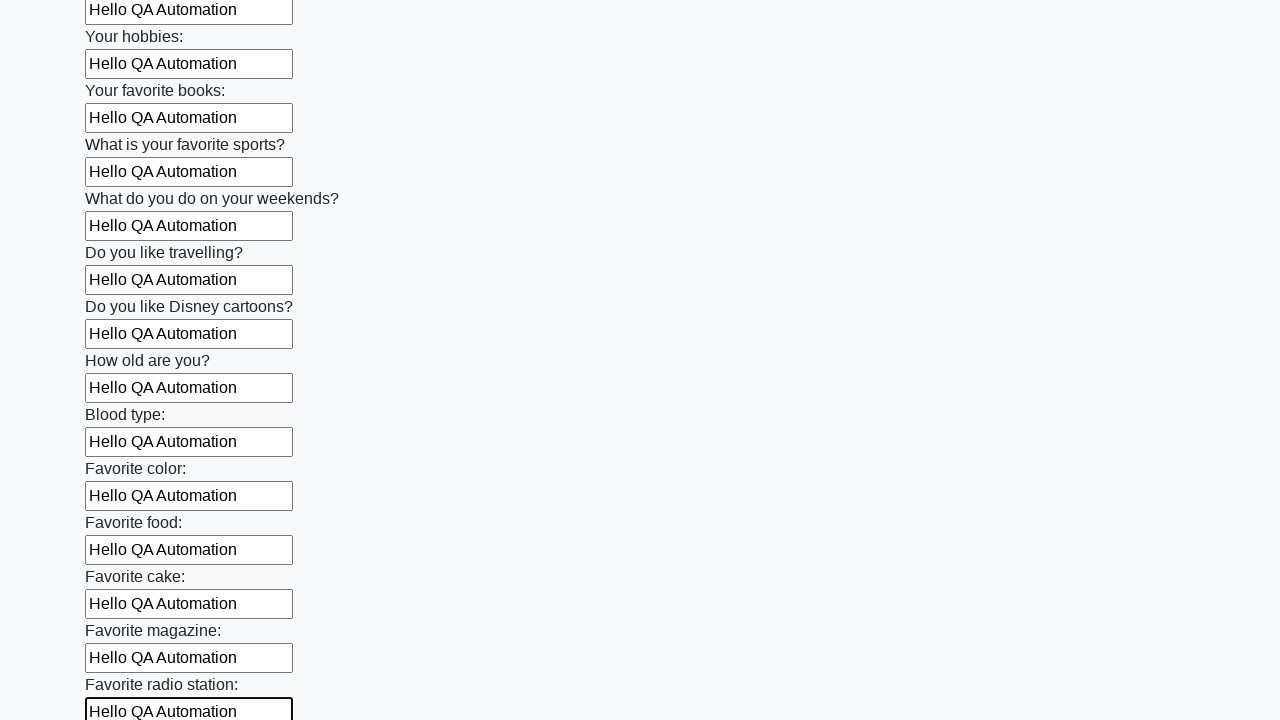

Filled input field with 'Hello QA Automation' on input >> nth=24
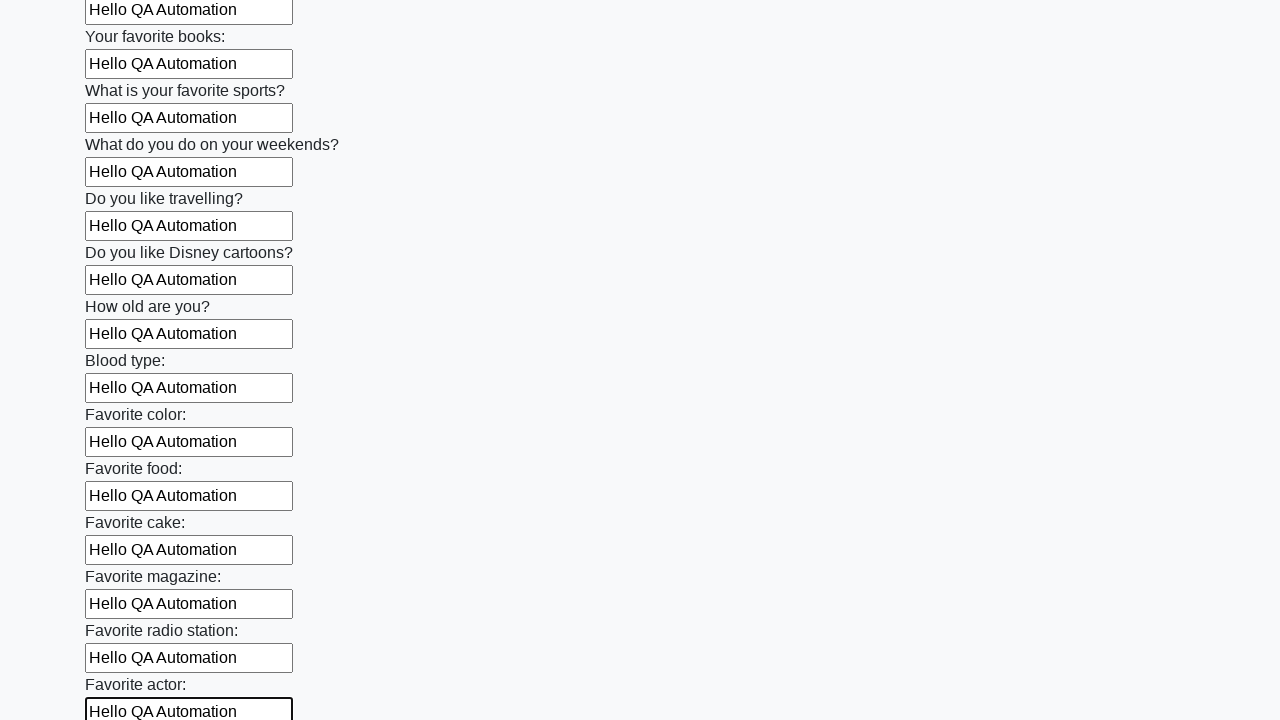

Filled input field with 'Hello QA Automation' on input >> nth=25
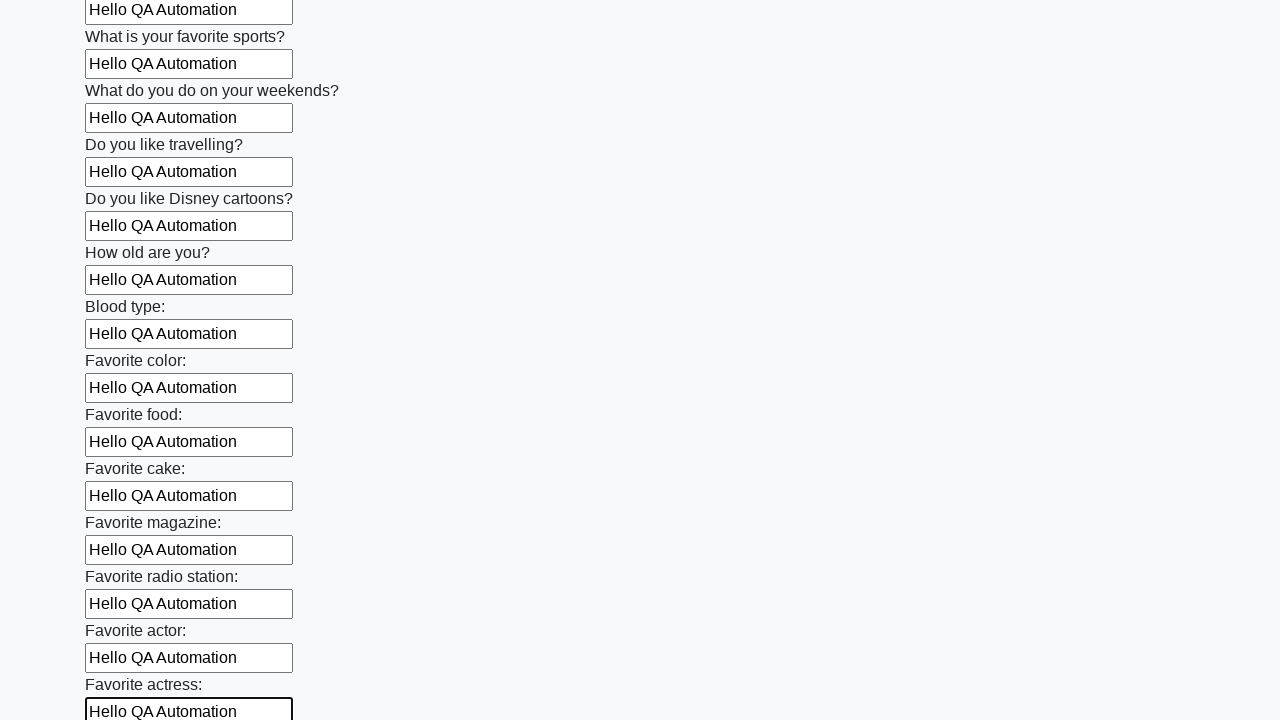

Filled input field with 'Hello QA Automation' on input >> nth=26
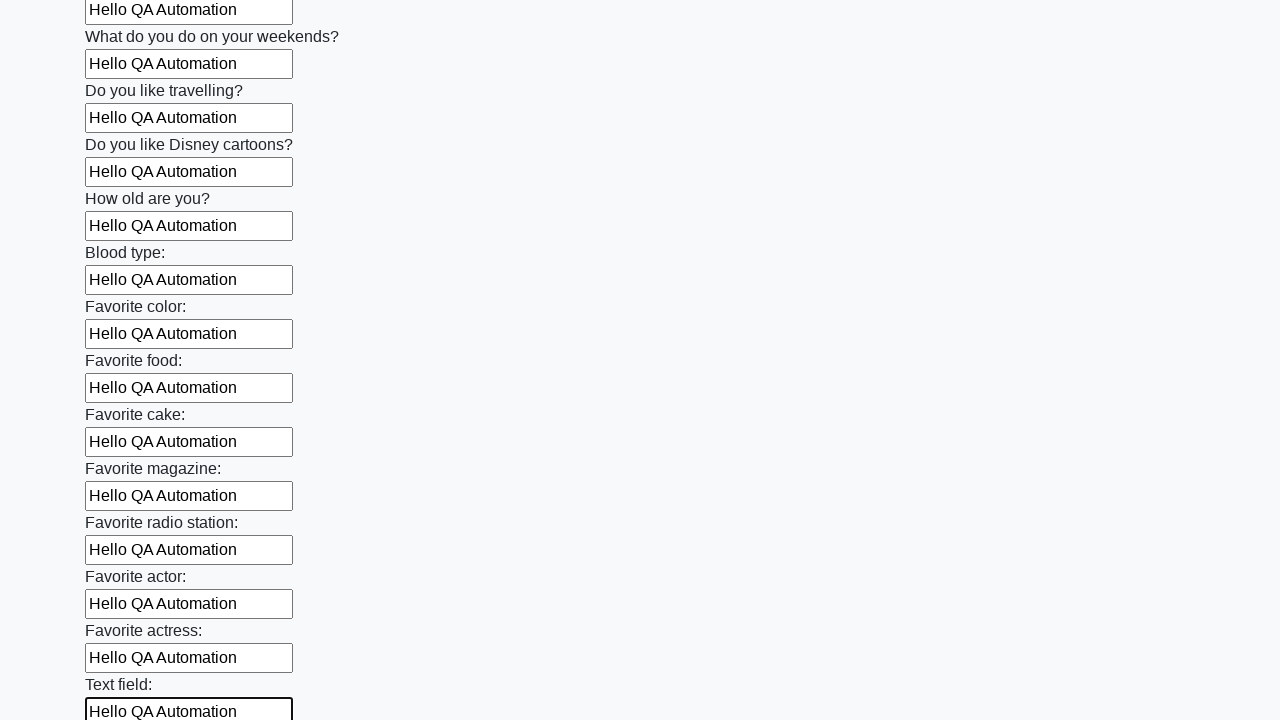

Filled input field with 'Hello QA Automation' on input >> nth=27
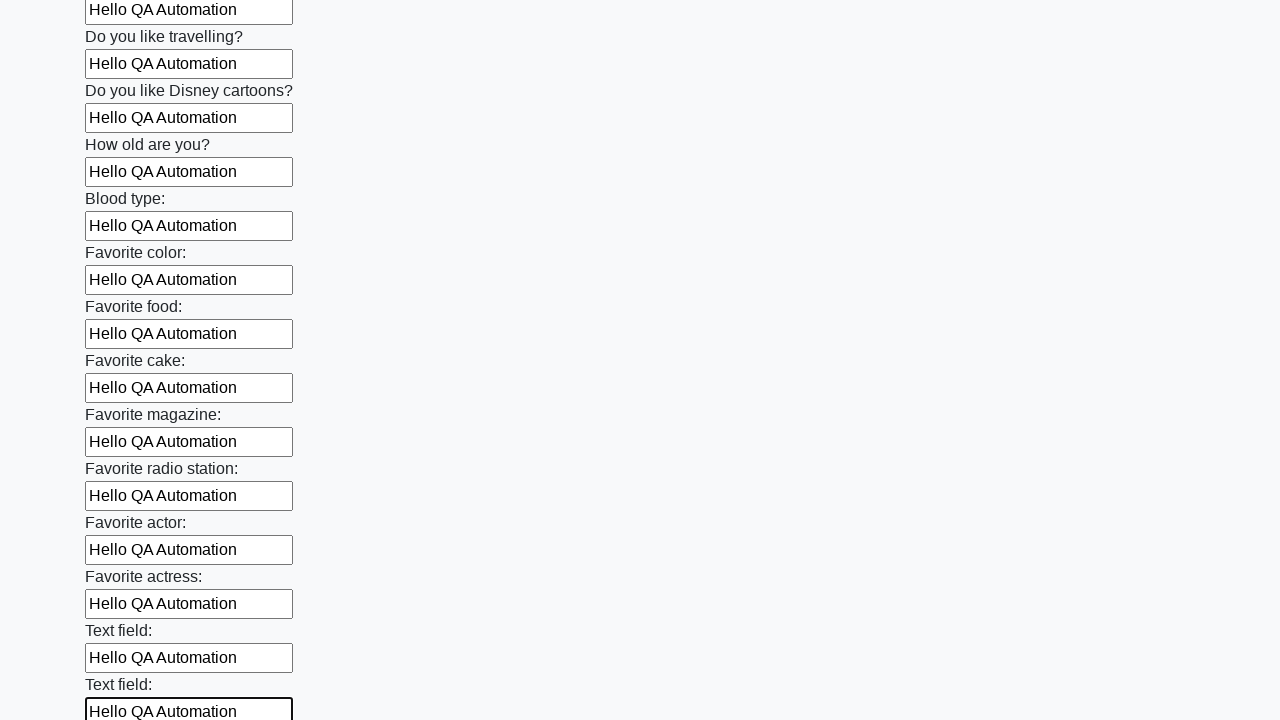

Filled input field with 'Hello QA Automation' on input >> nth=28
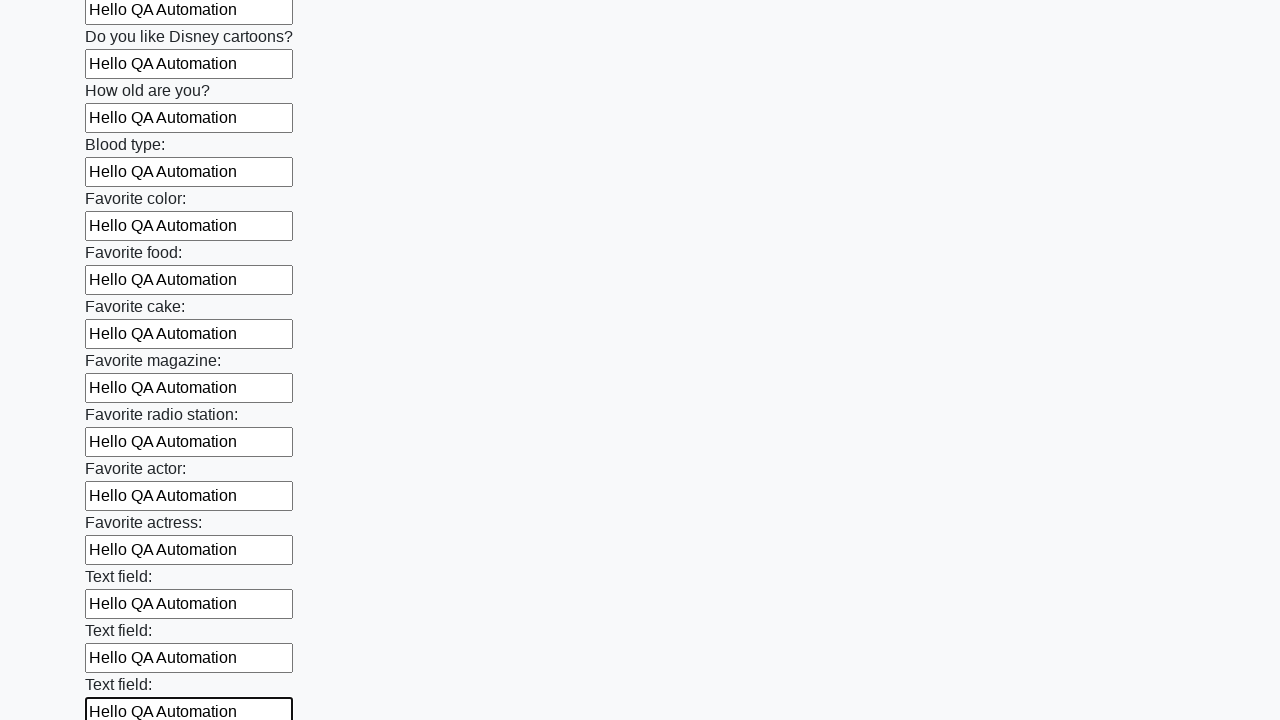

Filled input field with 'Hello QA Automation' on input >> nth=29
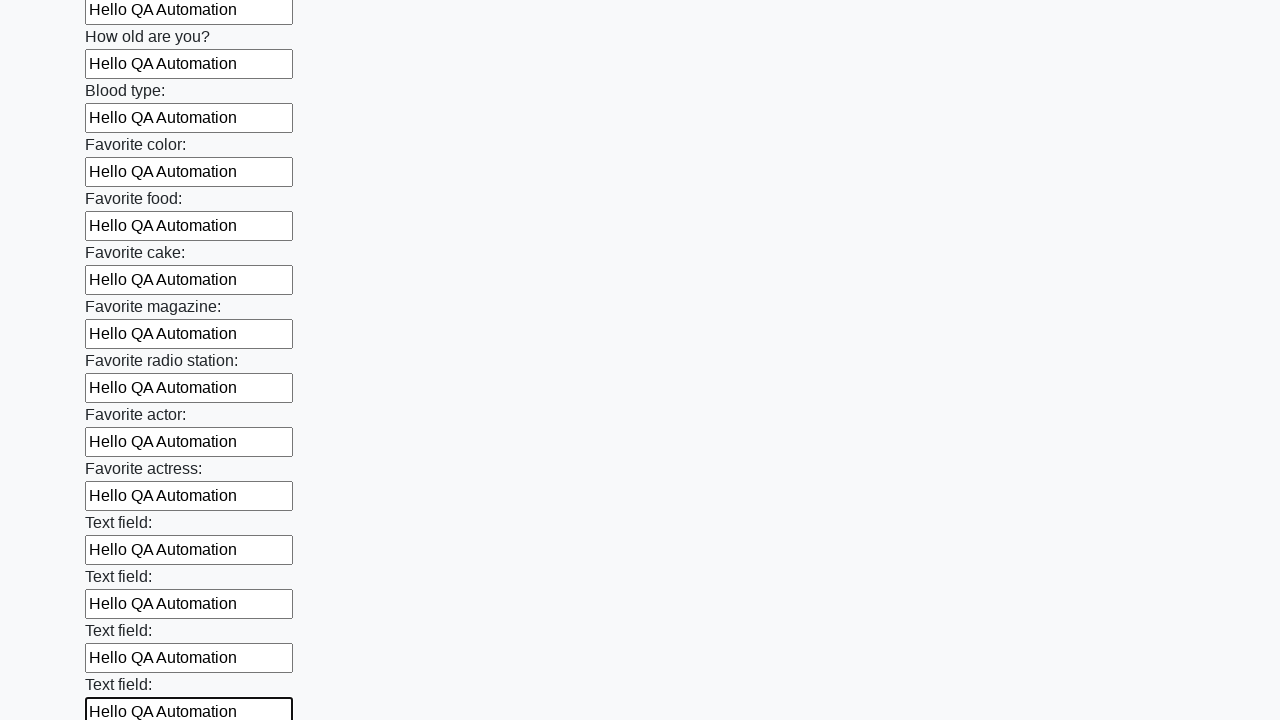

Filled input field with 'Hello QA Automation' on input >> nth=30
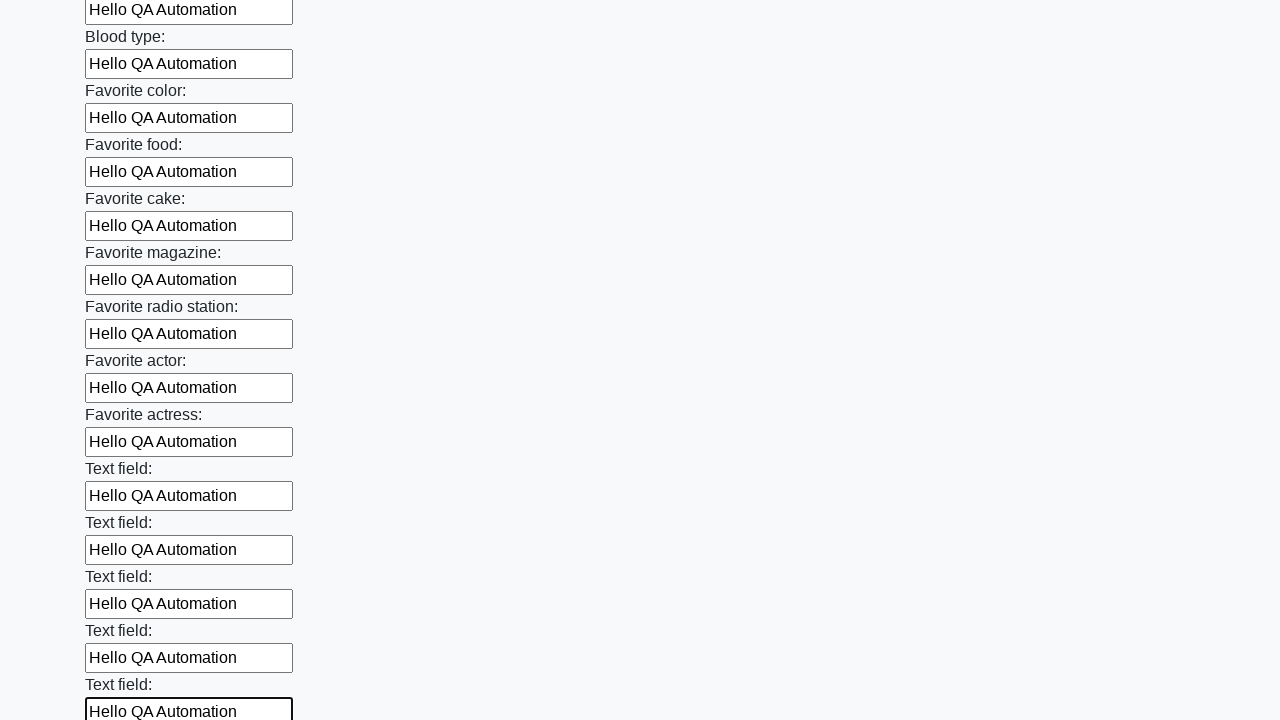

Filled input field with 'Hello QA Automation' on input >> nth=31
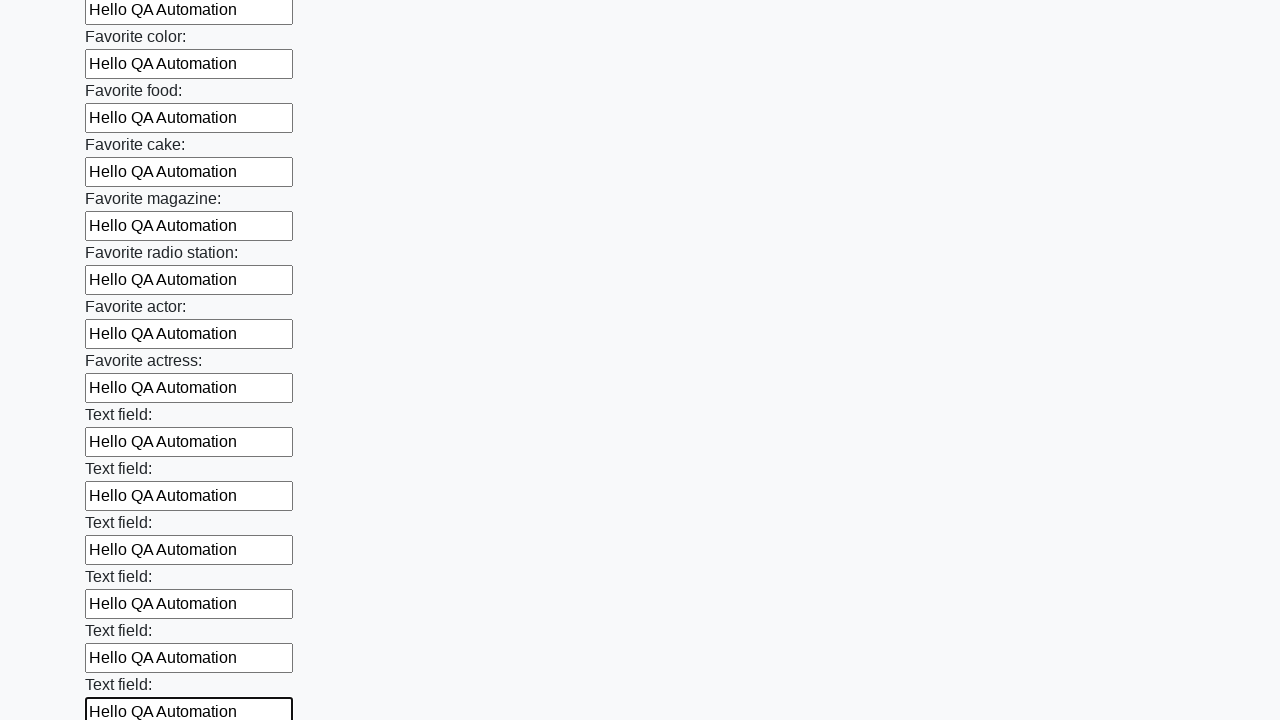

Filled input field with 'Hello QA Automation' on input >> nth=32
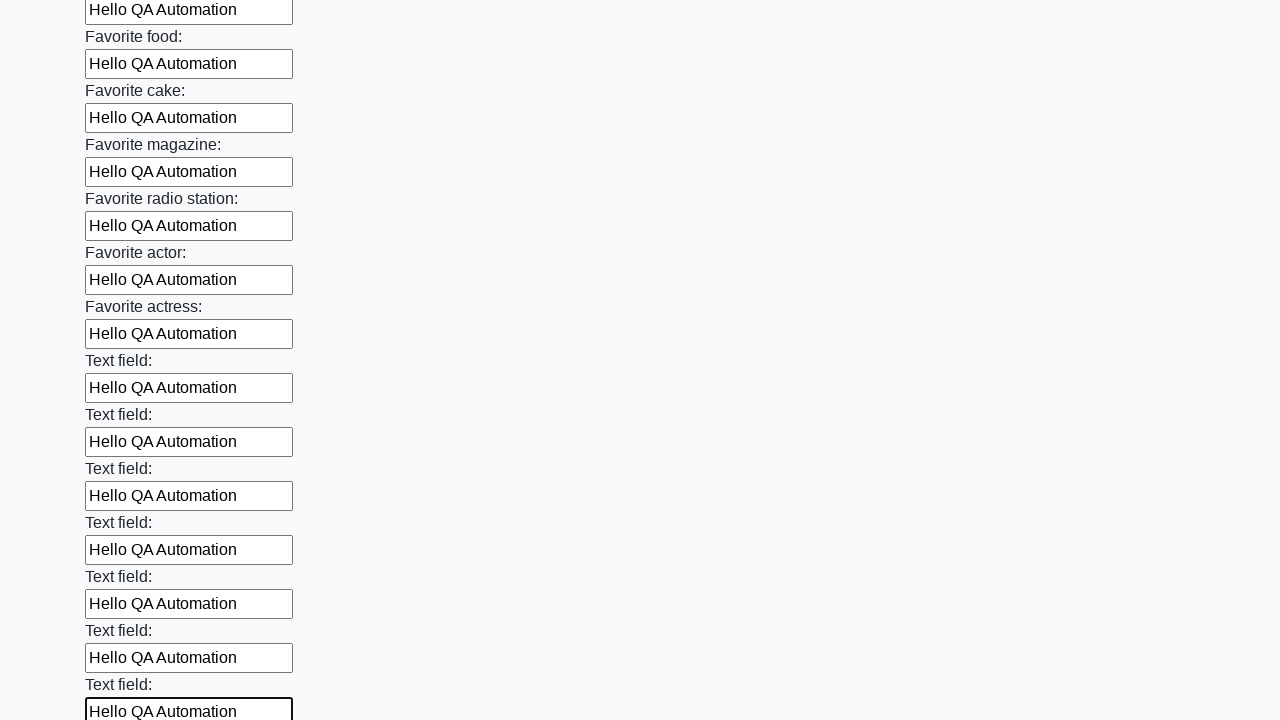

Filled input field with 'Hello QA Automation' on input >> nth=33
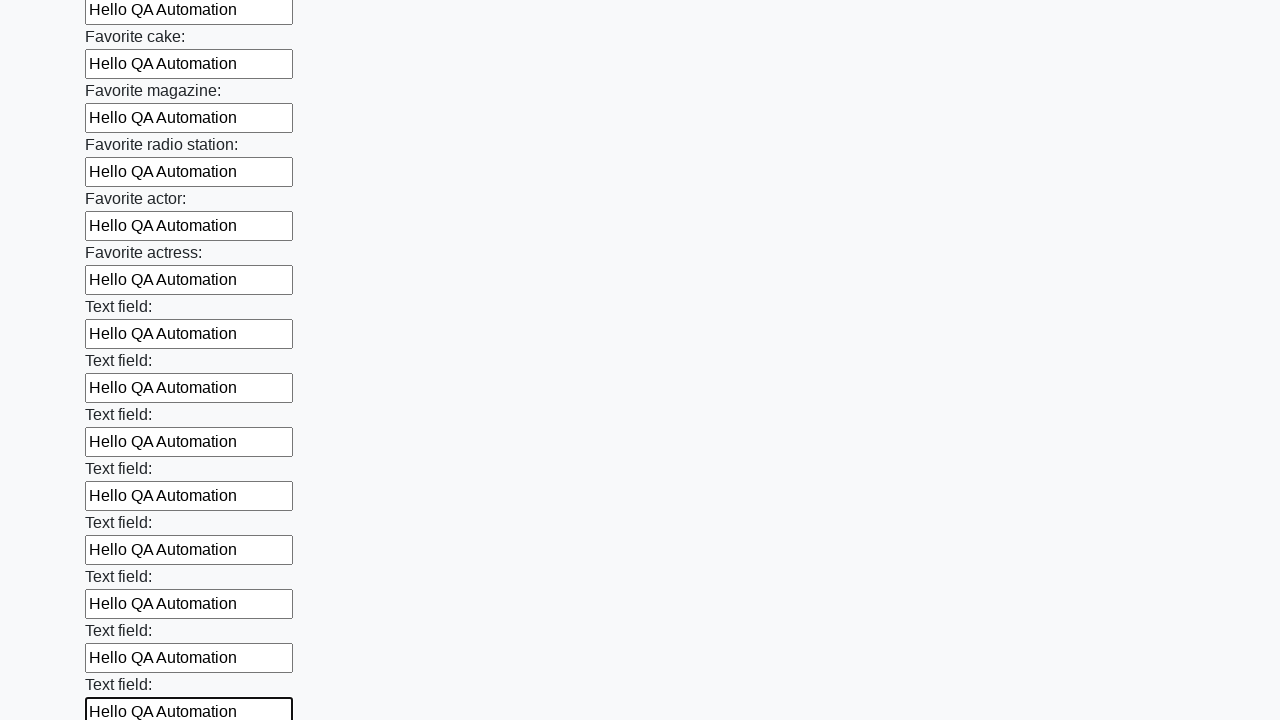

Filled input field with 'Hello QA Automation' on input >> nth=34
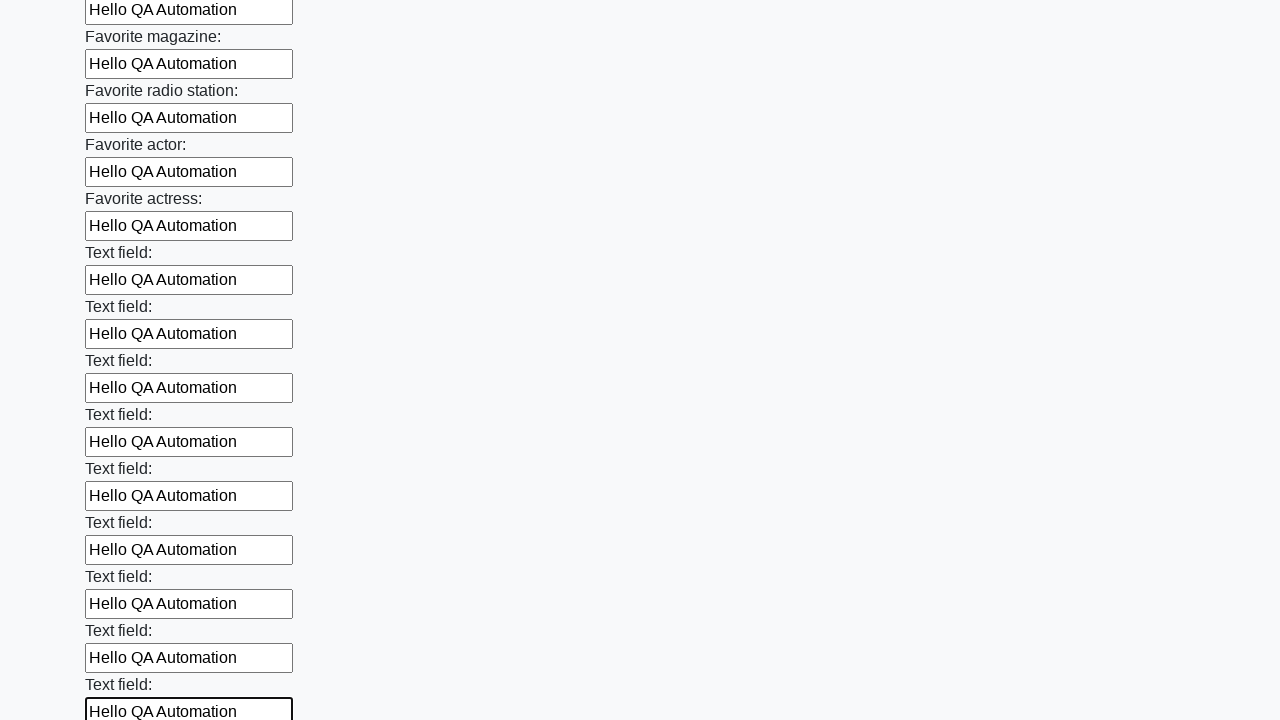

Filled input field with 'Hello QA Automation' on input >> nth=35
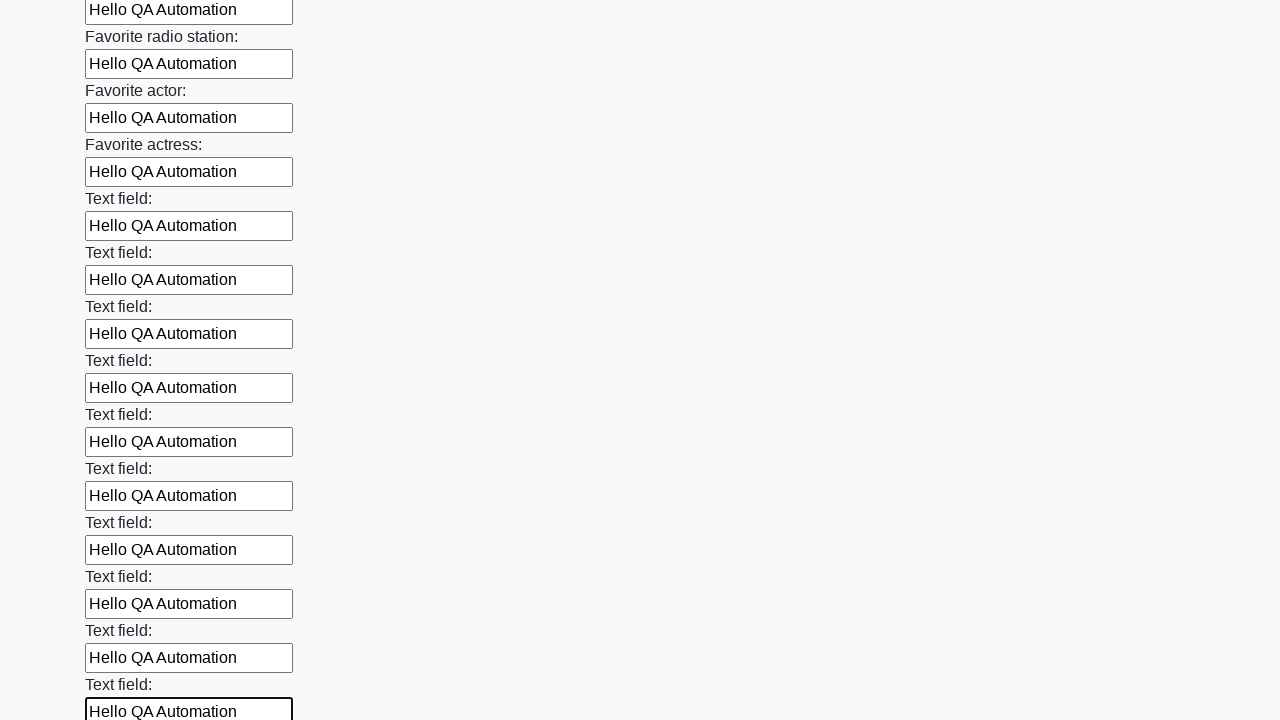

Filled input field with 'Hello QA Automation' on input >> nth=36
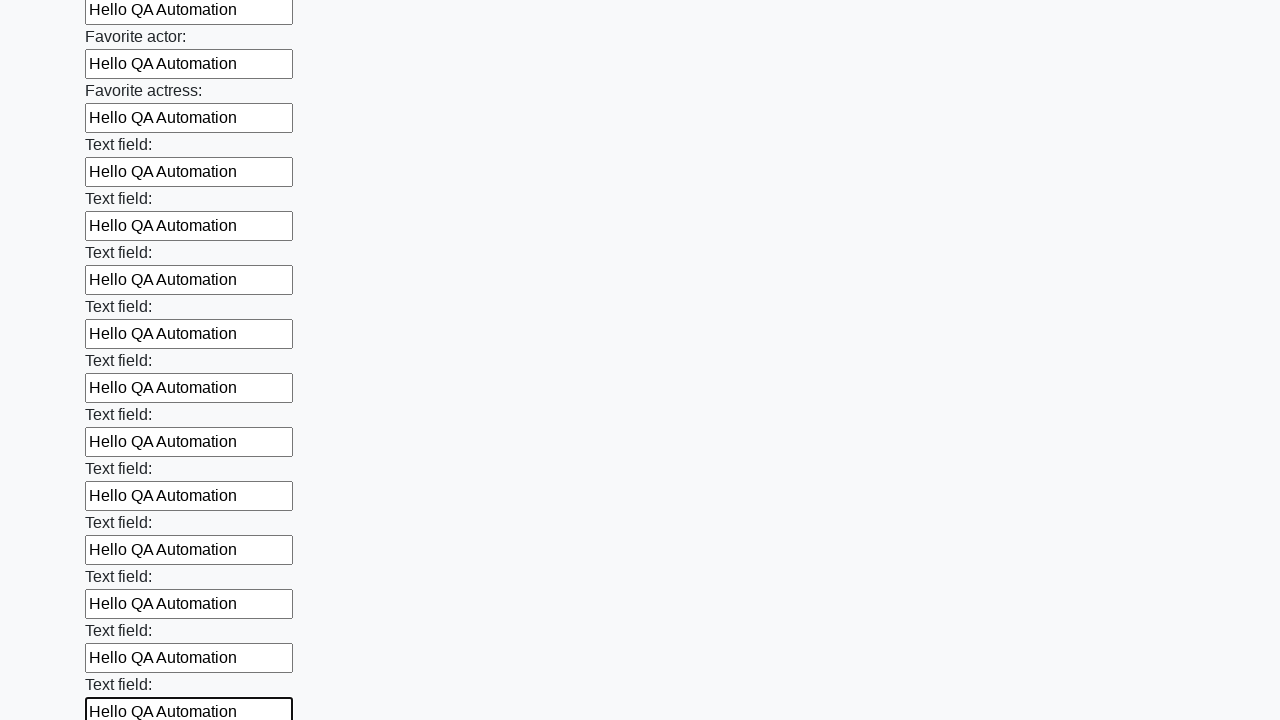

Filled input field with 'Hello QA Automation' on input >> nth=37
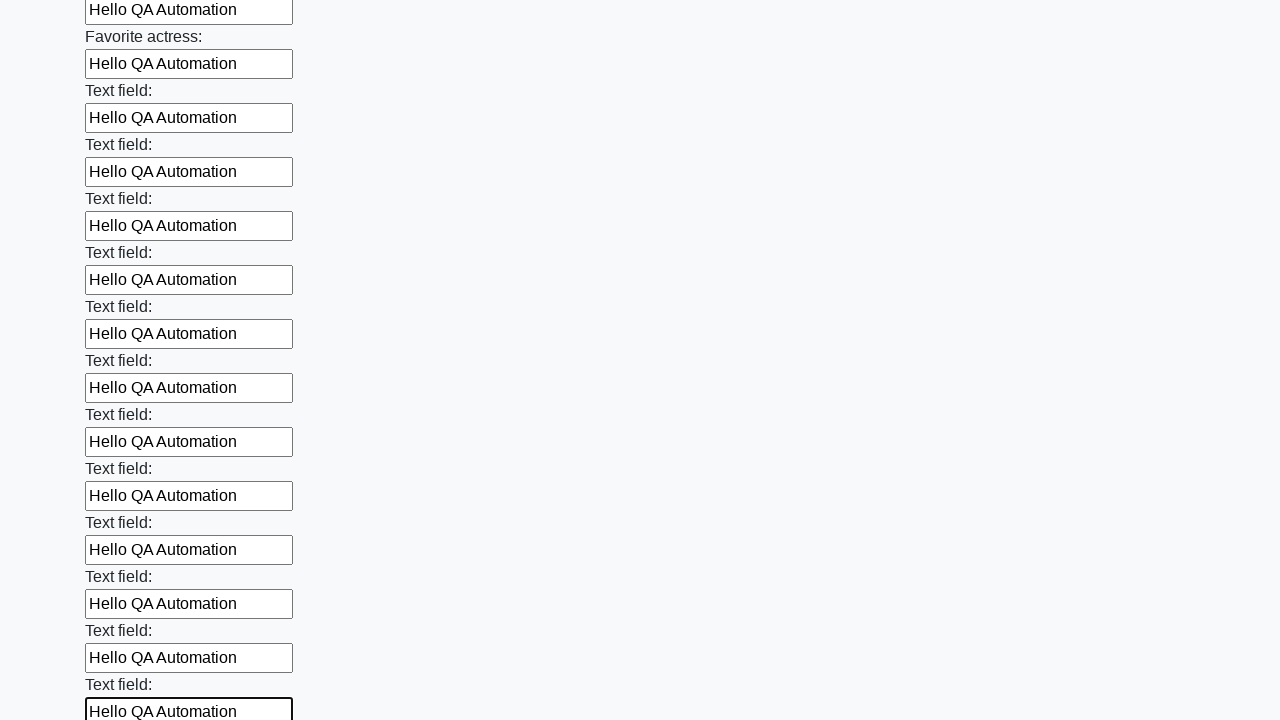

Filled input field with 'Hello QA Automation' on input >> nth=38
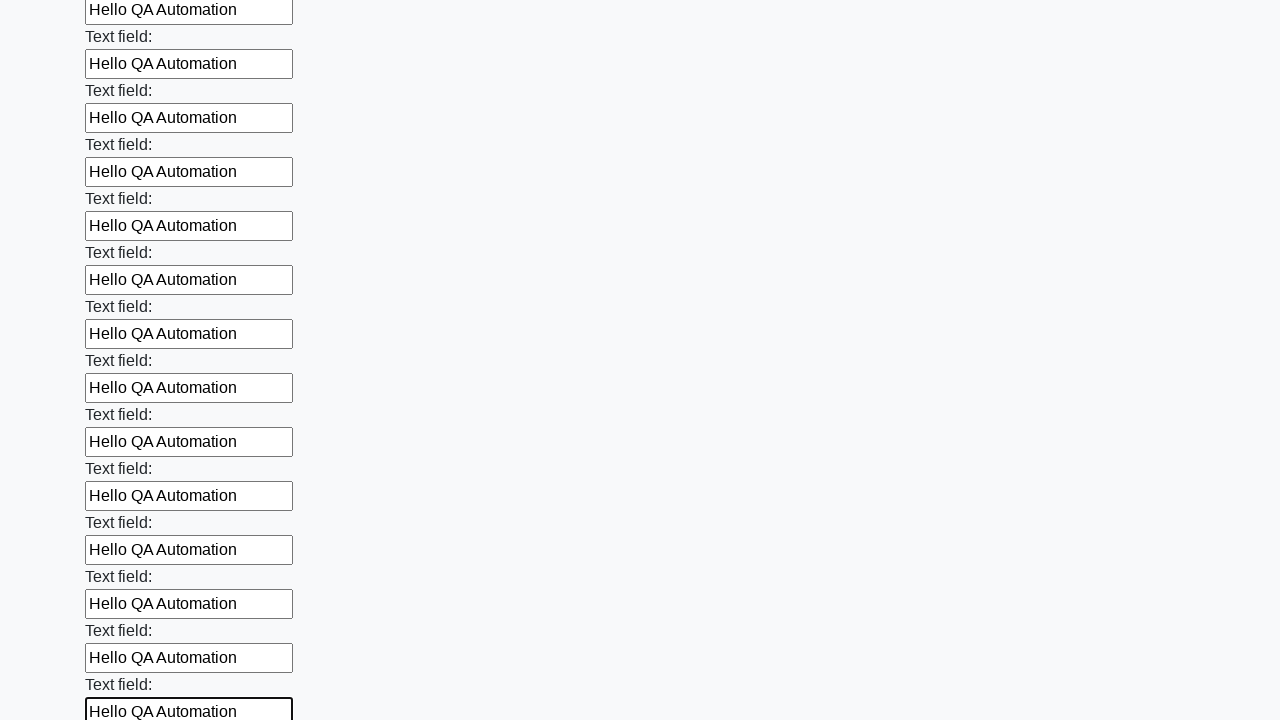

Filled input field with 'Hello QA Automation' on input >> nth=39
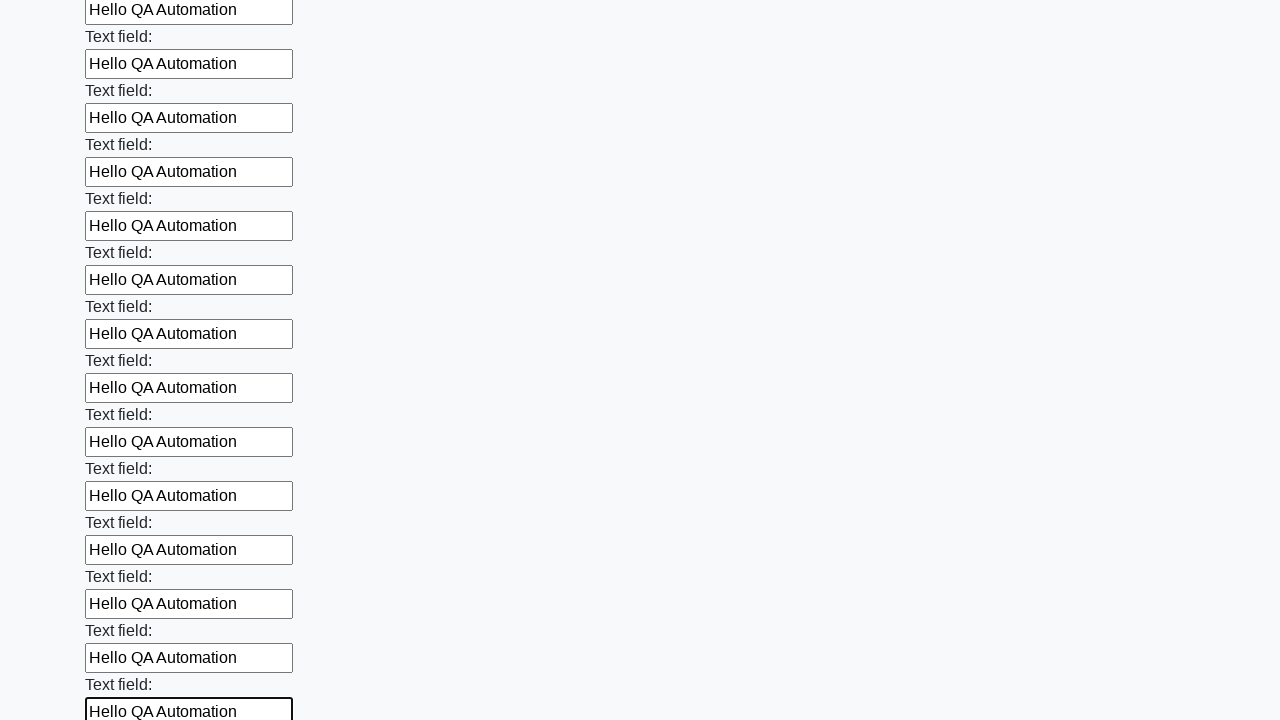

Filled input field with 'Hello QA Automation' on input >> nth=40
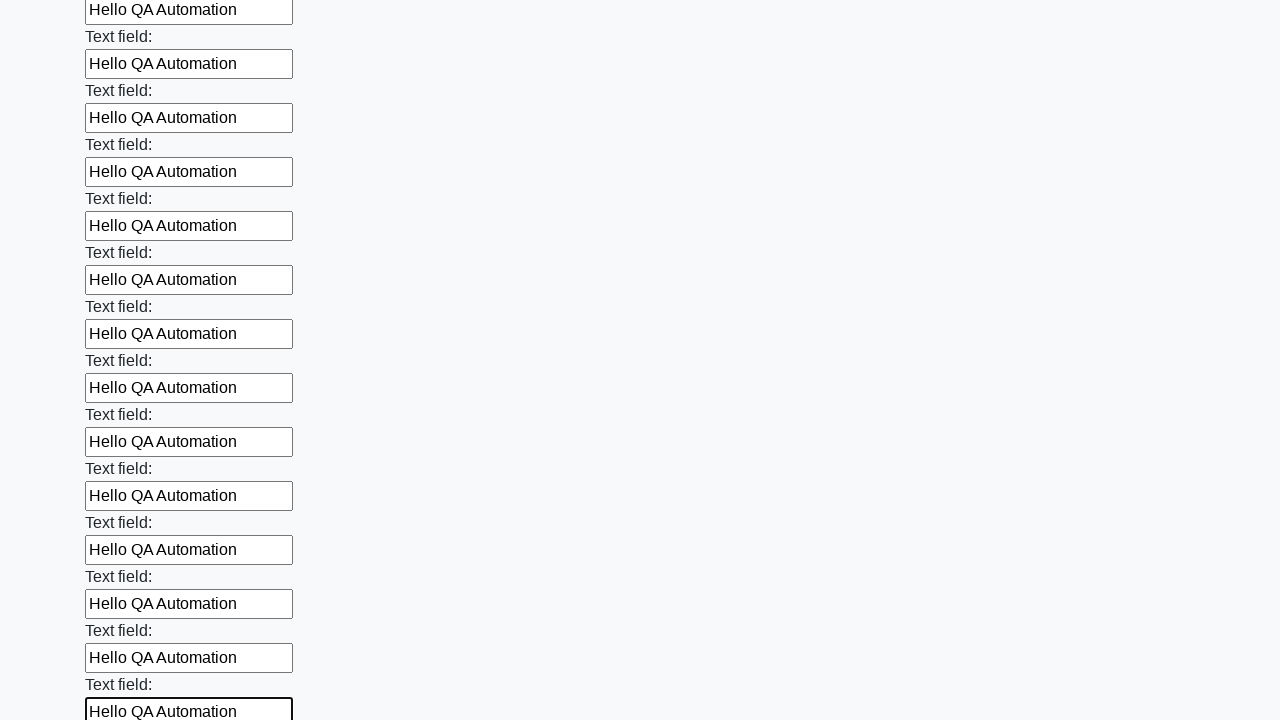

Filled input field with 'Hello QA Automation' on input >> nth=41
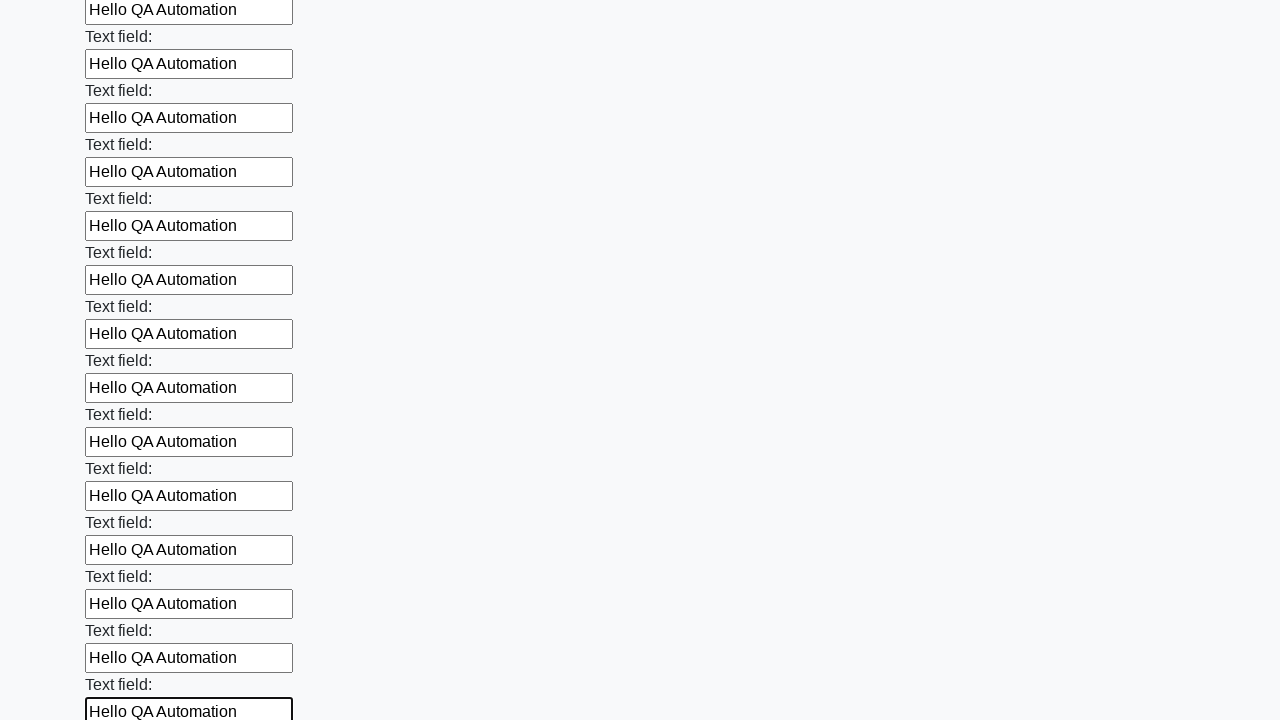

Filled input field with 'Hello QA Automation' on input >> nth=42
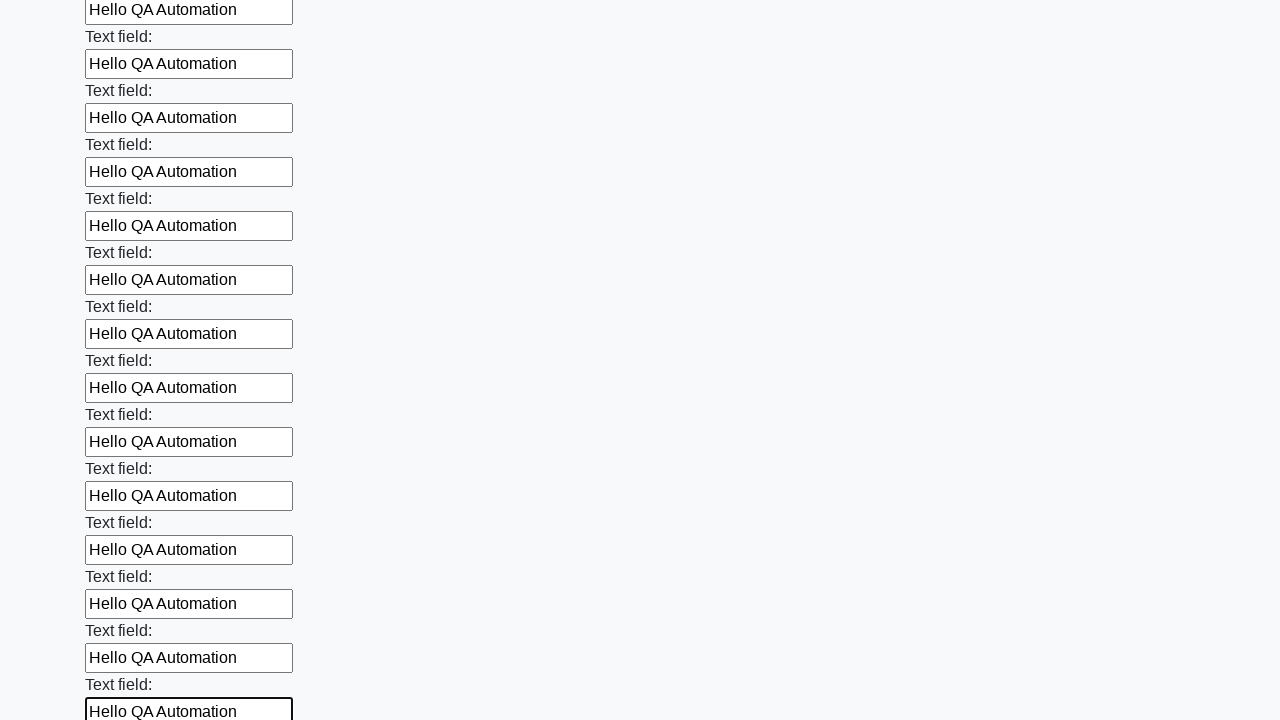

Filled input field with 'Hello QA Automation' on input >> nth=43
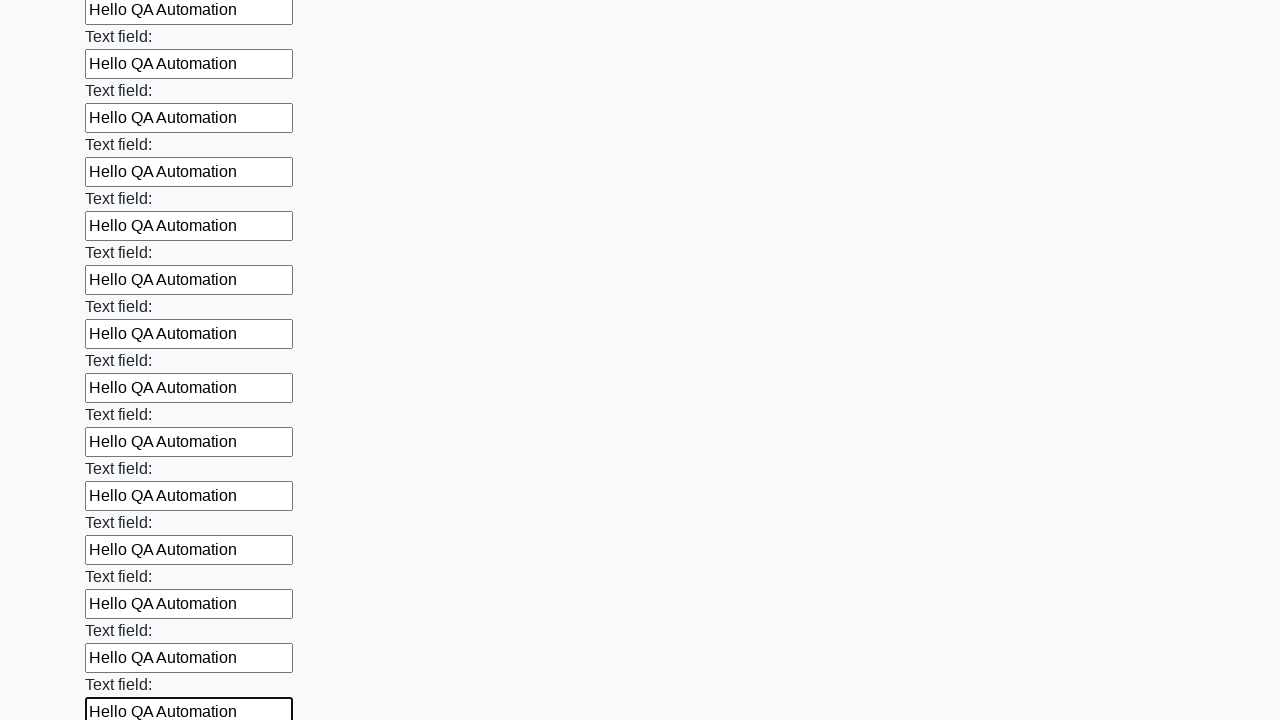

Filled input field with 'Hello QA Automation' on input >> nth=44
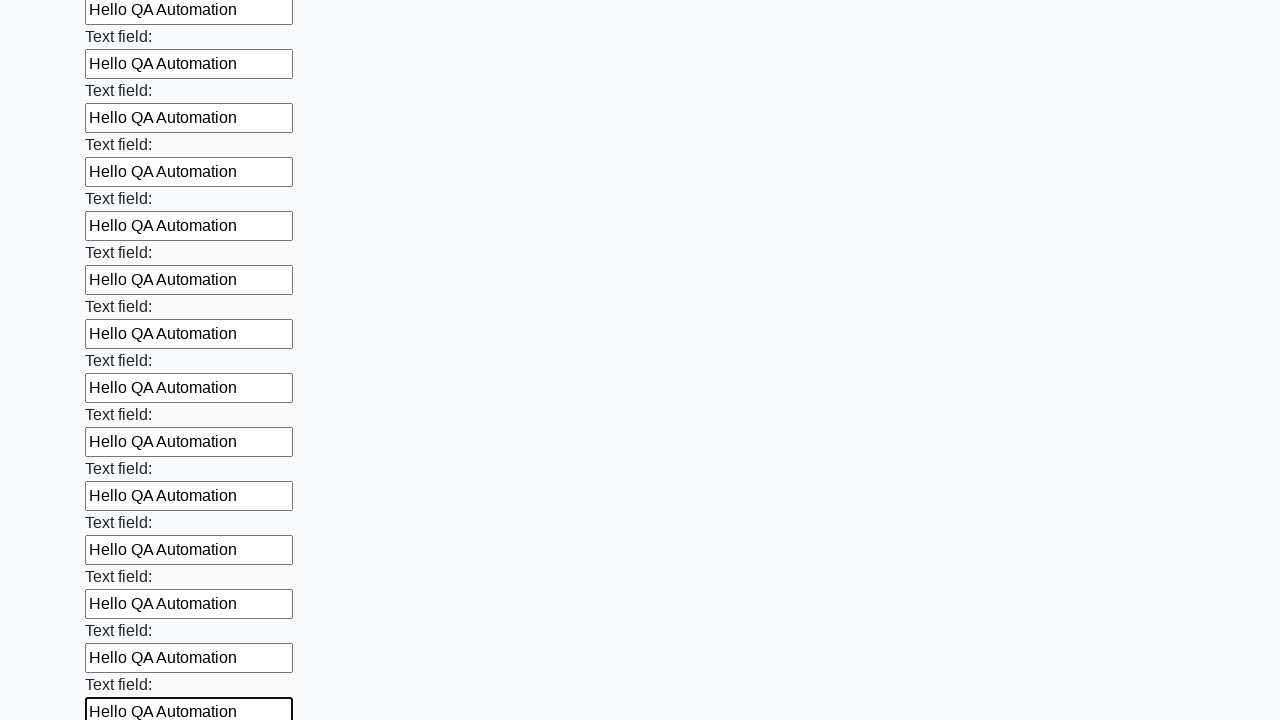

Filled input field with 'Hello QA Automation' on input >> nth=45
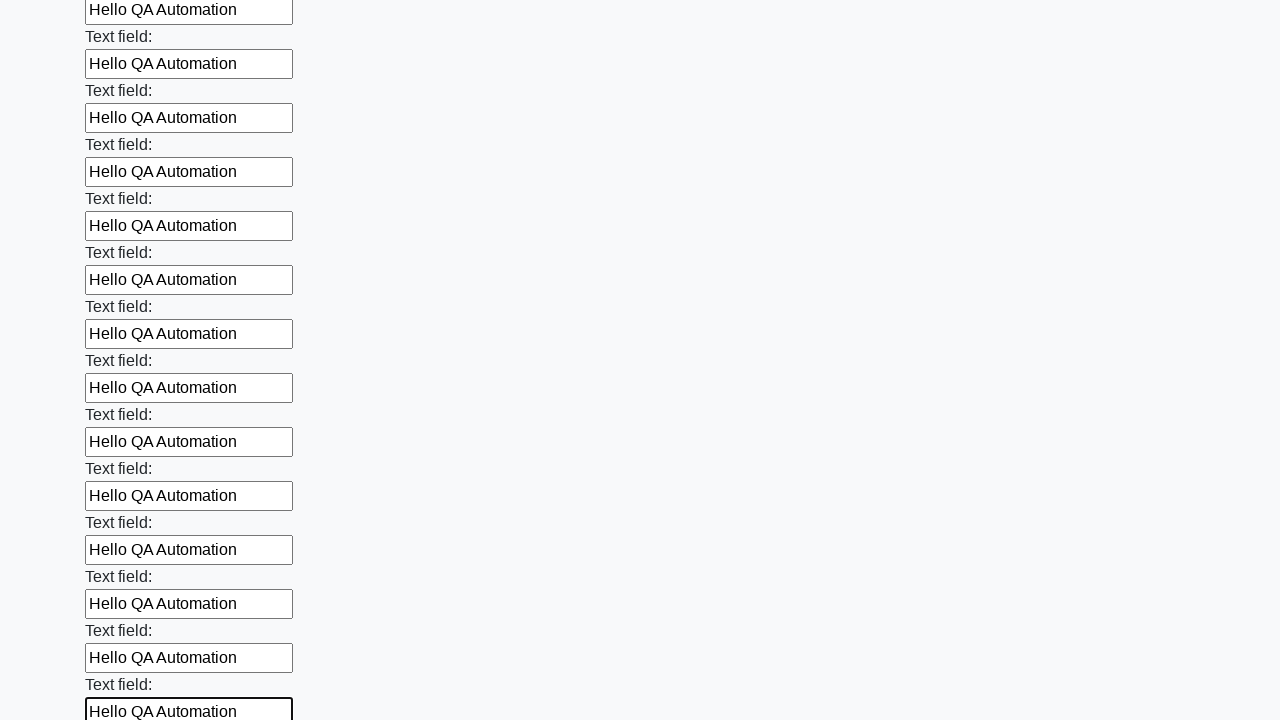

Filled input field with 'Hello QA Automation' on input >> nth=46
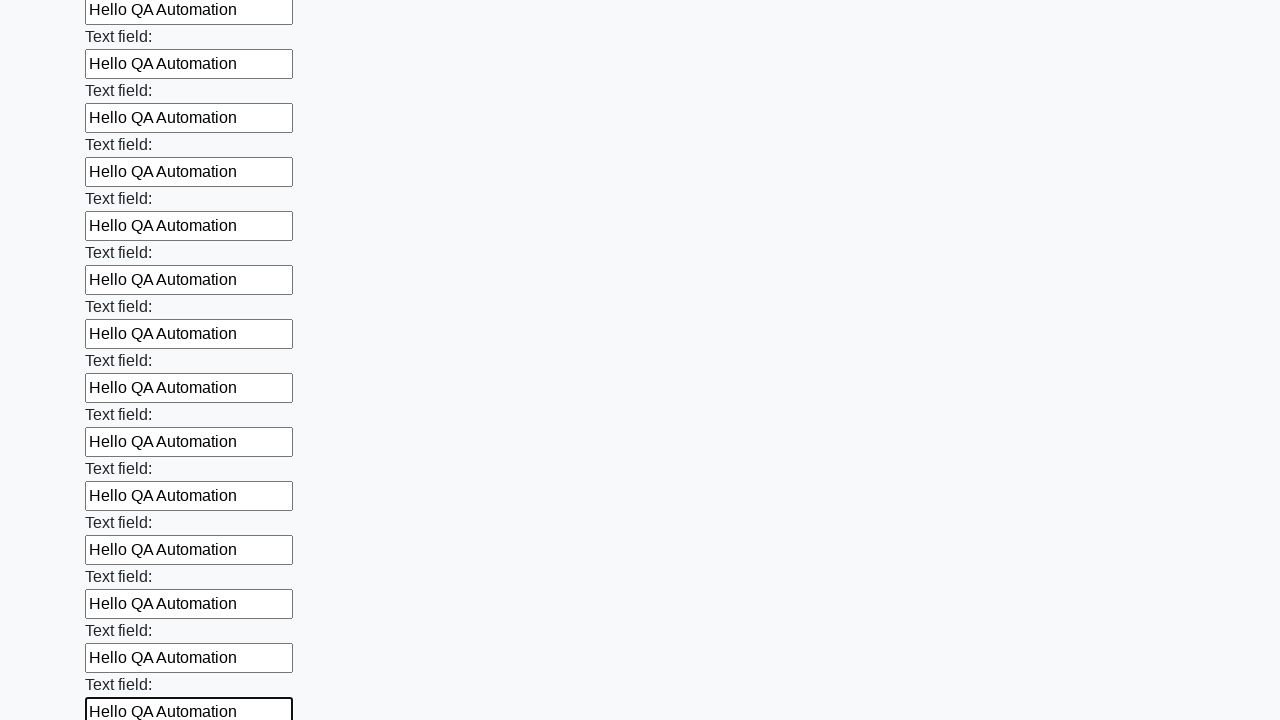

Filled input field with 'Hello QA Automation' on input >> nth=47
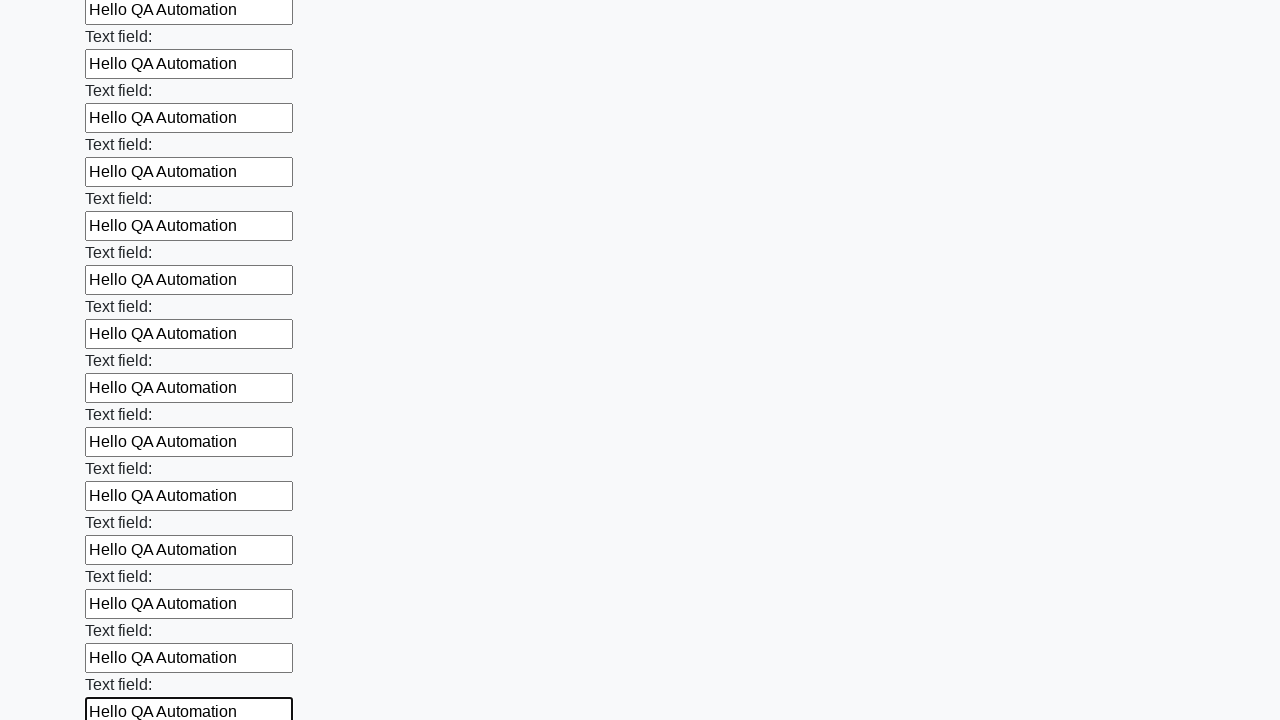

Filled input field with 'Hello QA Automation' on input >> nth=48
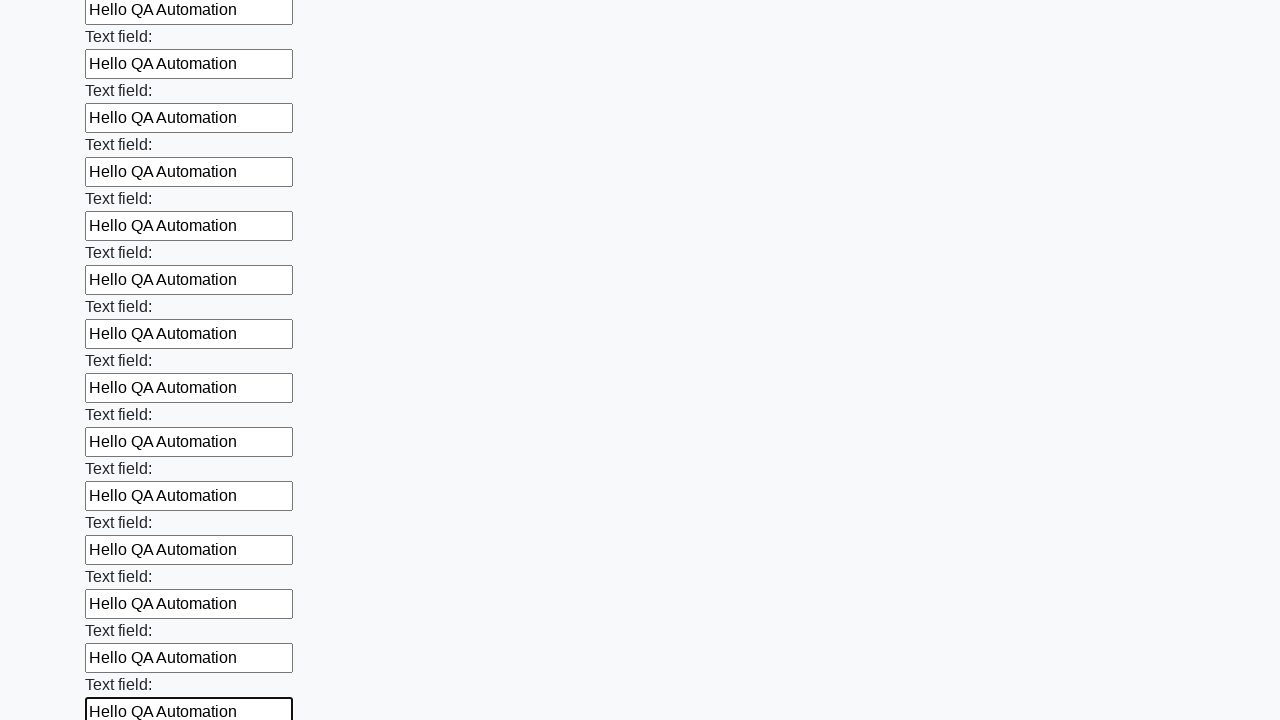

Filled input field with 'Hello QA Automation' on input >> nth=49
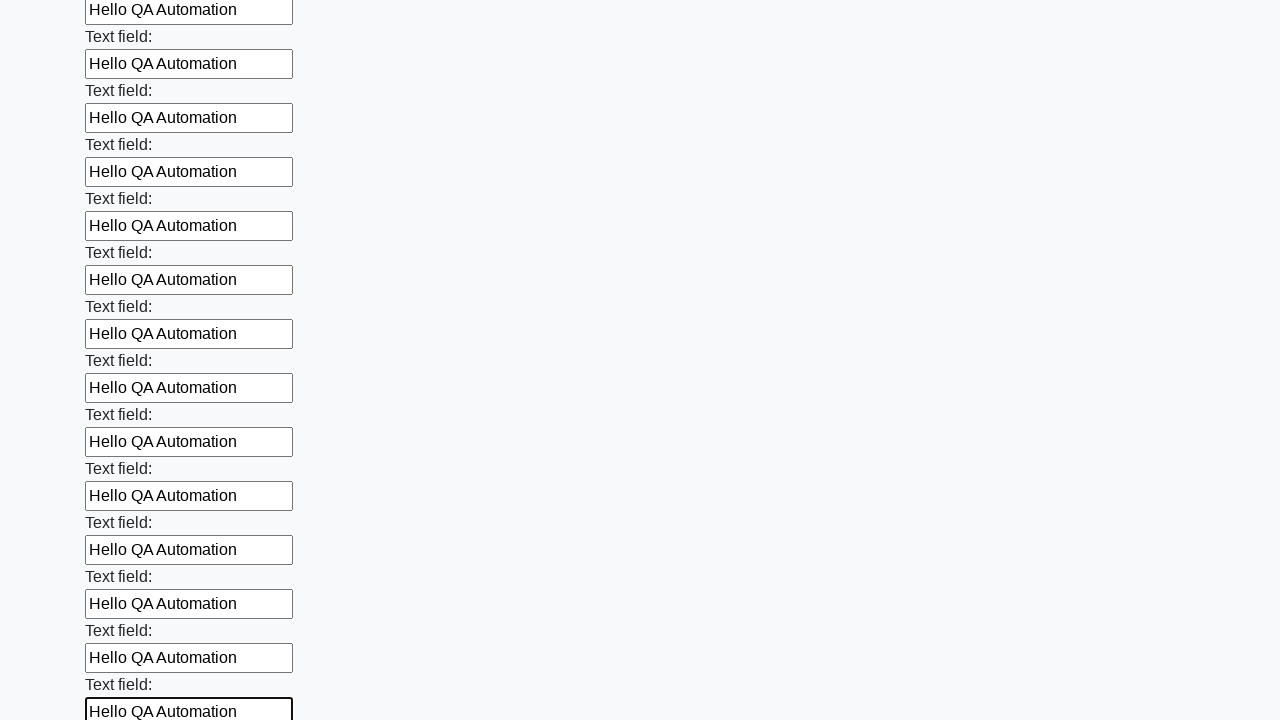

Filled input field with 'Hello QA Automation' on input >> nth=50
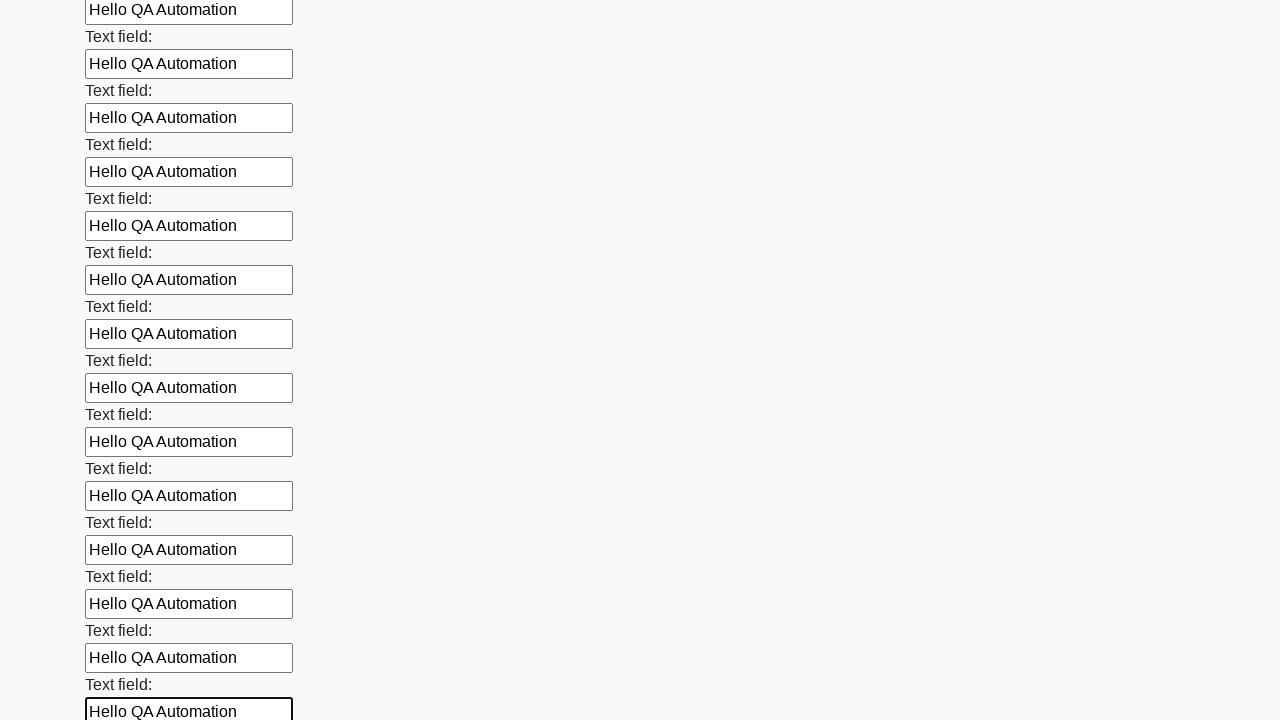

Filled input field with 'Hello QA Automation' on input >> nth=51
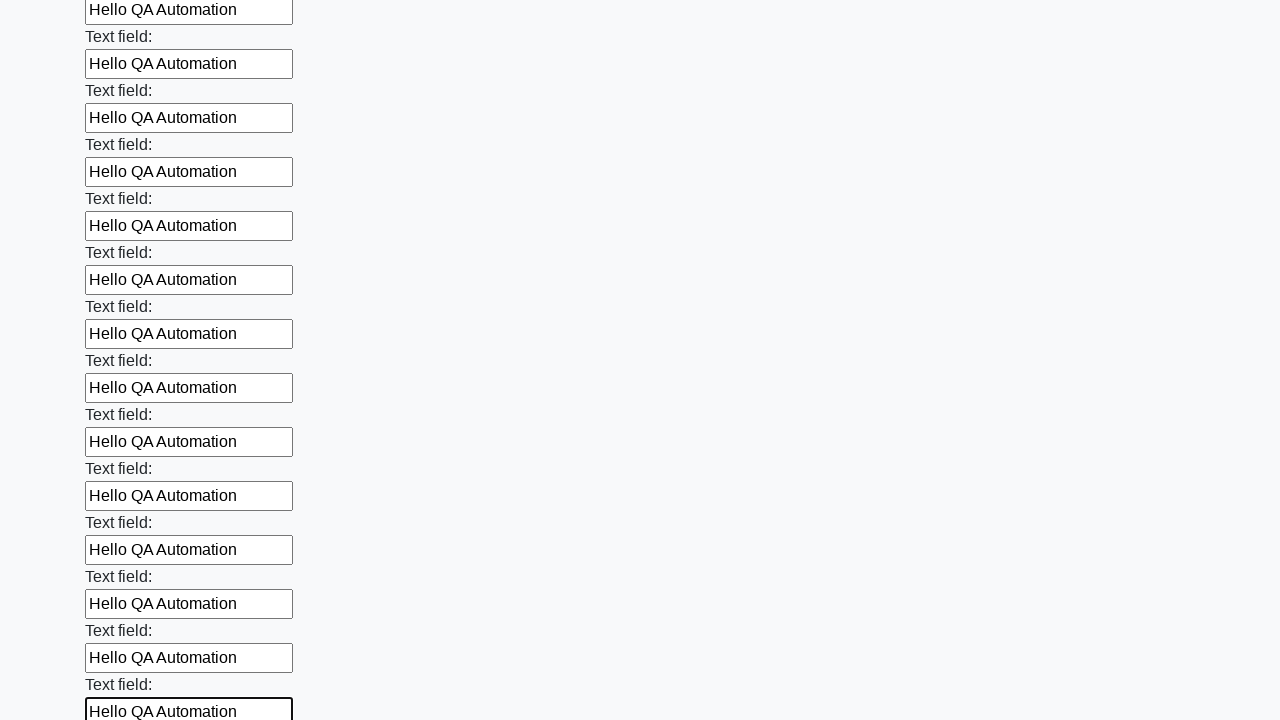

Filled input field with 'Hello QA Automation' on input >> nth=52
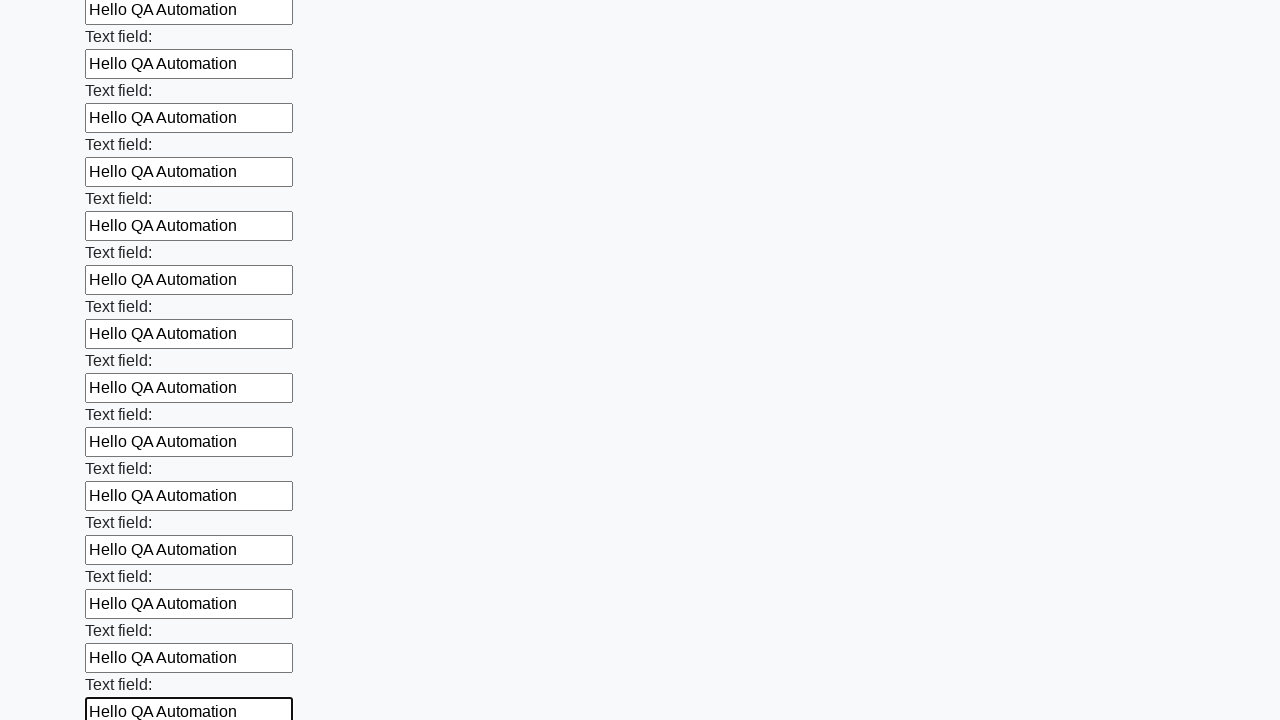

Filled input field with 'Hello QA Automation' on input >> nth=53
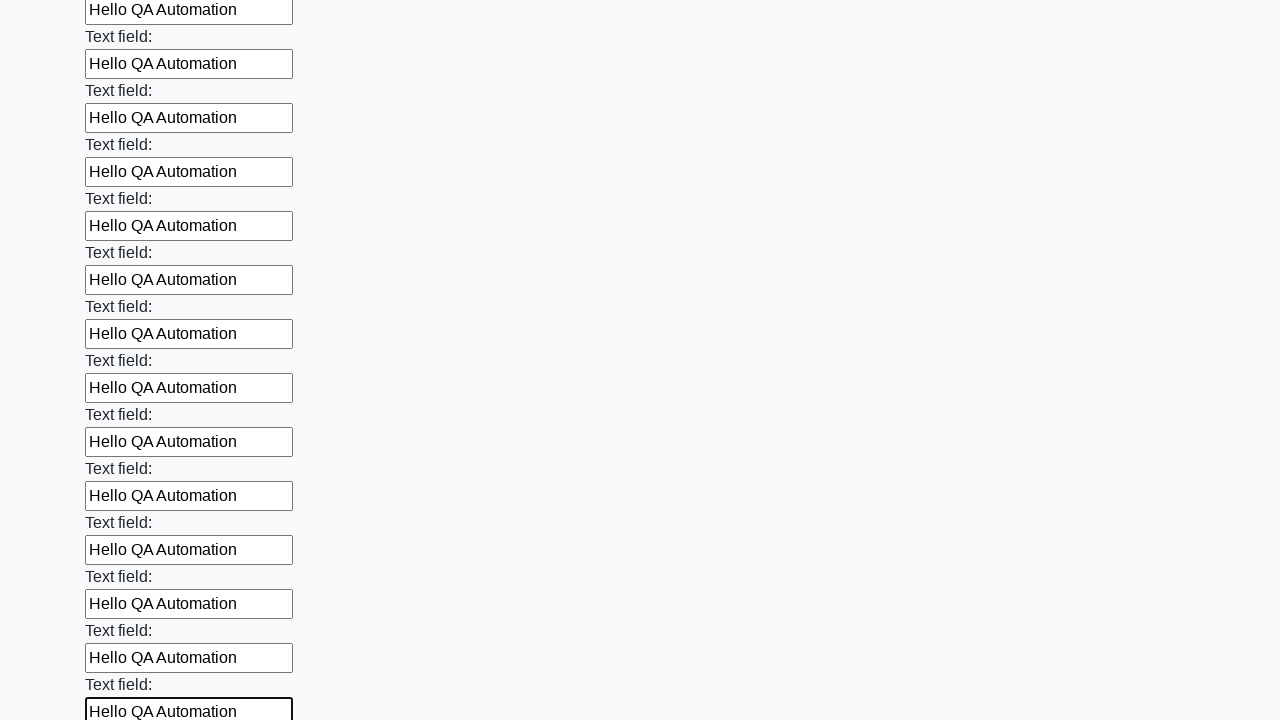

Filled input field with 'Hello QA Automation' on input >> nth=54
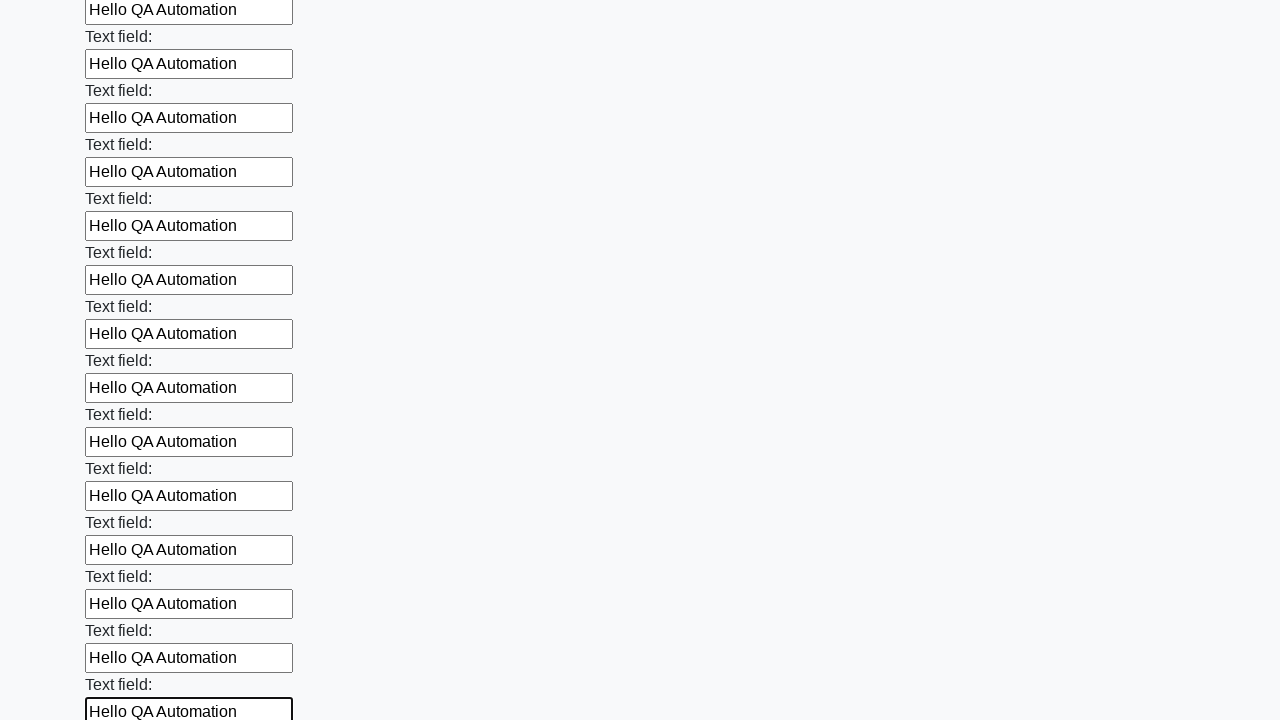

Filled input field with 'Hello QA Automation' on input >> nth=55
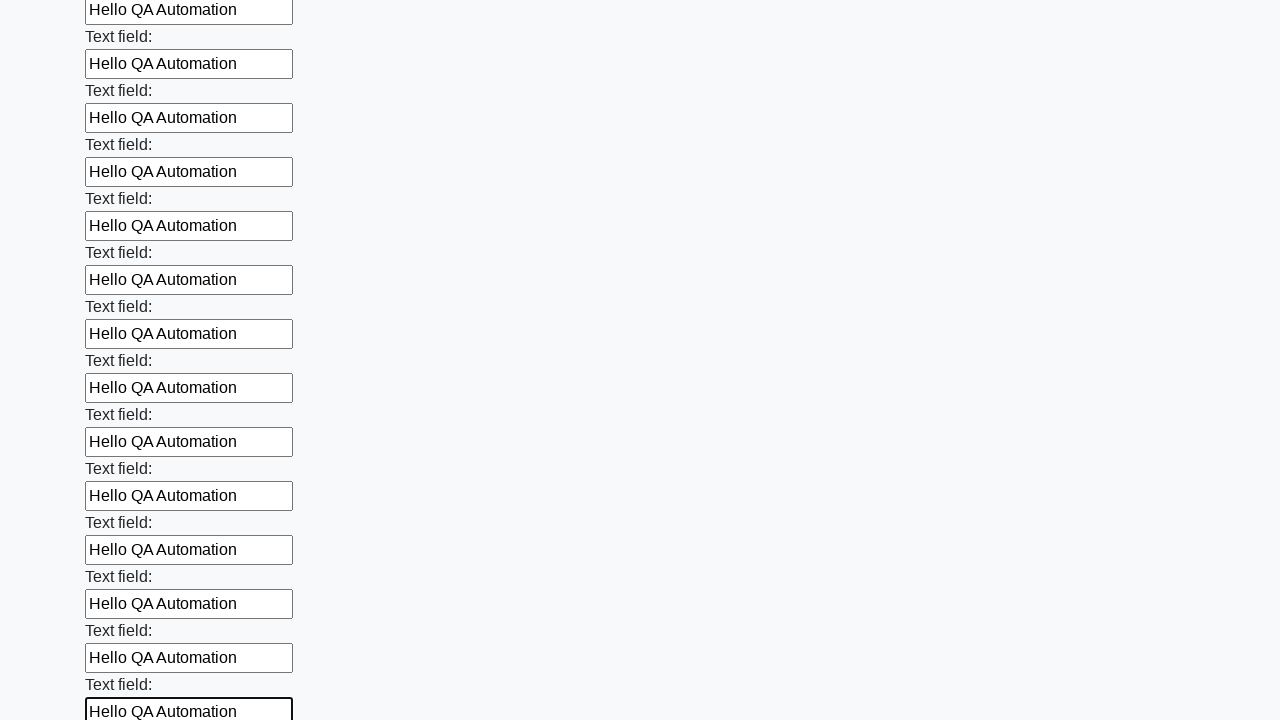

Filled input field with 'Hello QA Automation' on input >> nth=56
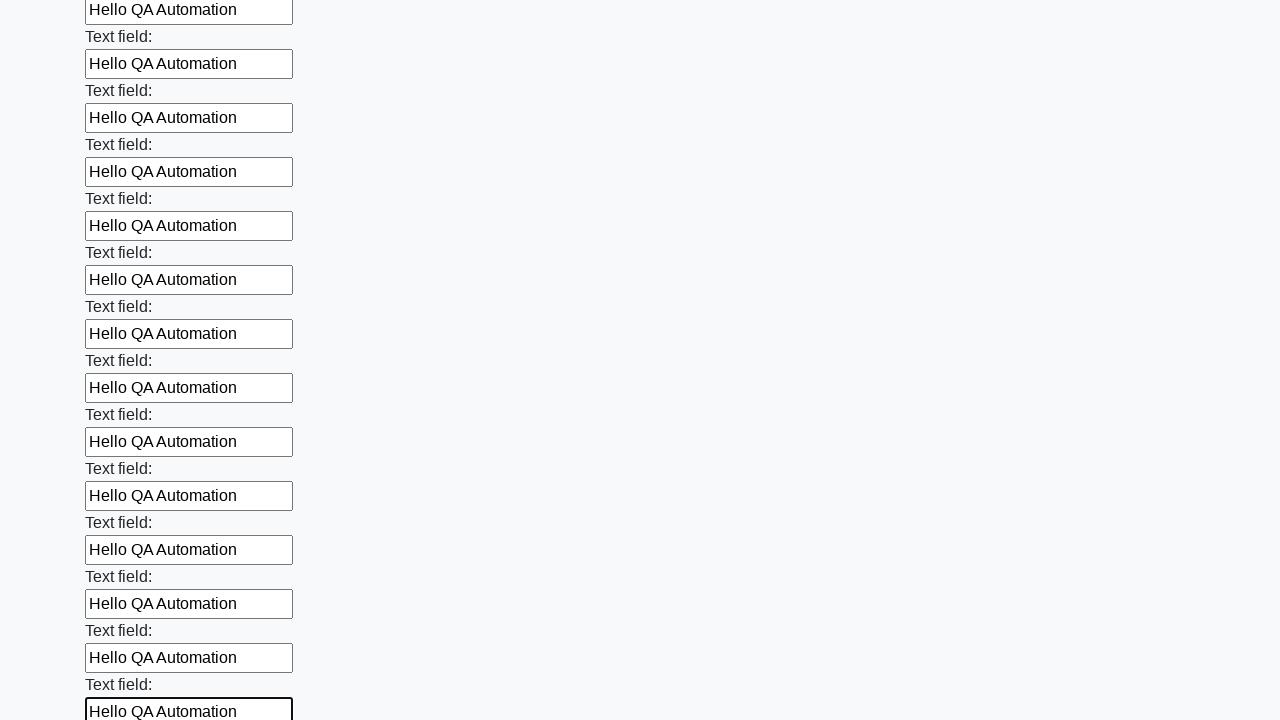

Filled input field with 'Hello QA Automation' on input >> nth=57
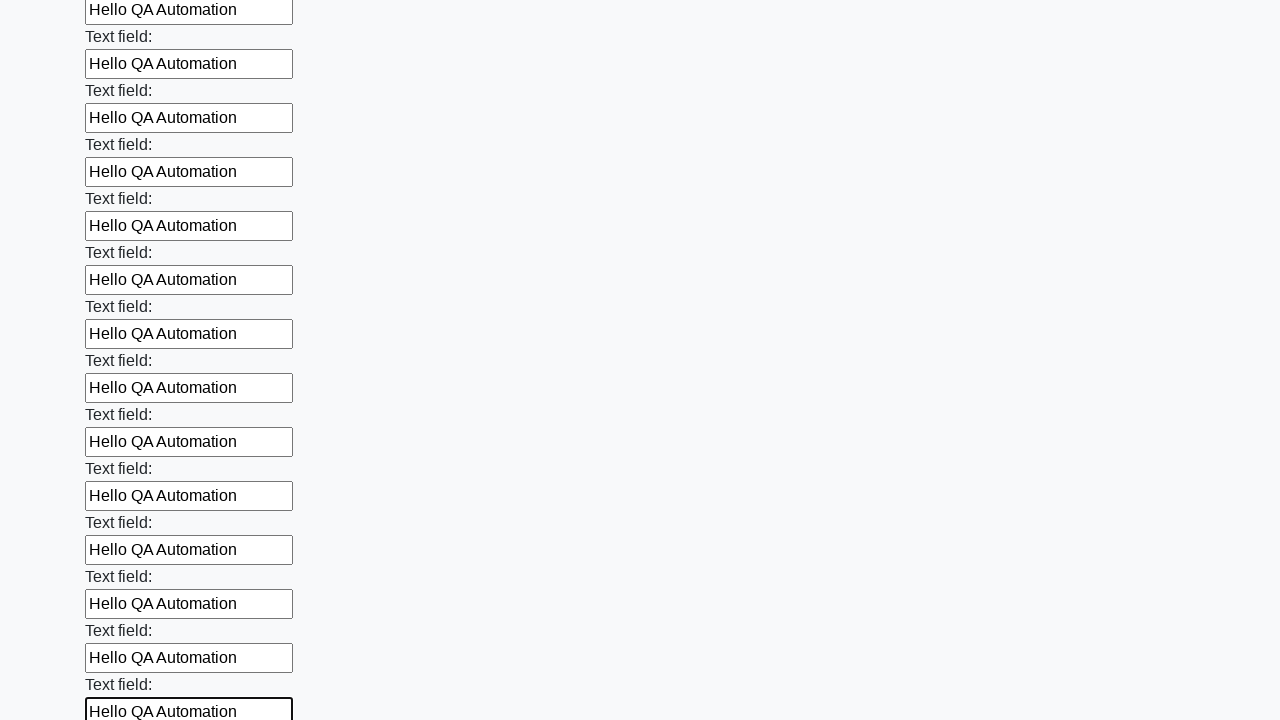

Filled input field with 'Hello QA Automation' on input >> nth=58
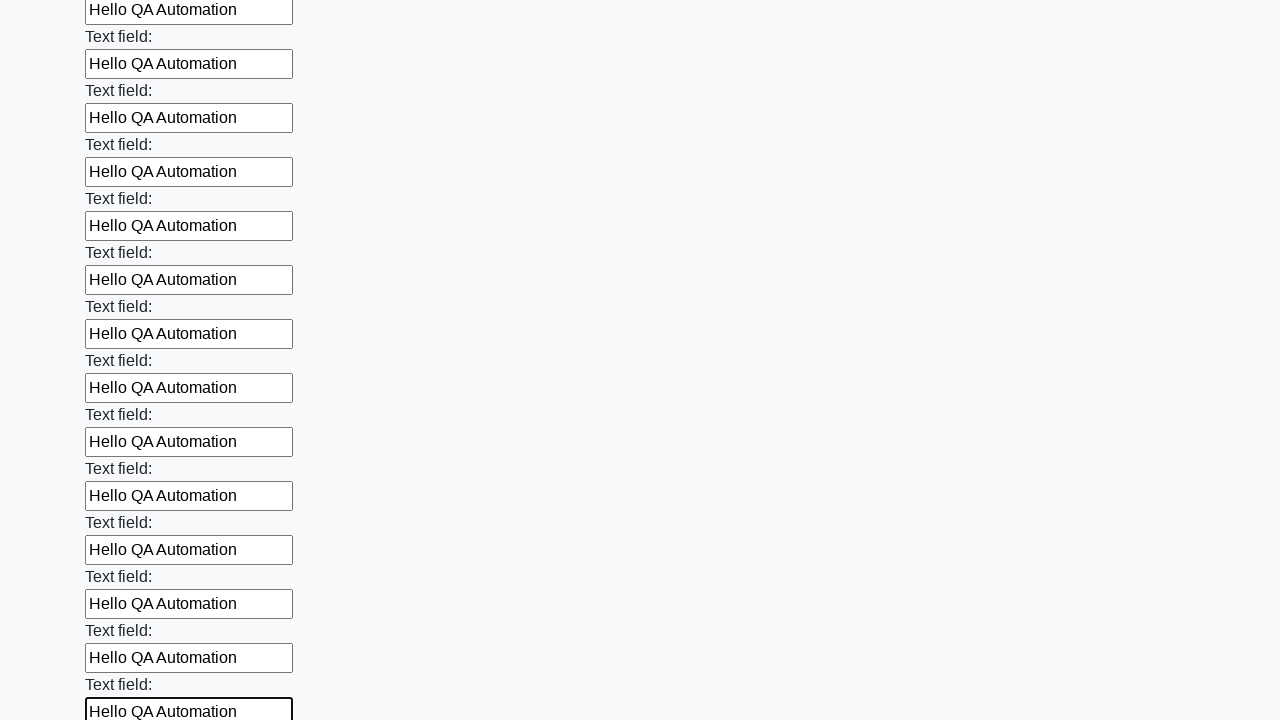

Filled input field with 'Hello QA Automation' on input >> nth=59
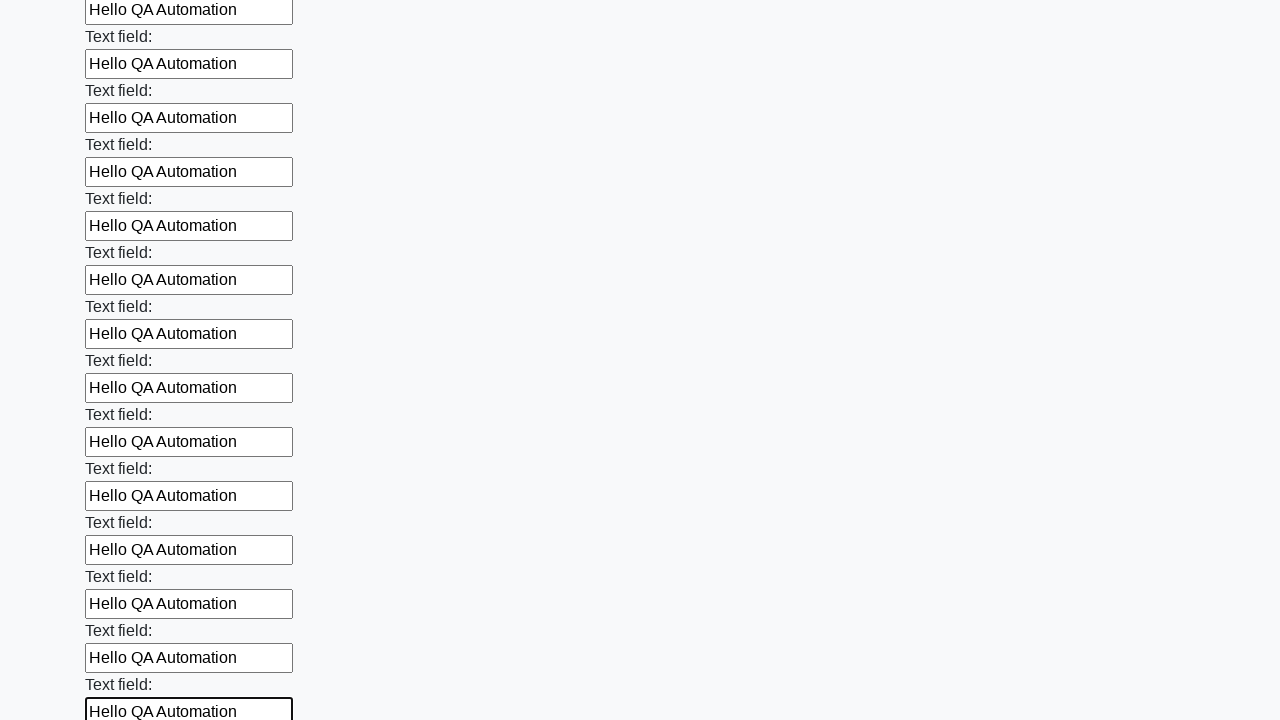

Filled input field with 'Hello QA Automation' on input >> nth=60
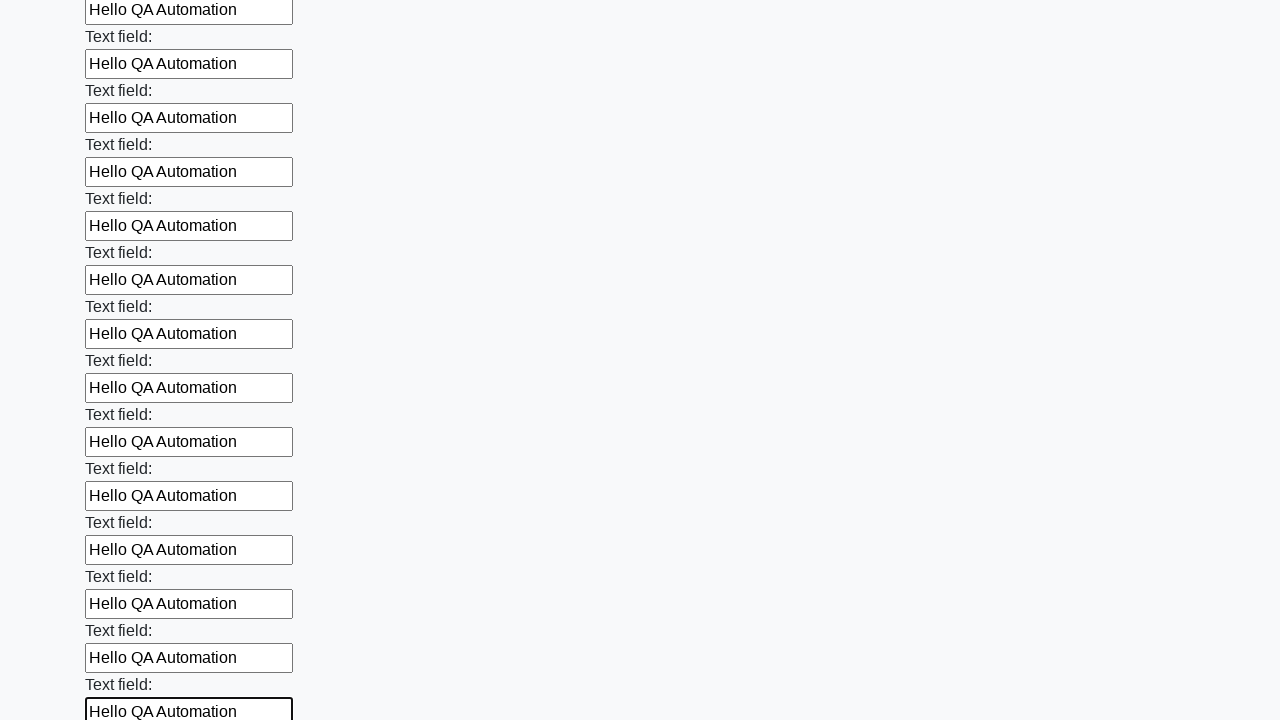

Filled input field with 'Hello QA Automation' on input >> nth=61
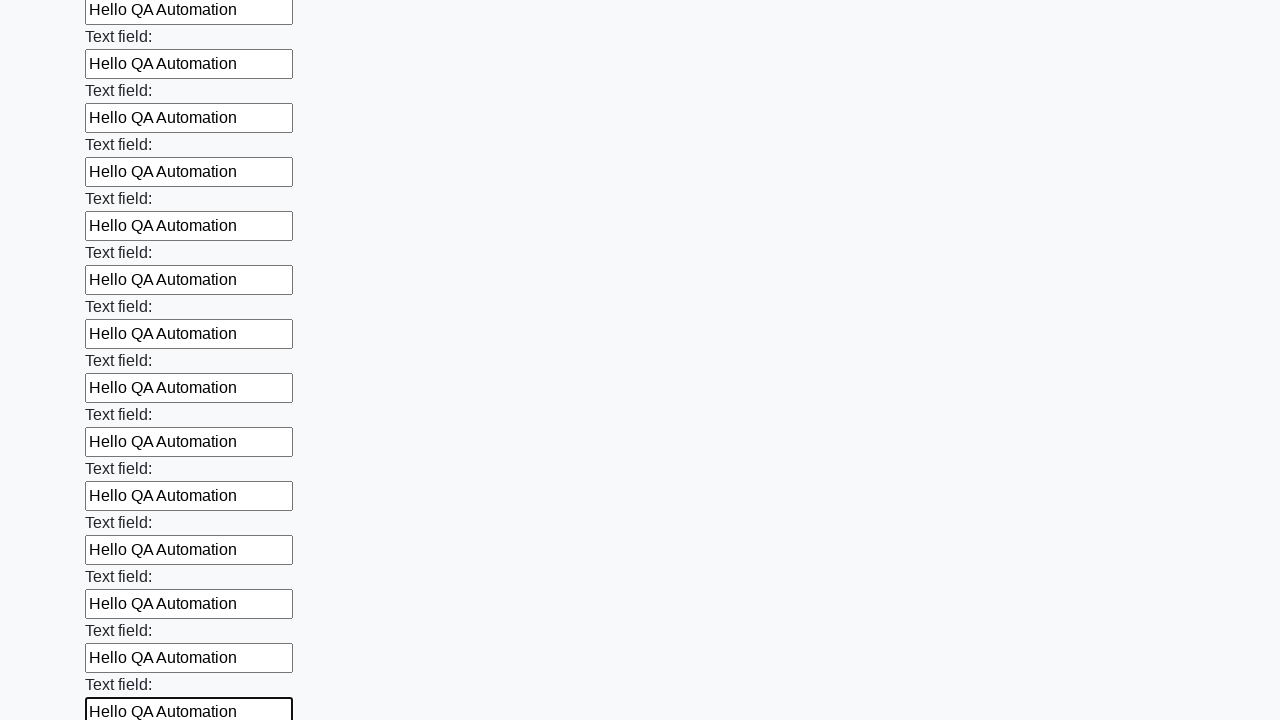

Filled input field with 'Hello QA Automation' on input >> nth=62
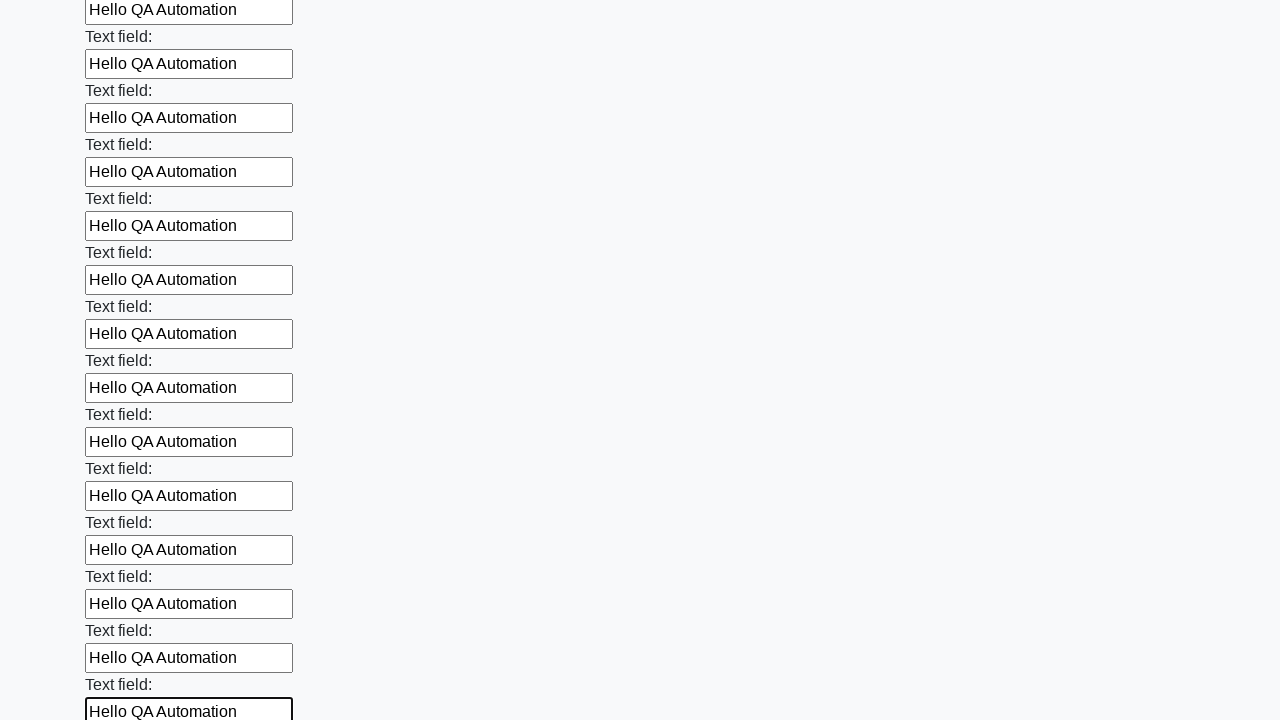

Filled input field with 'Hello QA Automation' on input >> nth=63
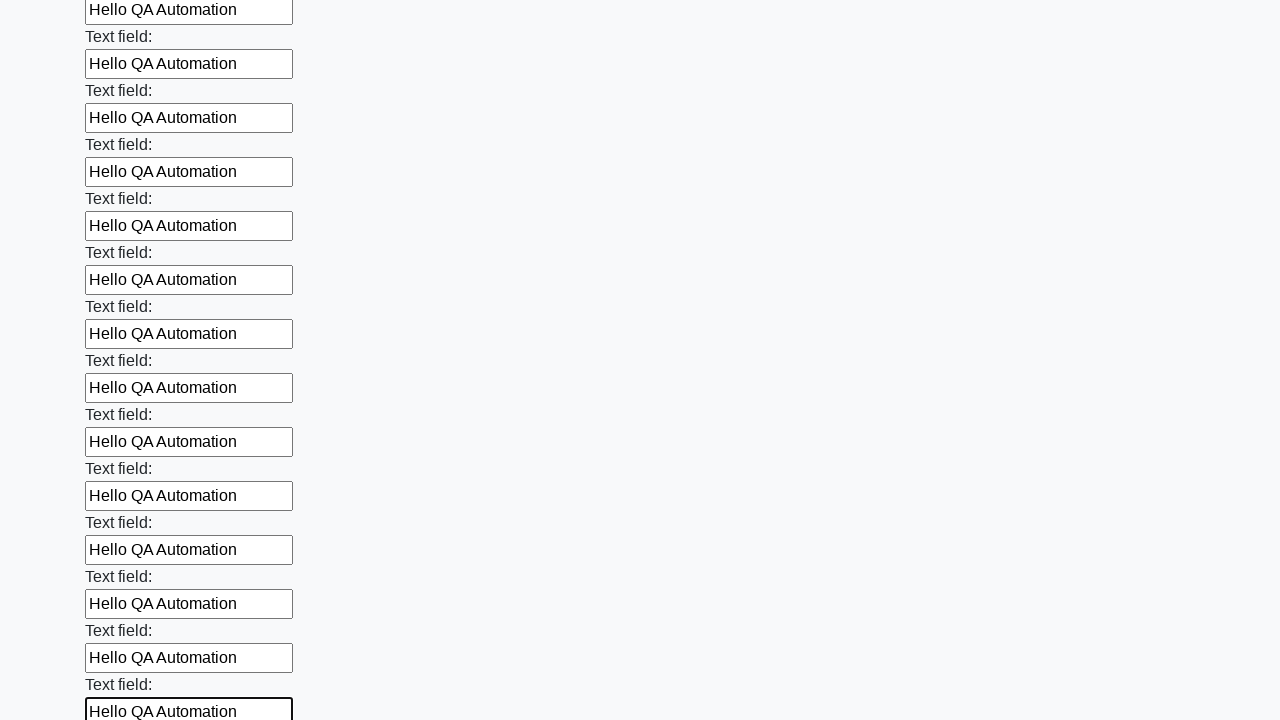

Filled input field with 'Hello QA Automation' on input >> nth=64
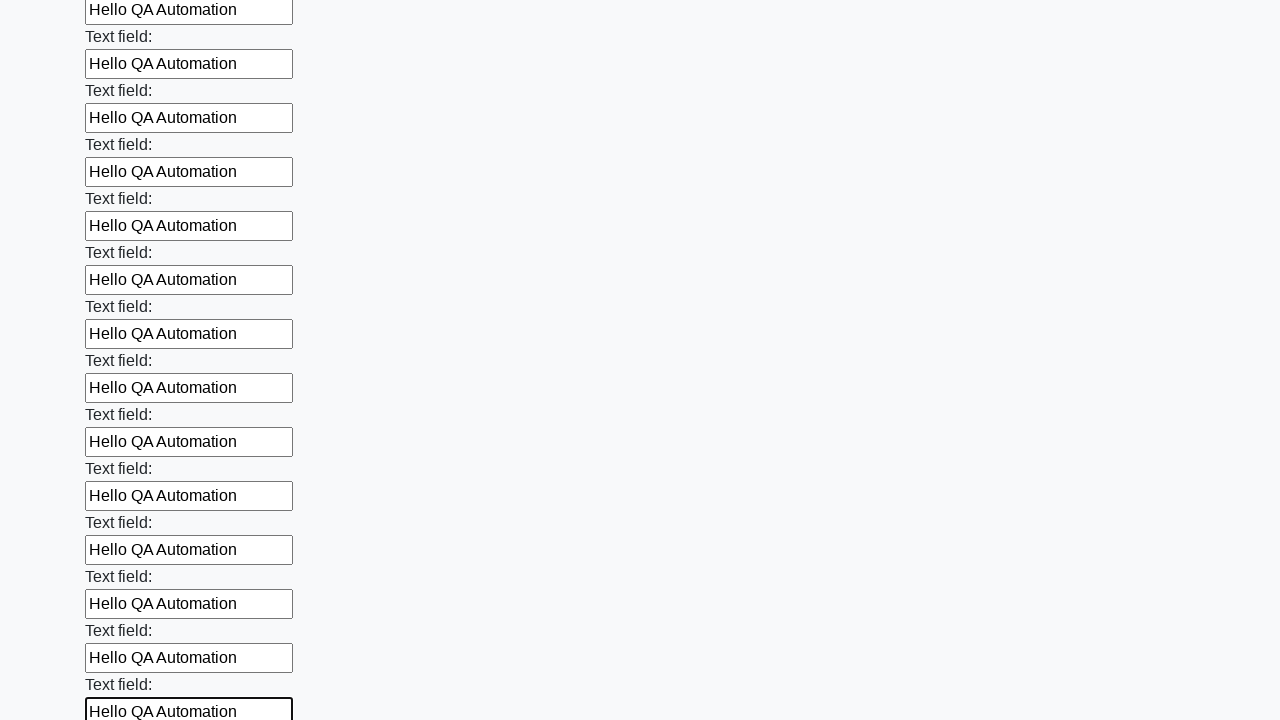

Filled input field with 'Hello QA Automation' on input >> nth=65
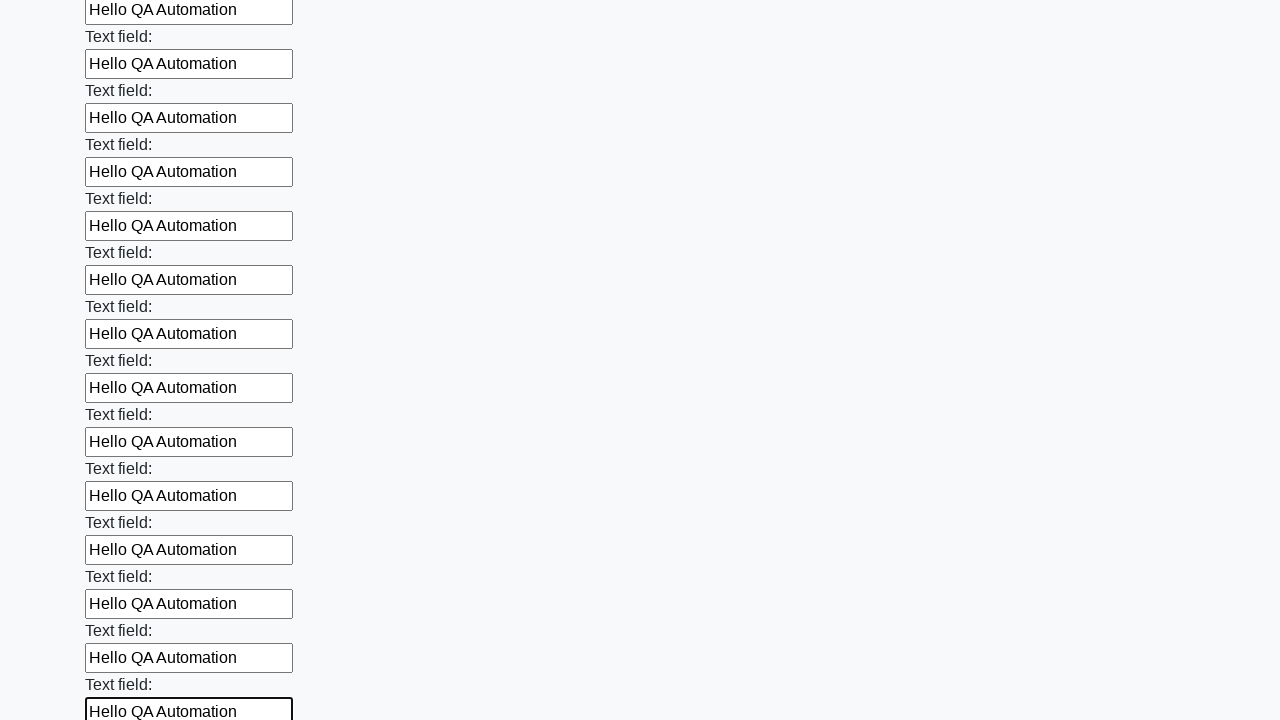

Filled input field with 'Hello QA Automation' on input >> nth=66
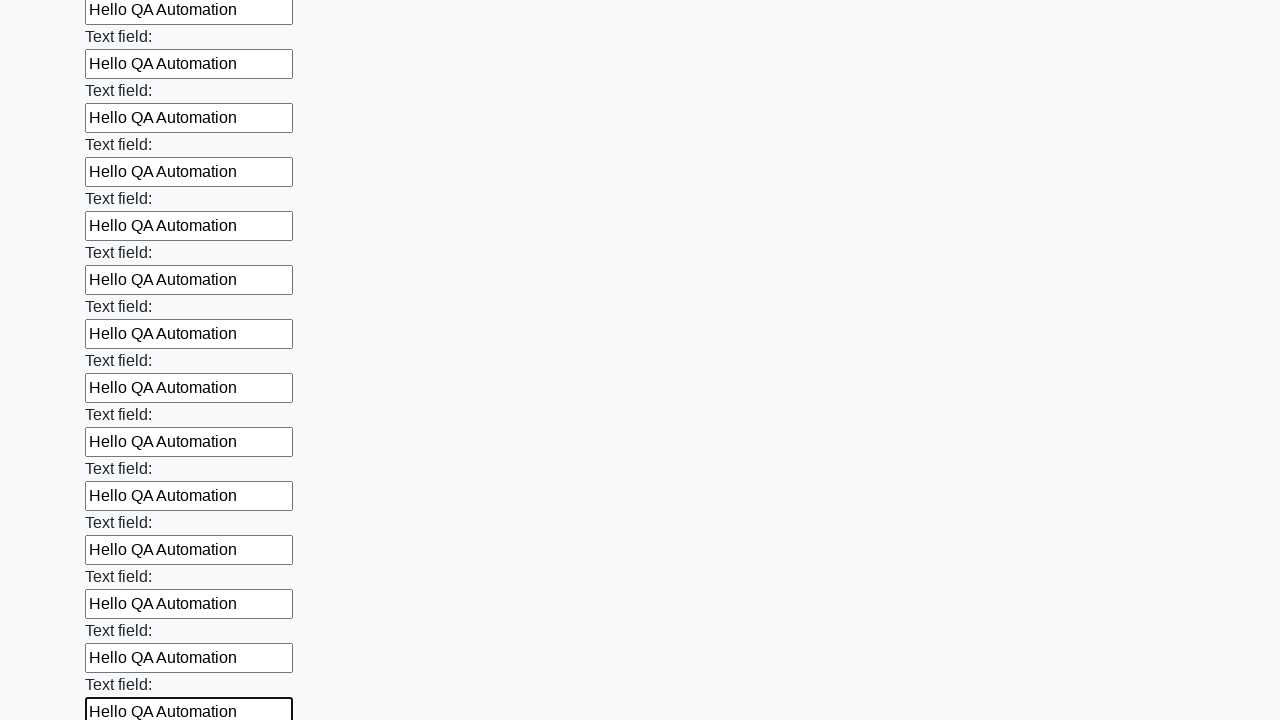

Filled input field with 'Hello QA Automation' on input >> nth=67
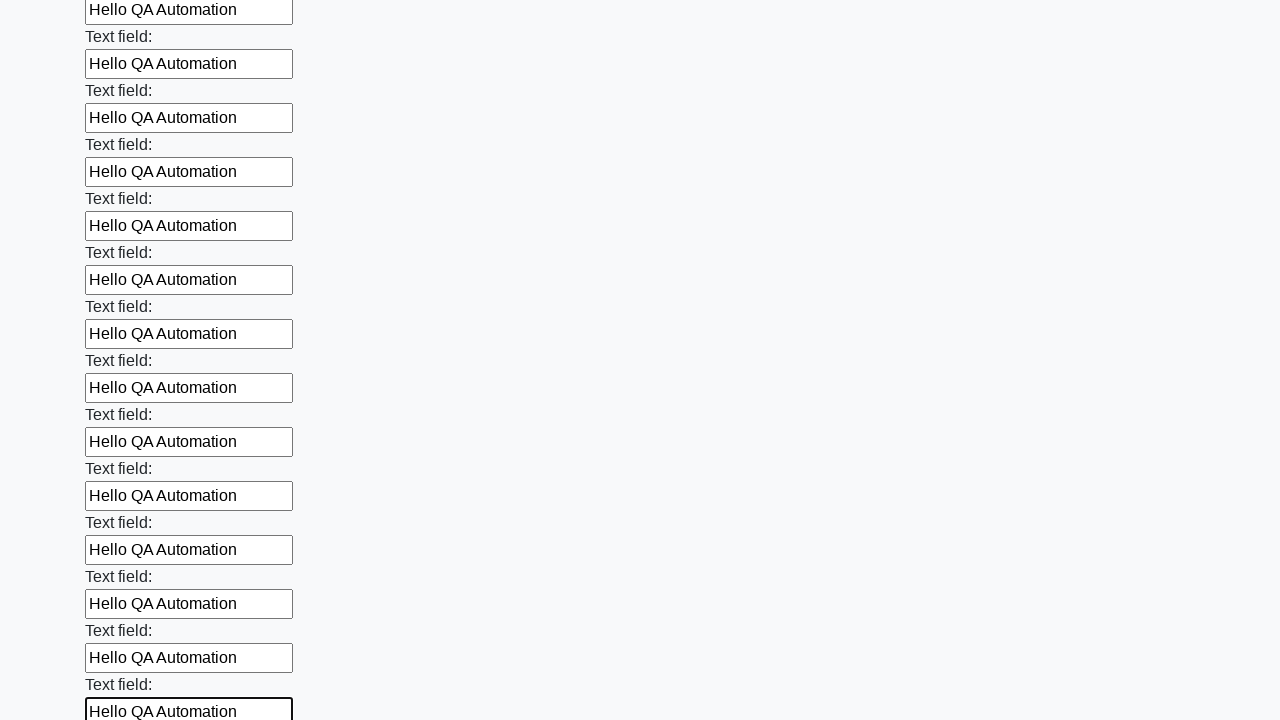

Filled input field with 'Hello QA Automation' on input >> nth=68
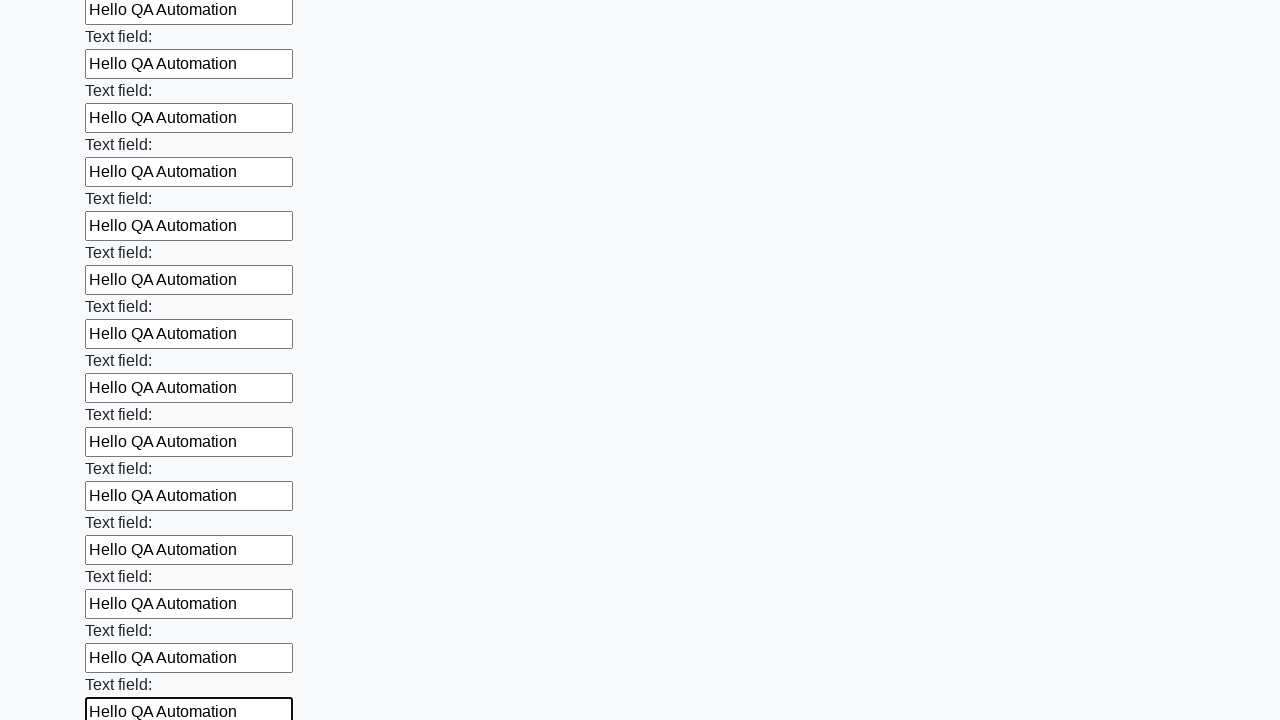

Filled input field with 'Hello QA Automation' on input >> nth=69
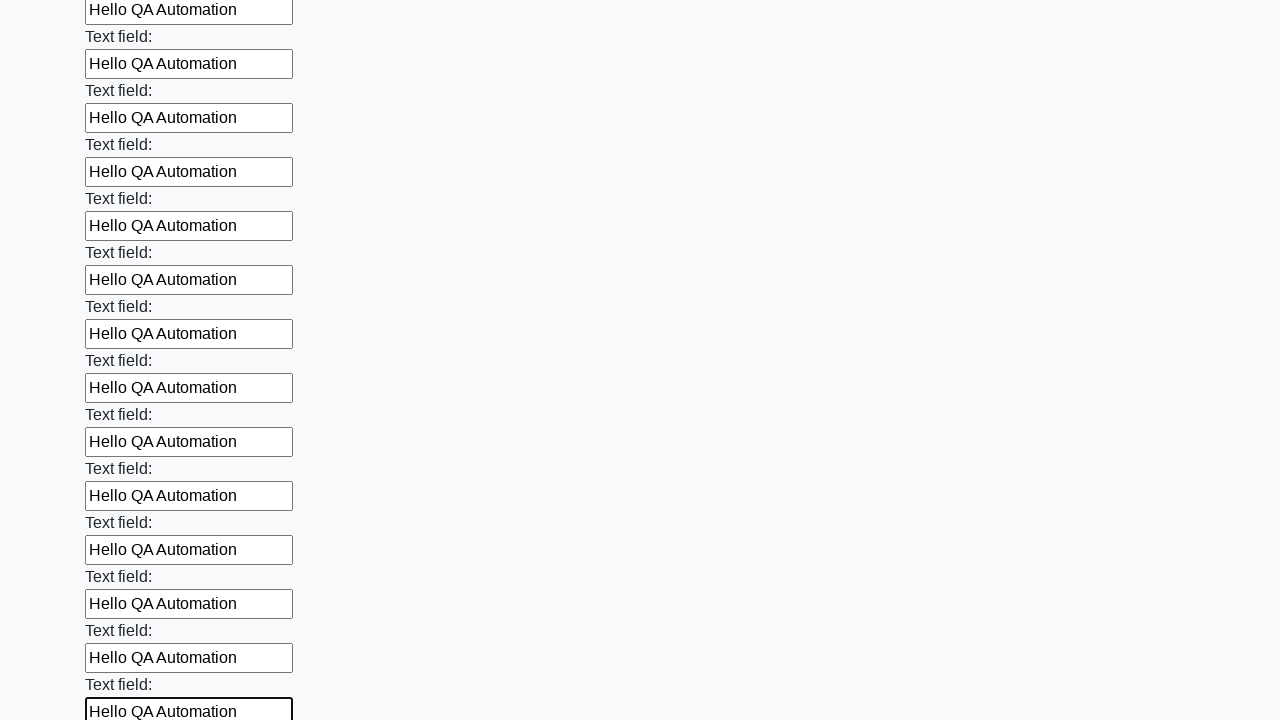

Filled input field with 'Hello QA Automation' on input >> nth=70
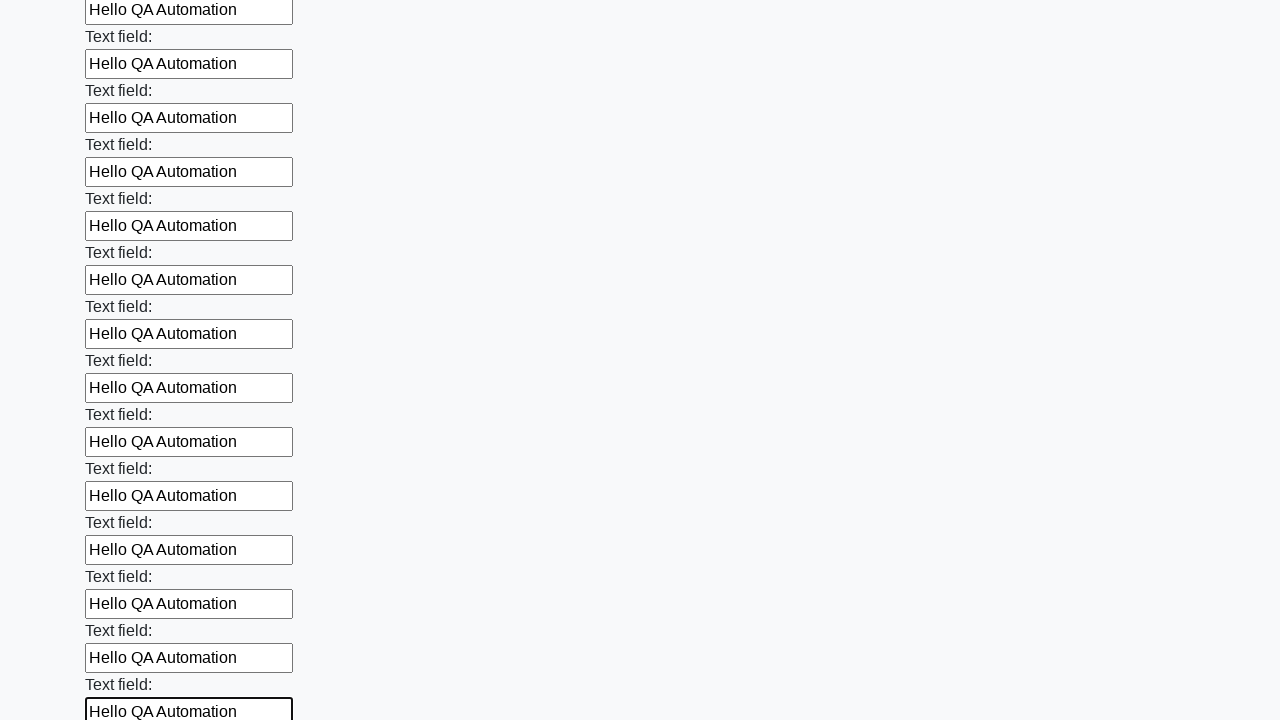

Filled input field with 'Hello QA Automation' on input >> nth=71
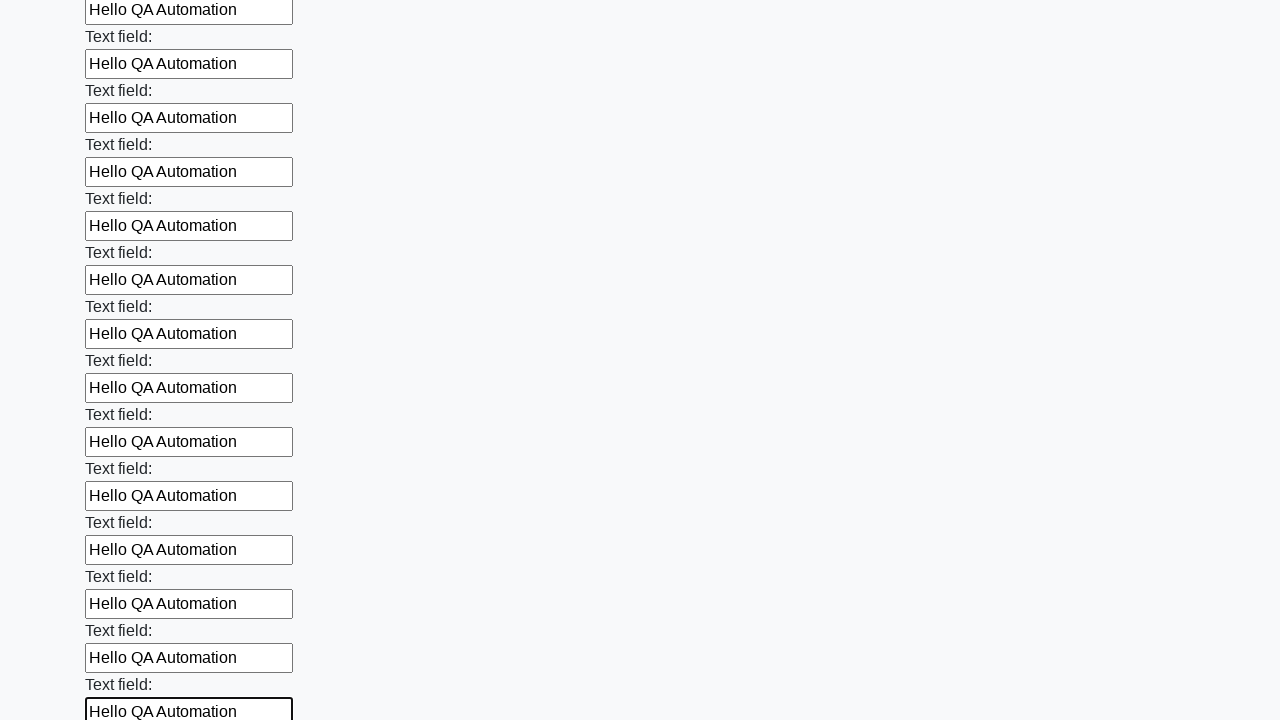

Filled input field with 'Hello QA Automation' on input >> nth=72
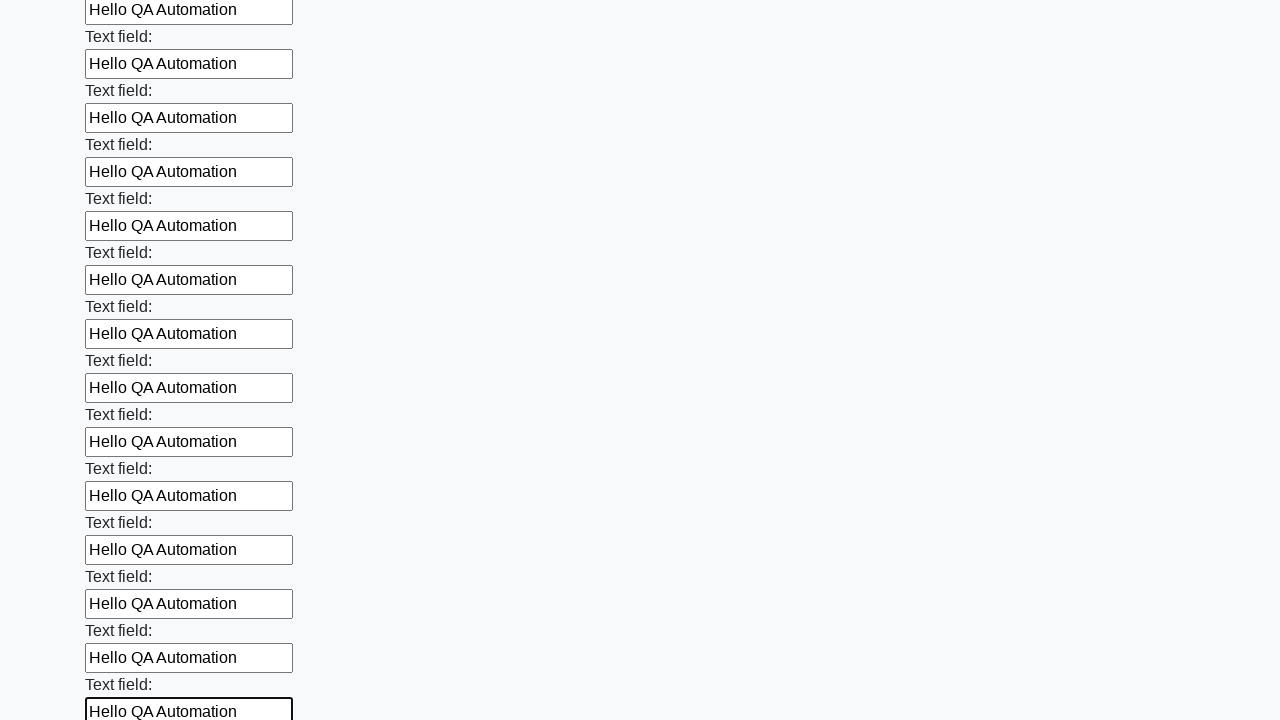

Filled input field with 'Hello QA Automation' on input >> nth=73
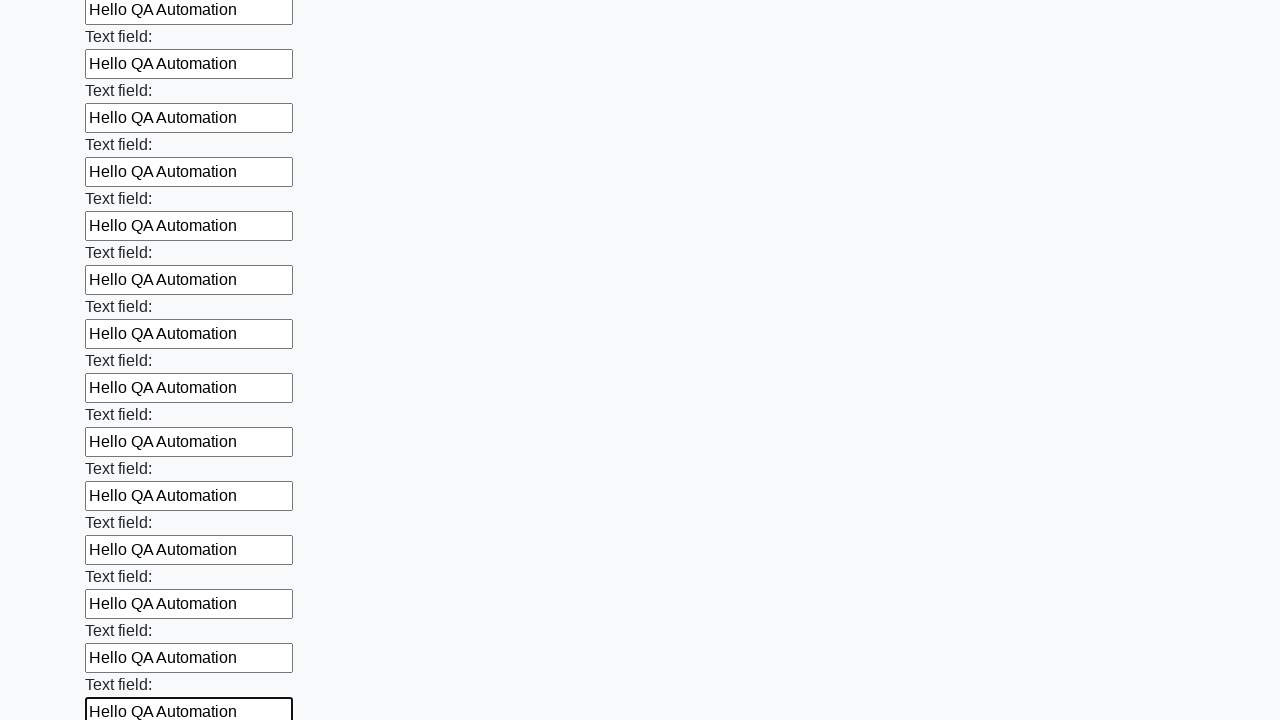

Filled input field with 'Hello QA Automation' on input >> nth=74
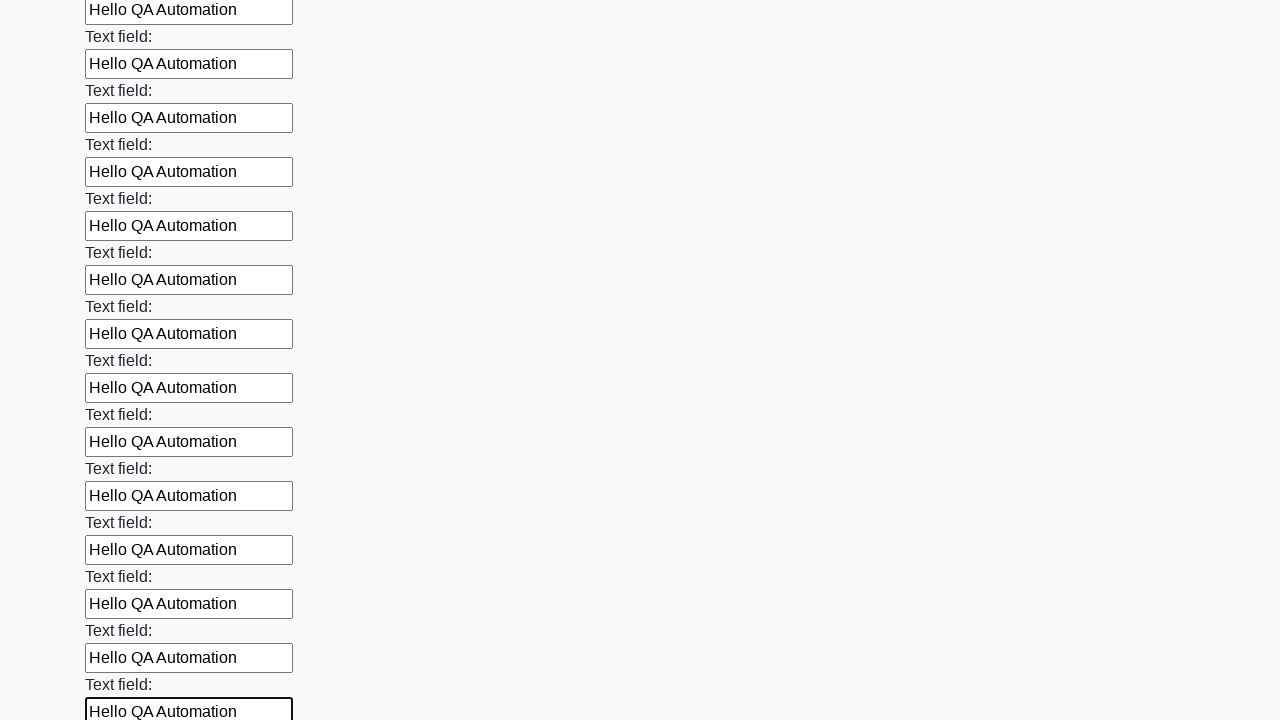

Filled input field with 'Hello QA Automation' on input >> nth=75
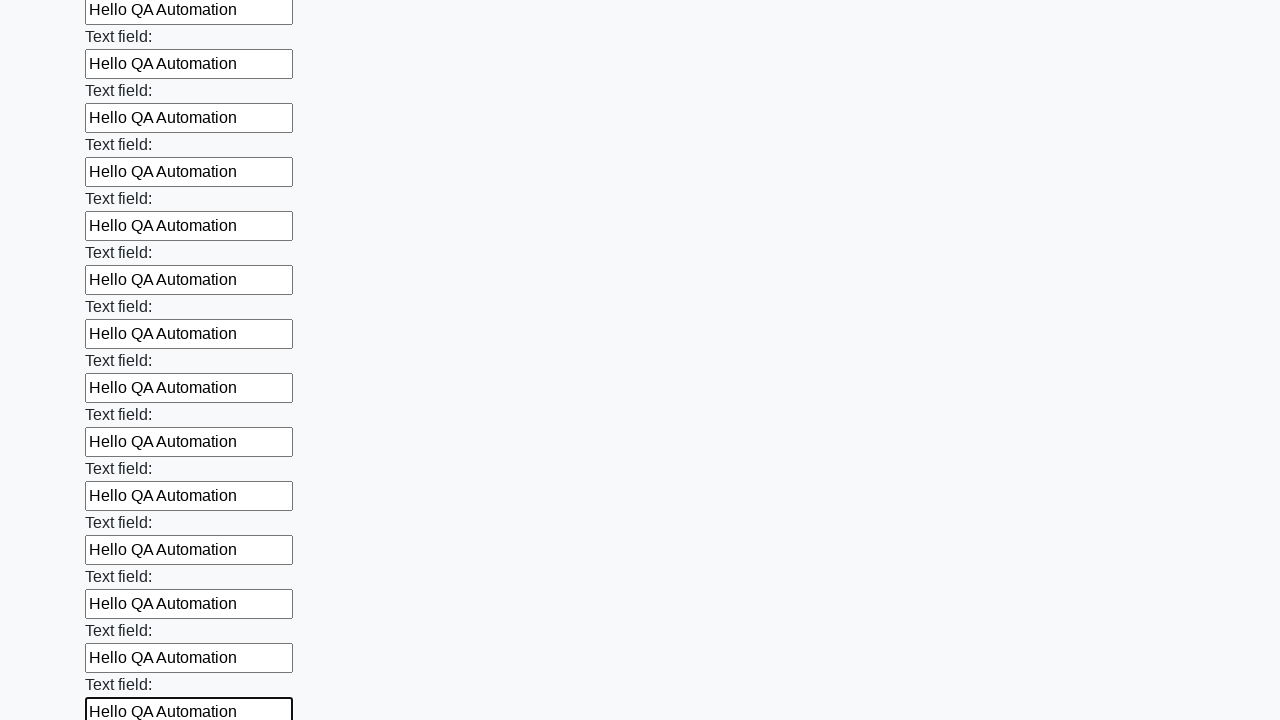

Filled input field with 'Hello QA Automation' on input >> nth=76
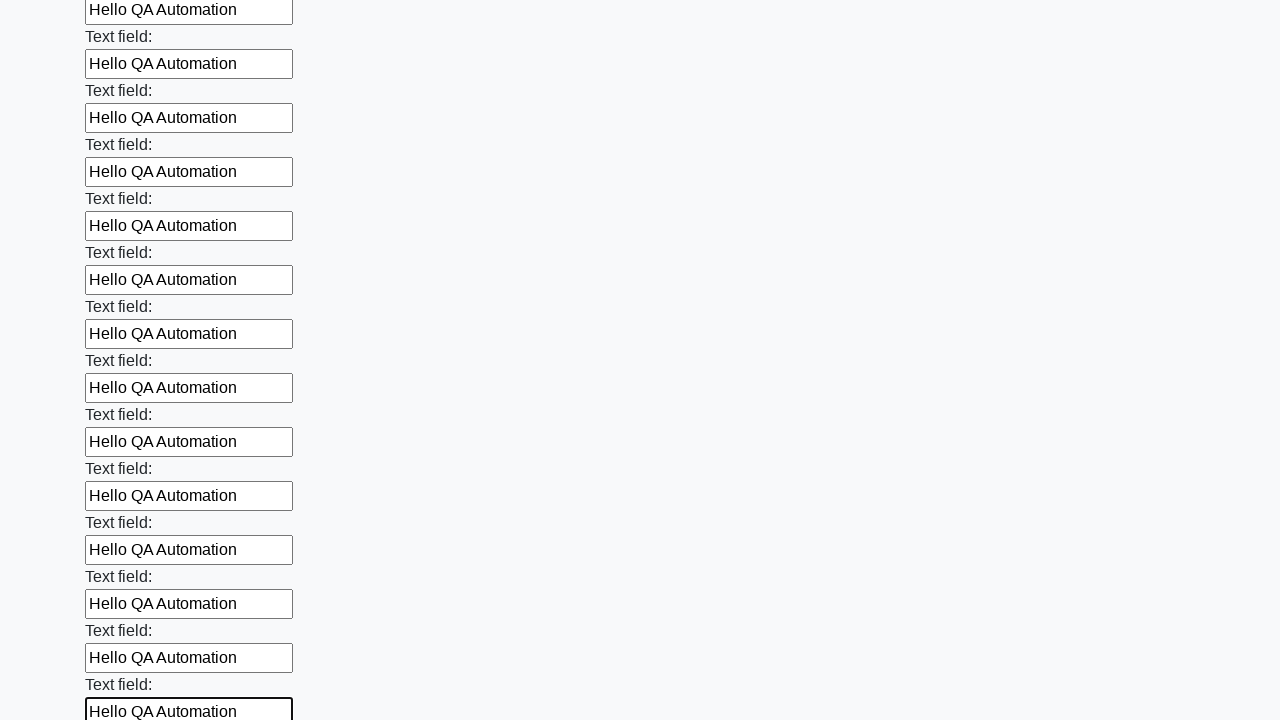

Filled input field with 'Hello QA Automation' on input >> nth=77
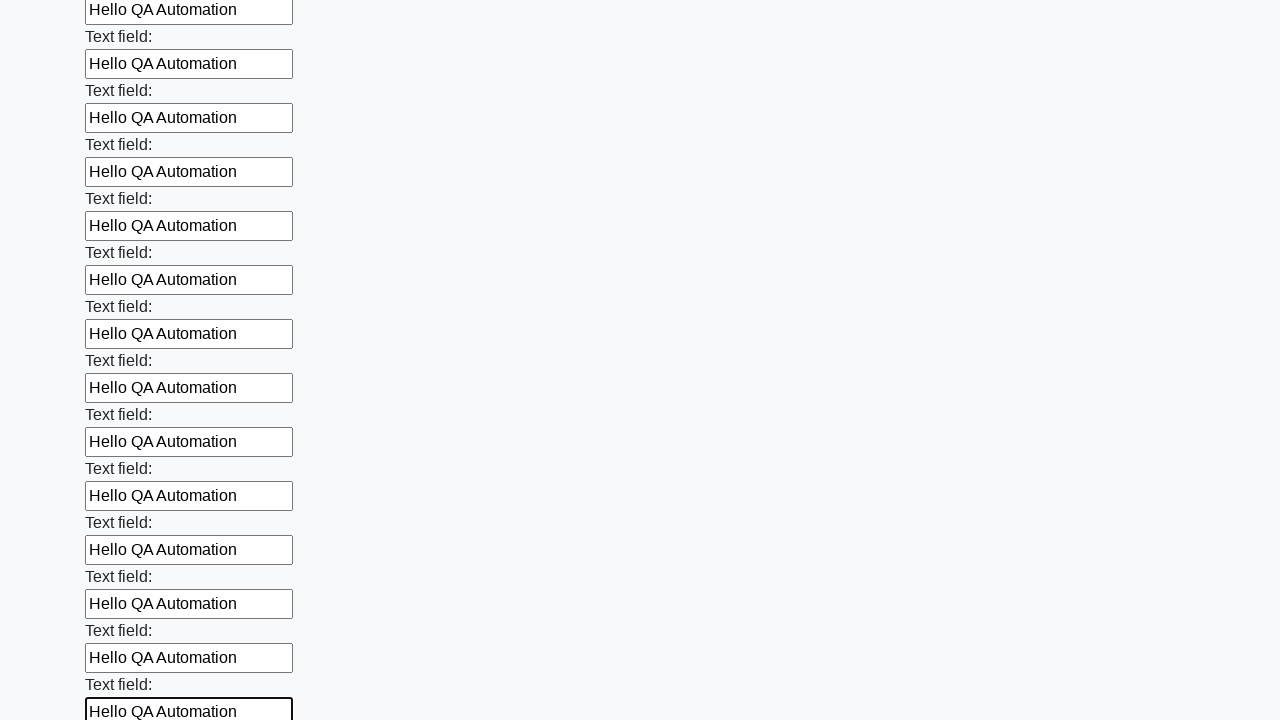

Filled input field with 'Hello QA Automation' on input >> nth=78
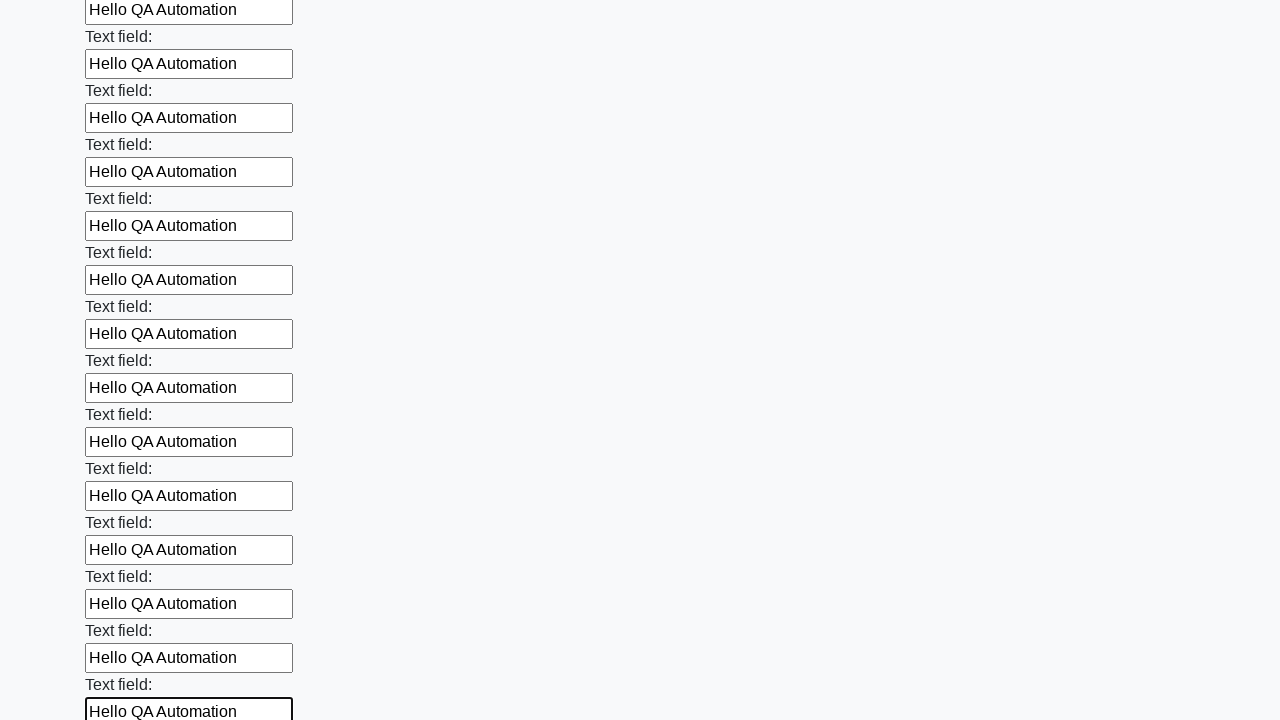

Filled input field with 'Hello QA Automation' on input >> nth=79
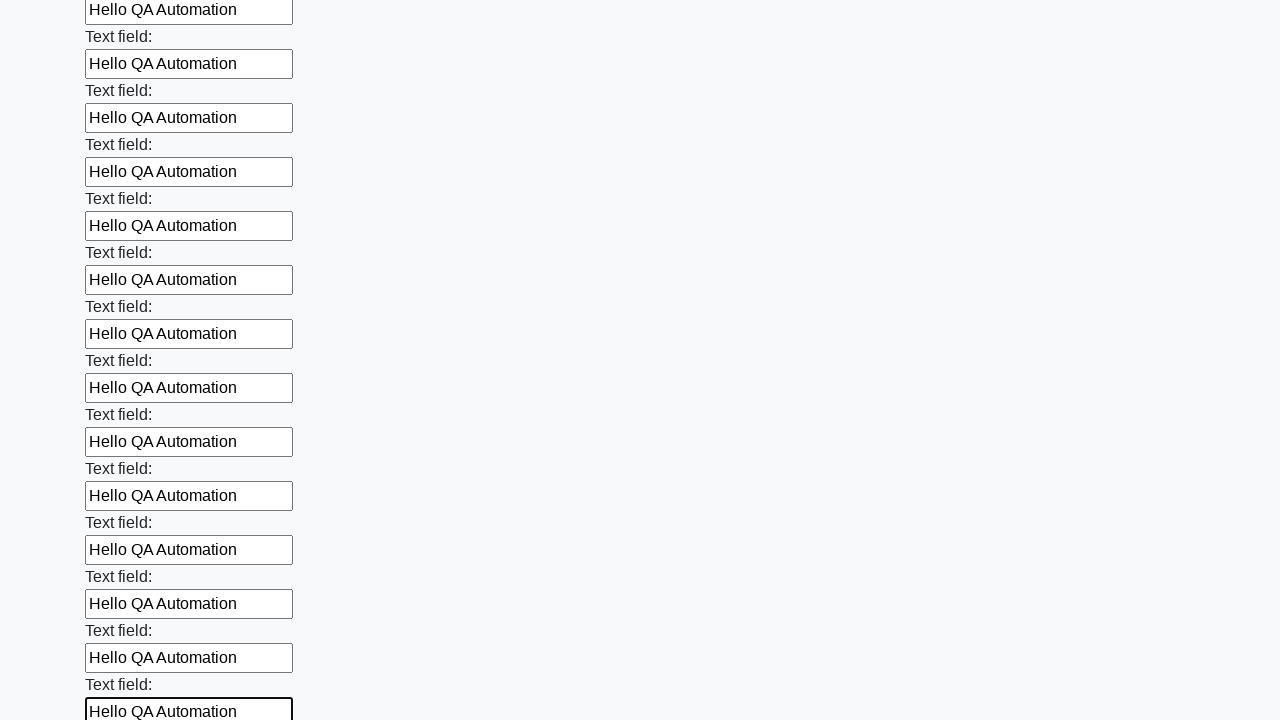

Filled input field with 'Hello QA Automation' on input >> nth=80
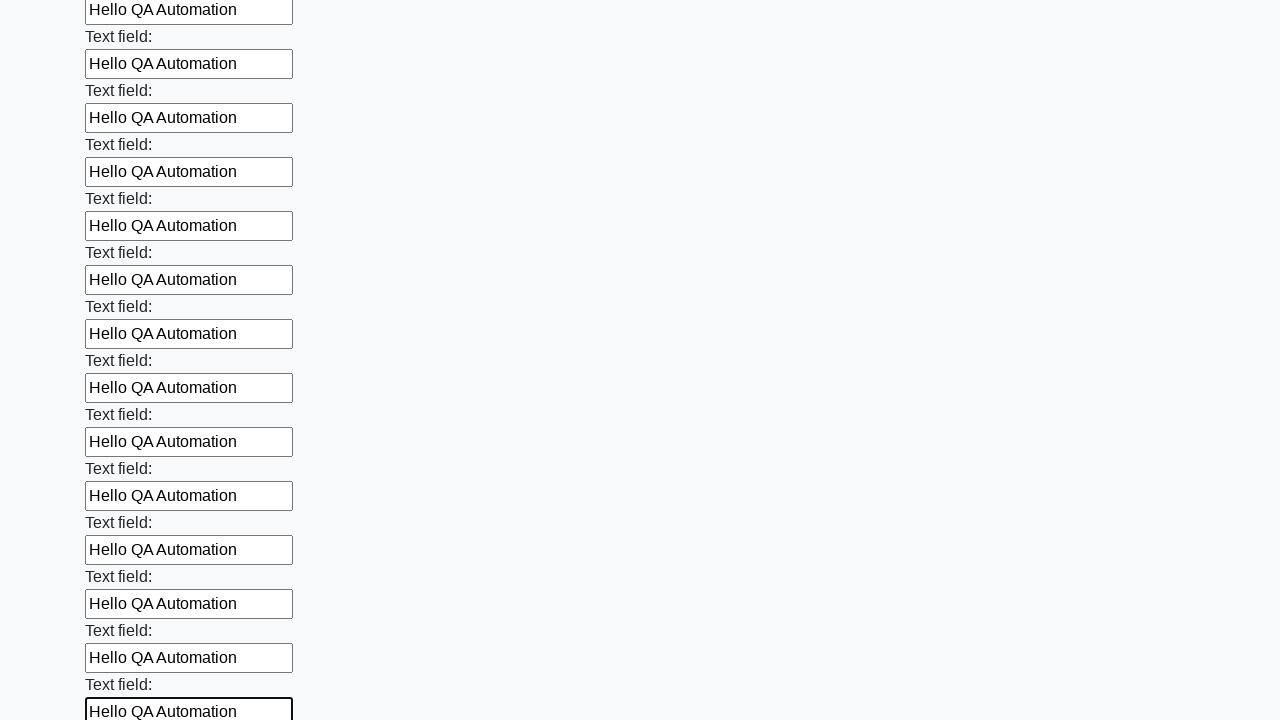

Filled input field with 'Hello QA Automation' on input >> nth=81
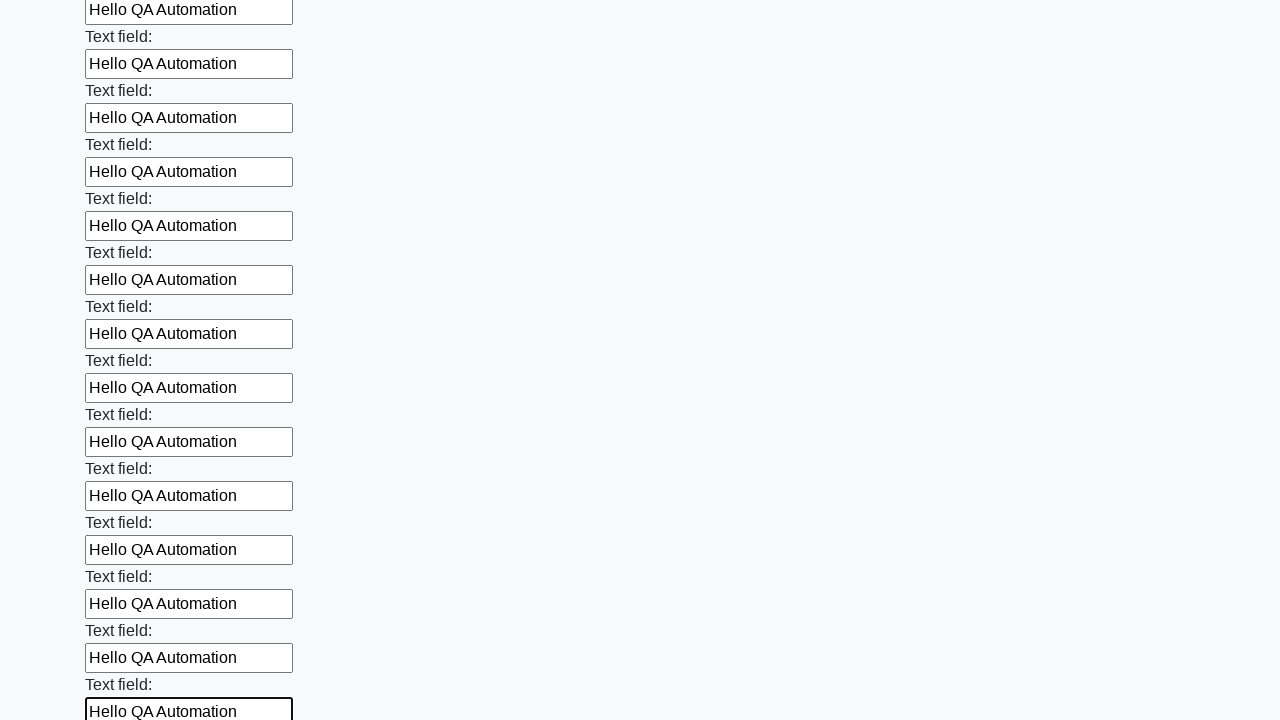

Filled input field with 'Hello QA Automation' on input >> nth=82
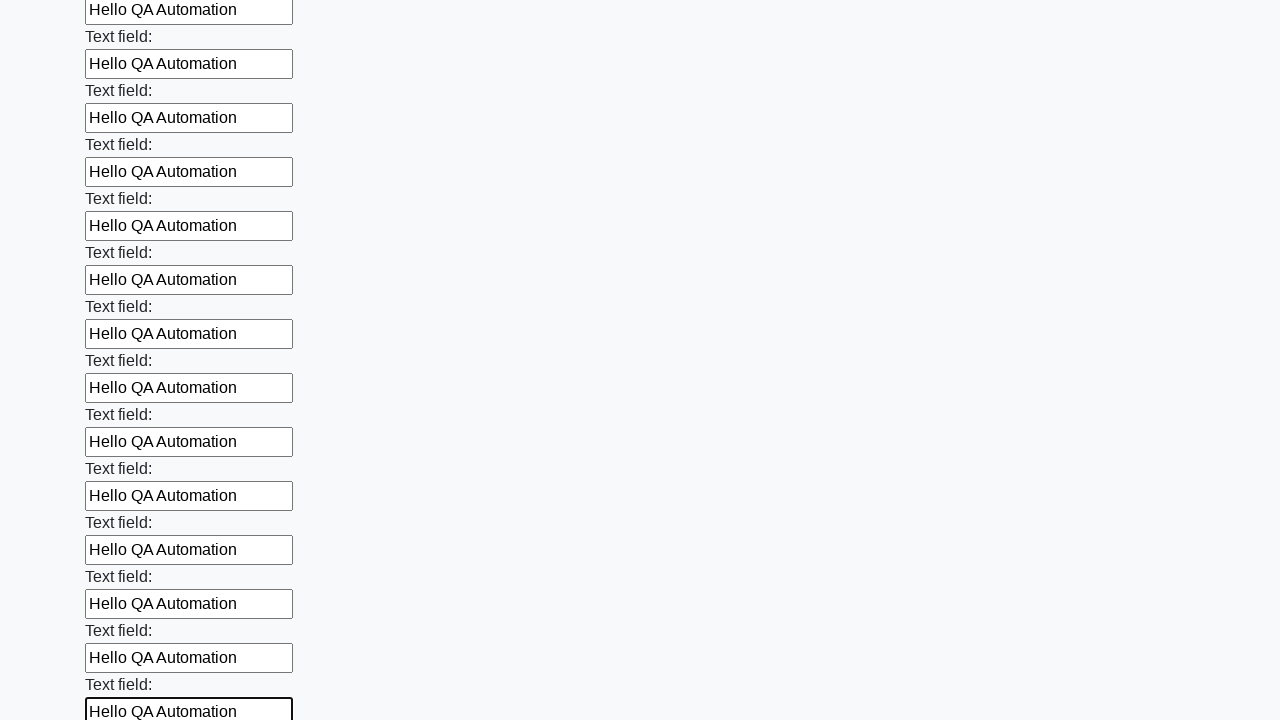

Filled input field with 'Hello QA Automation' on input >> nth=83
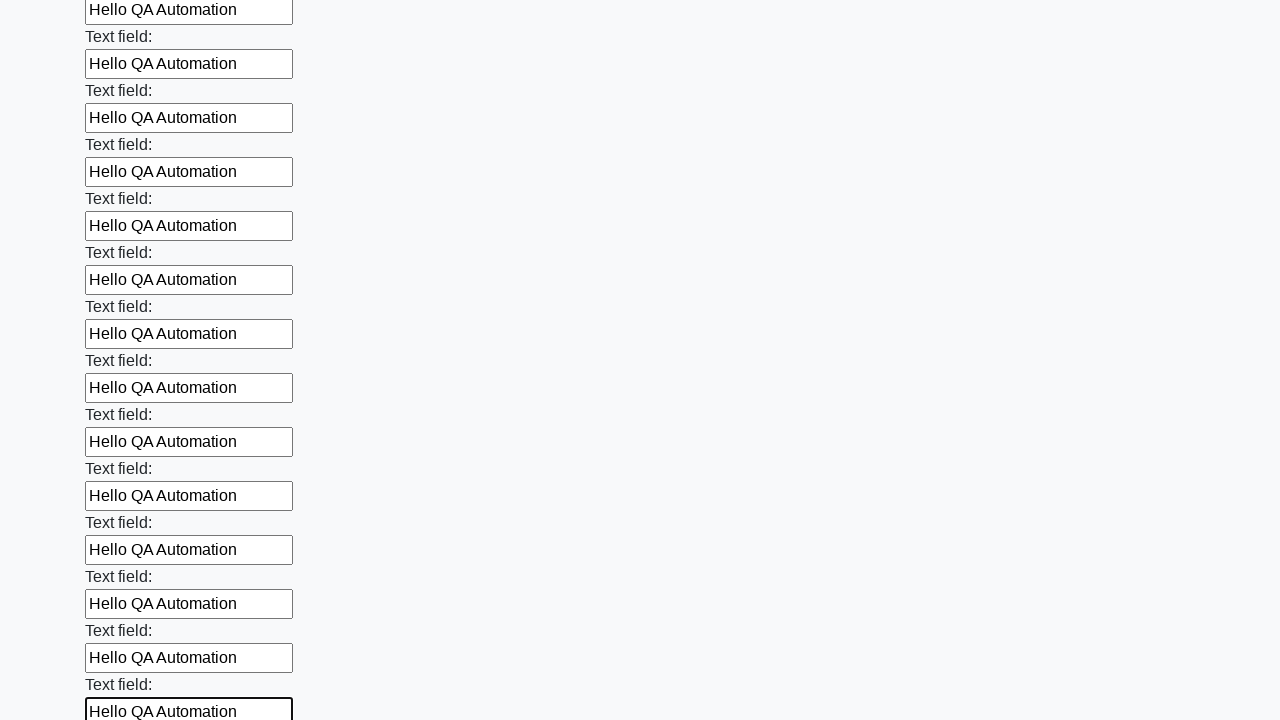

Filled input field with 'Hello QA Automation' on input >> nth=84
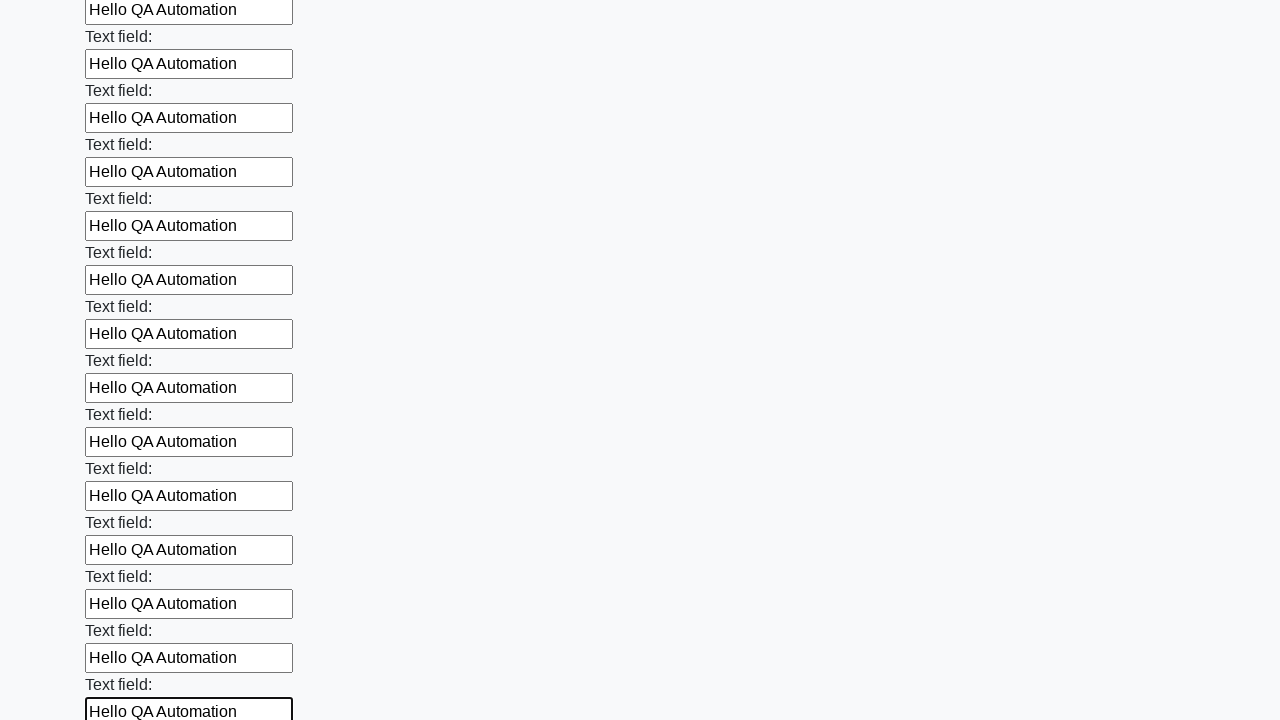

Filled input field with 'Hello QA Automation' on input >> nth=85
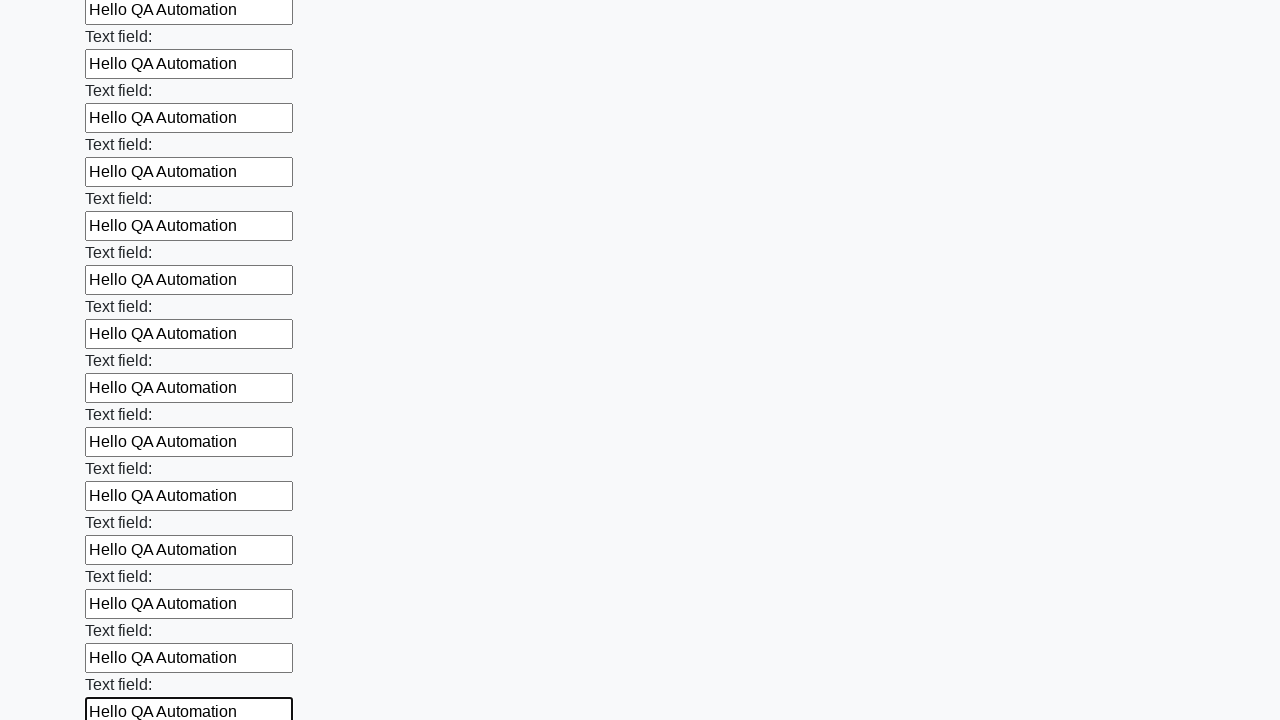

Filled input field with 'Hello QA Automation' on input >> nth=86
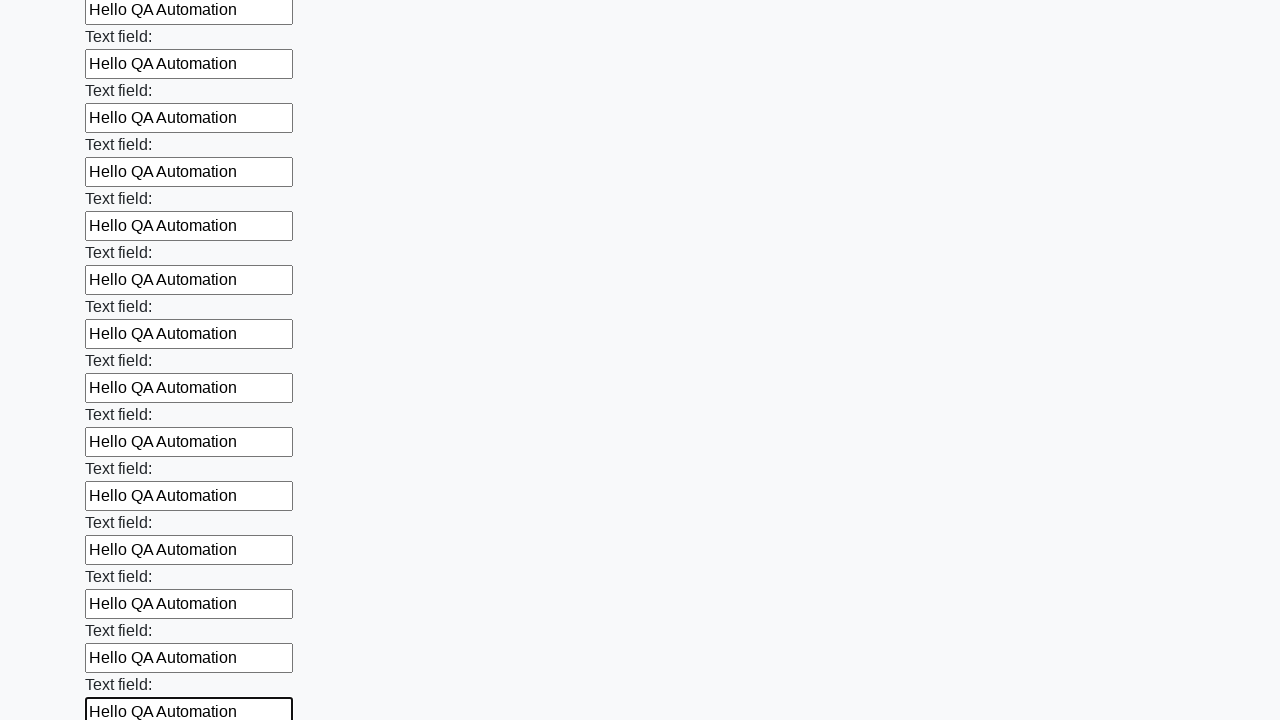

Filled input field with 'Hello QA Automation' on input >> nth=87
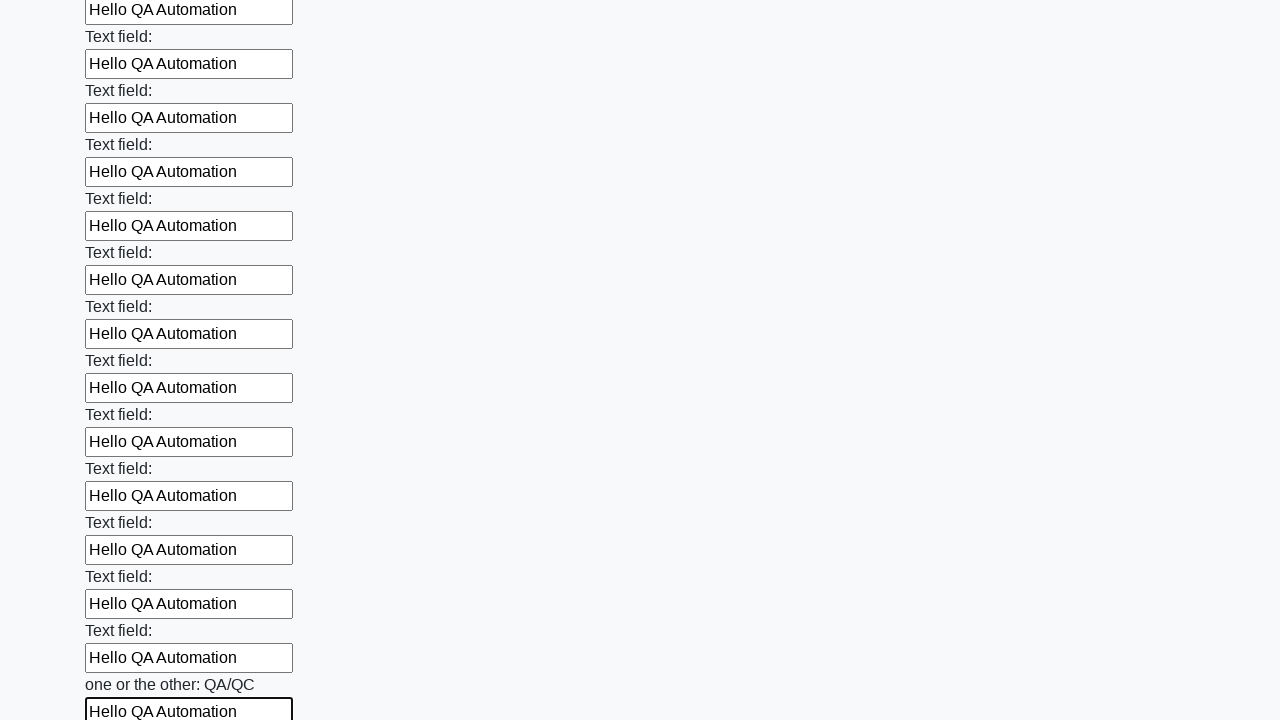

Filled input field with 'Hello QA Automation' on input >> nth=88
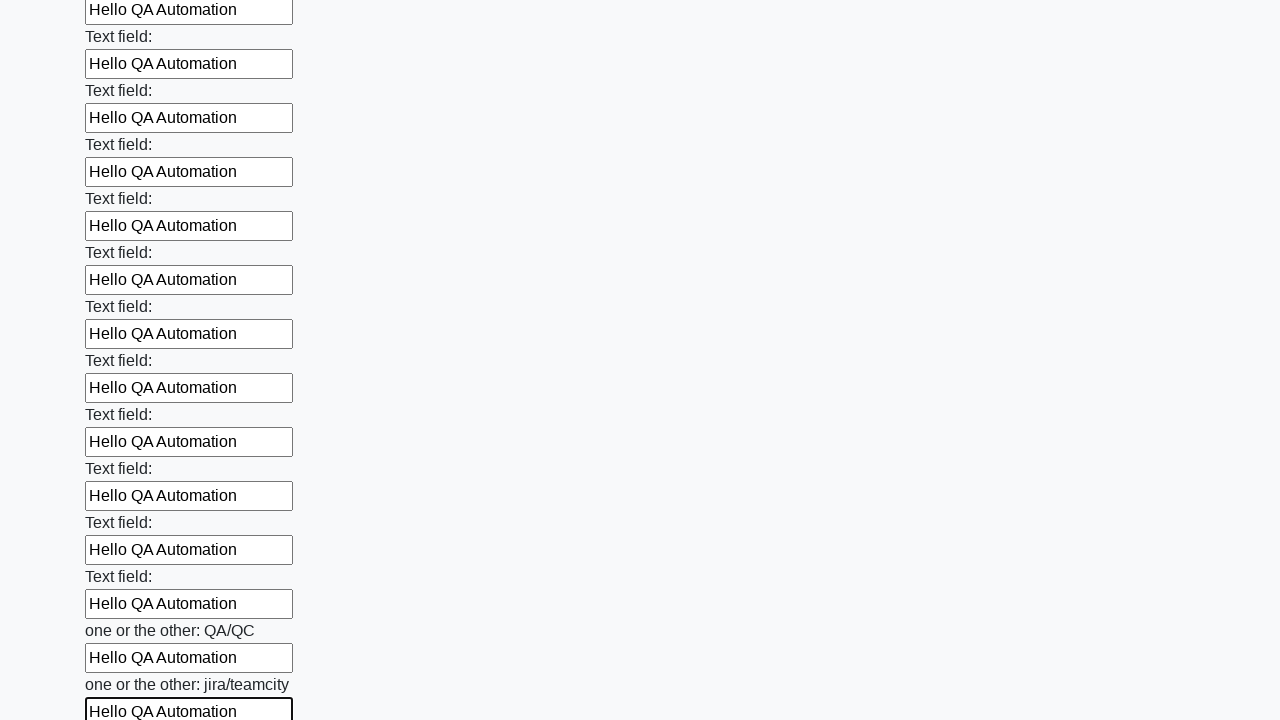

Filled input field with 'Hello QA Automation' on input >> nth=89
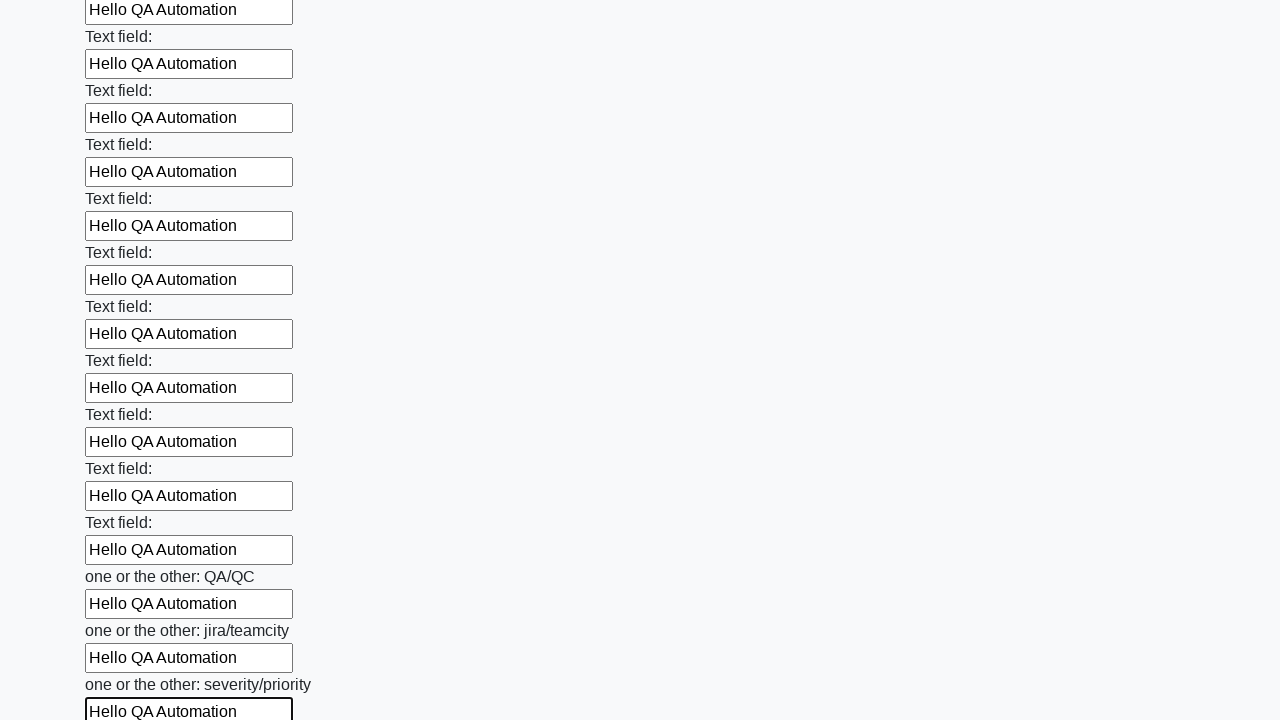

Filled input field with 'Hello QA Automation' on input >> nth=90
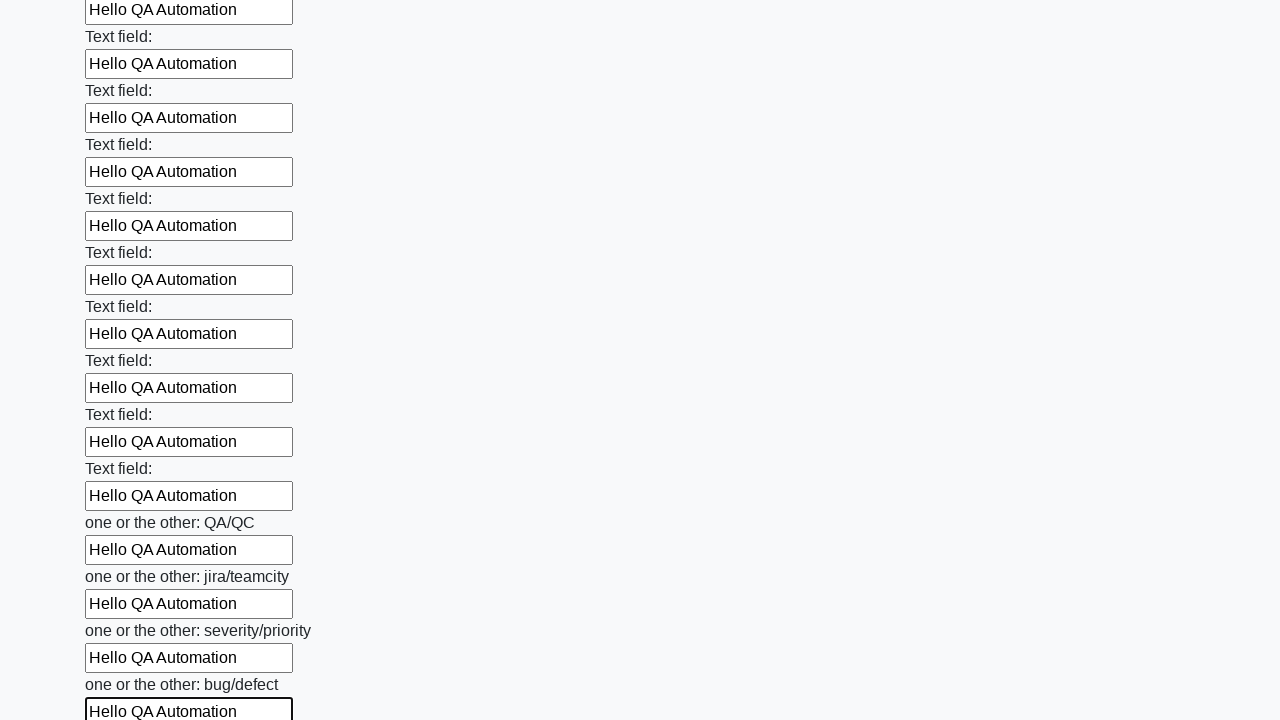

Filled input field with 'Hello QA Automation' on input >> nth=91
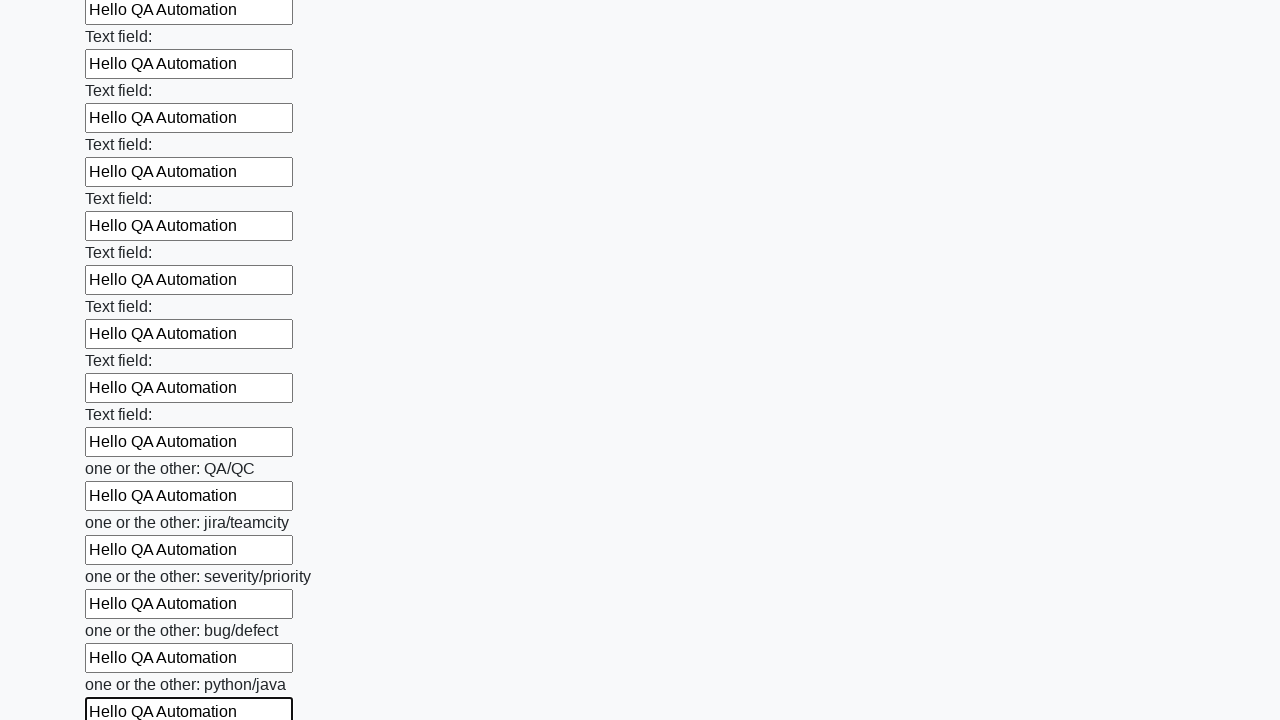

Filled input field with 'Hello QA Automation' on input >> nth=92
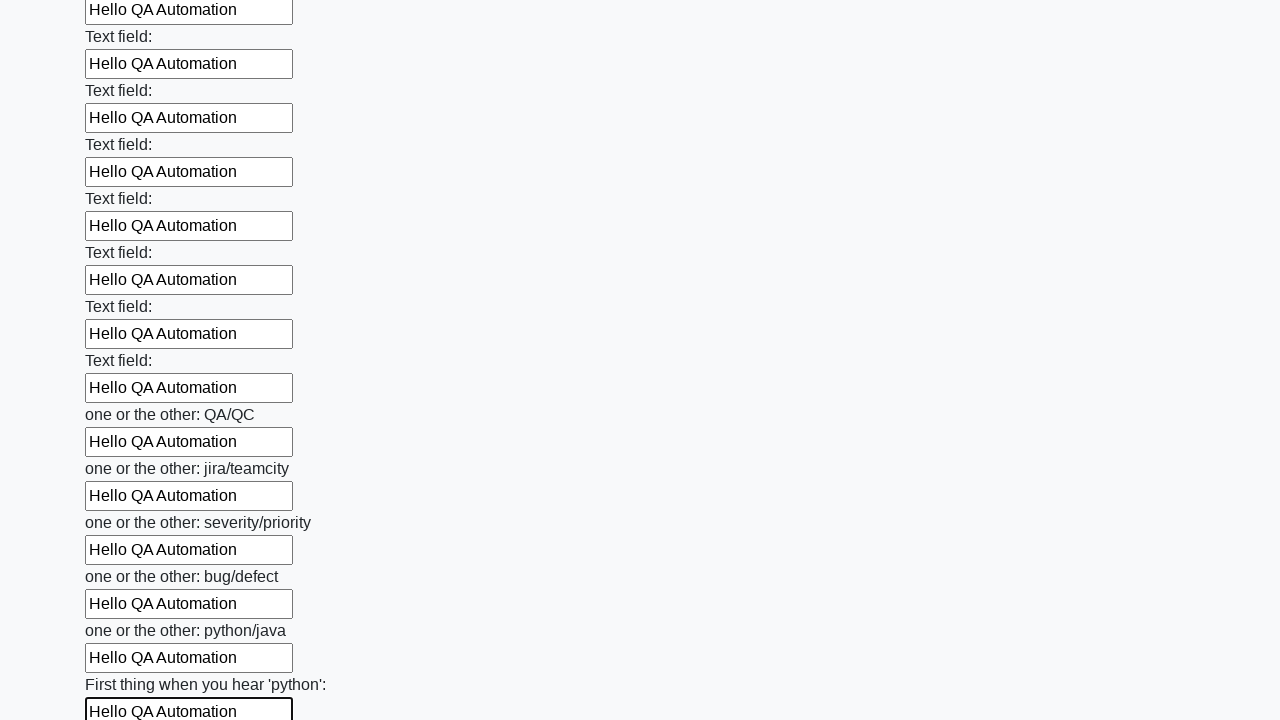

Filled input field with 'Hello QA Automation' on input >> nth=93
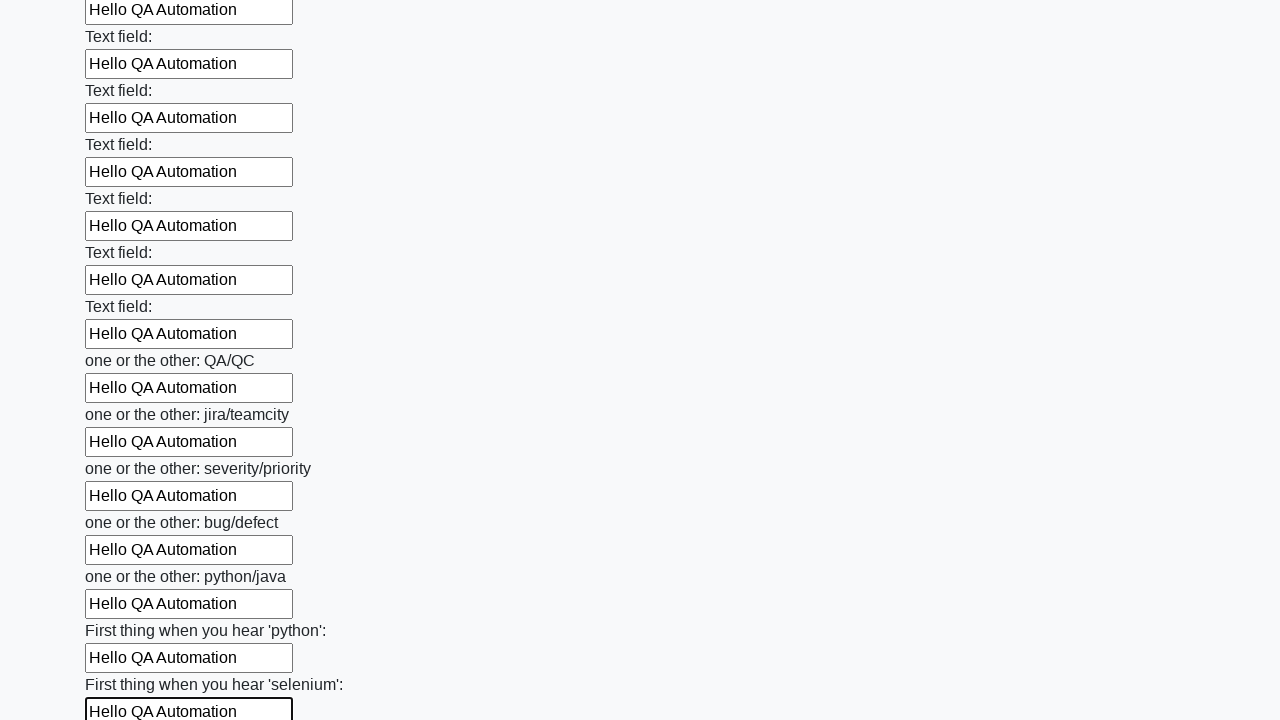

Filled input field with 'Hello QA Automation' on input >> nth=94
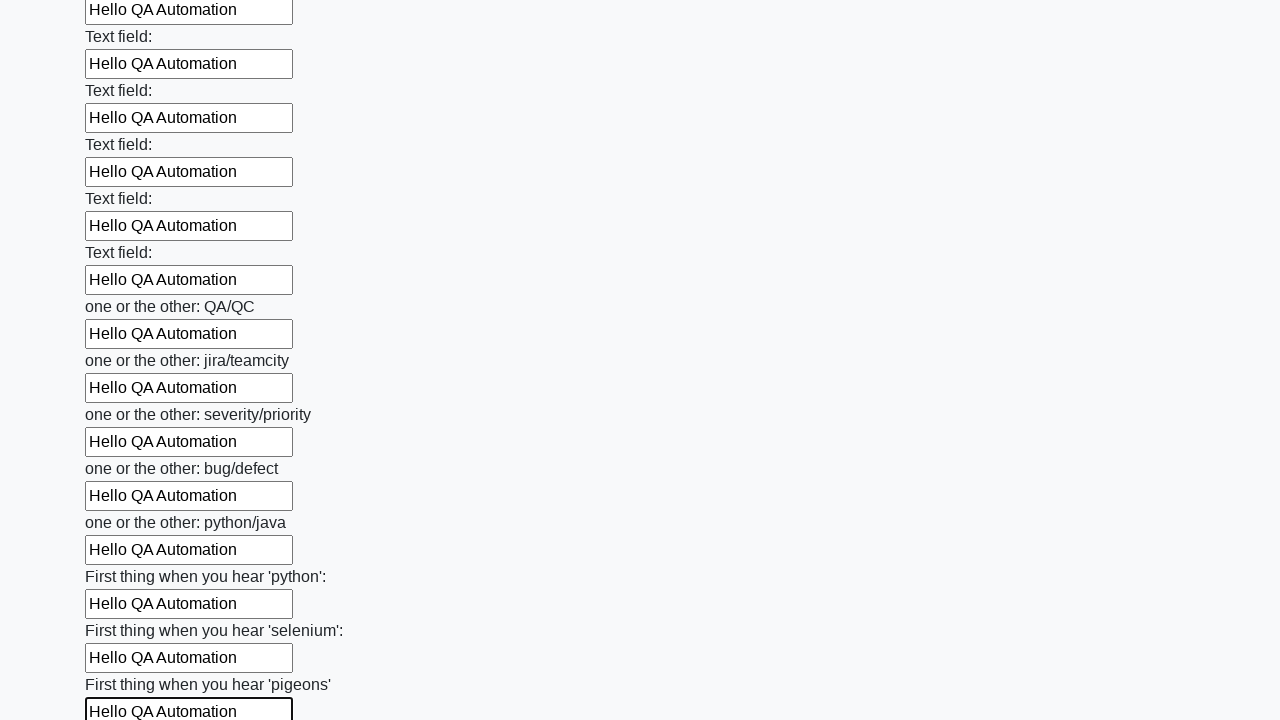

Filled input field with 'Hello QA Automation' on input >> nth=95
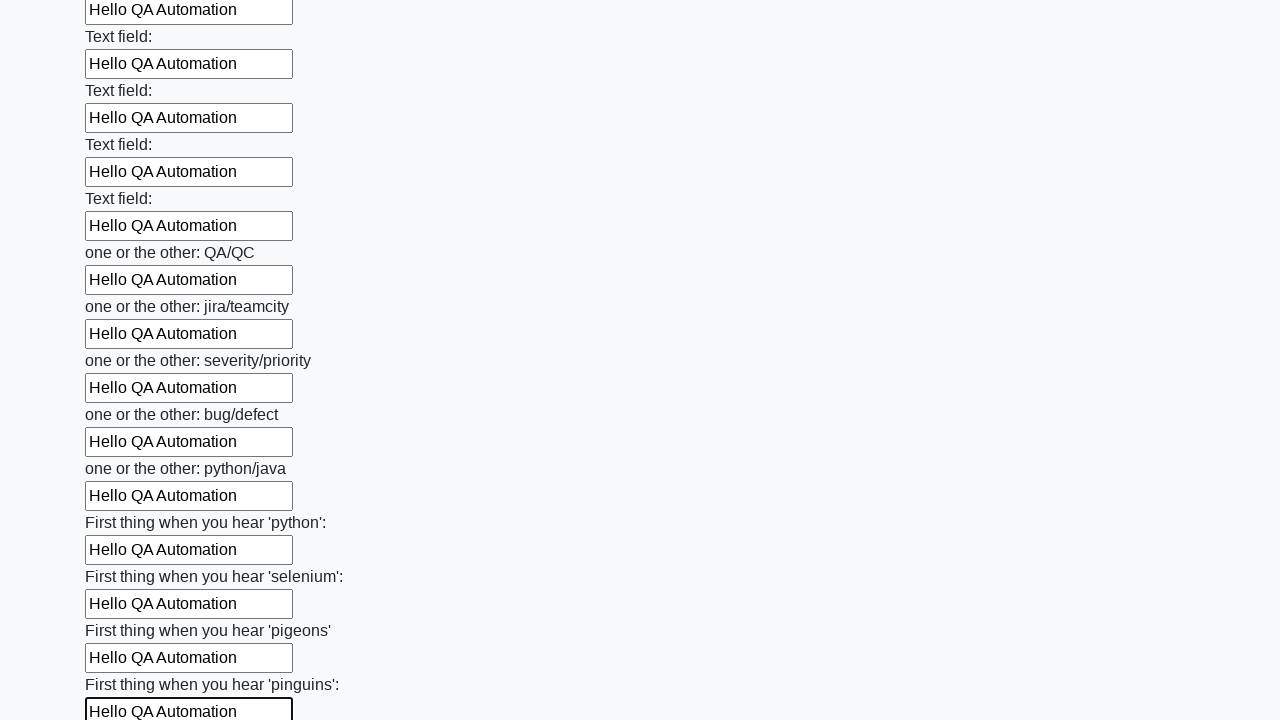

Filled input field with 'Hello QA Automation' on input >> nth=96
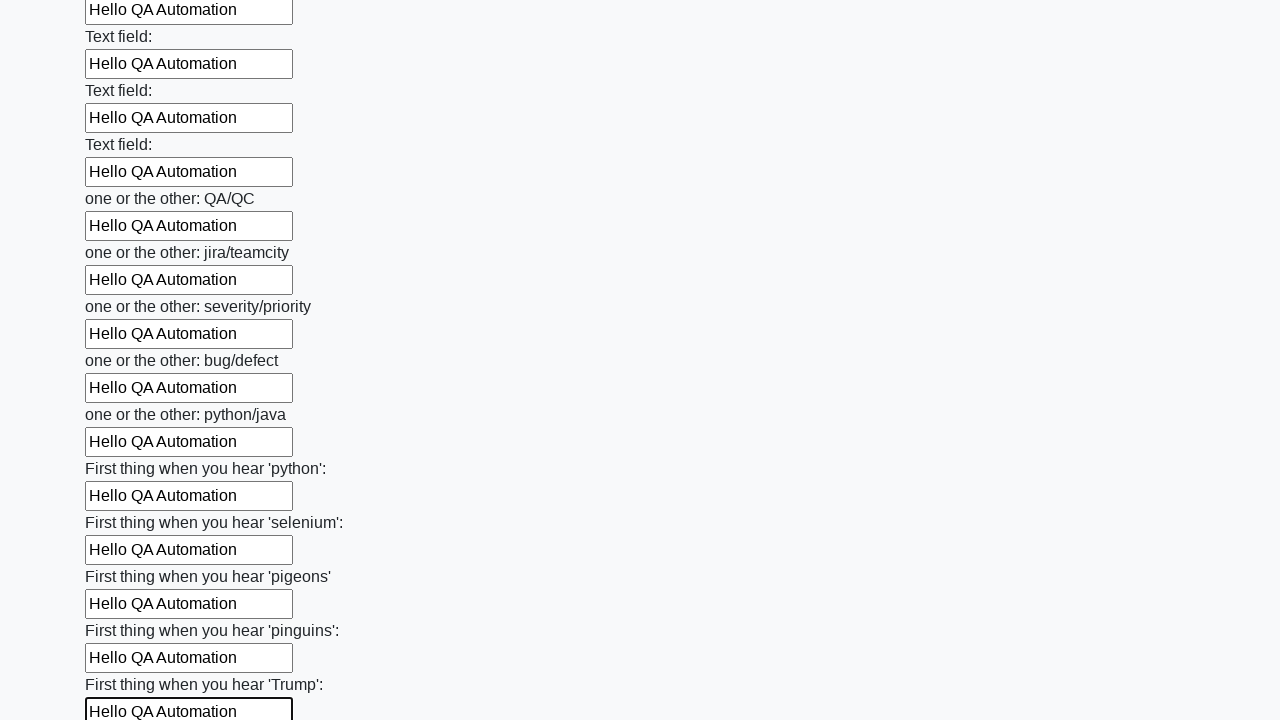

Filled input field with 'Hello QA Automation' on input >> nth=97
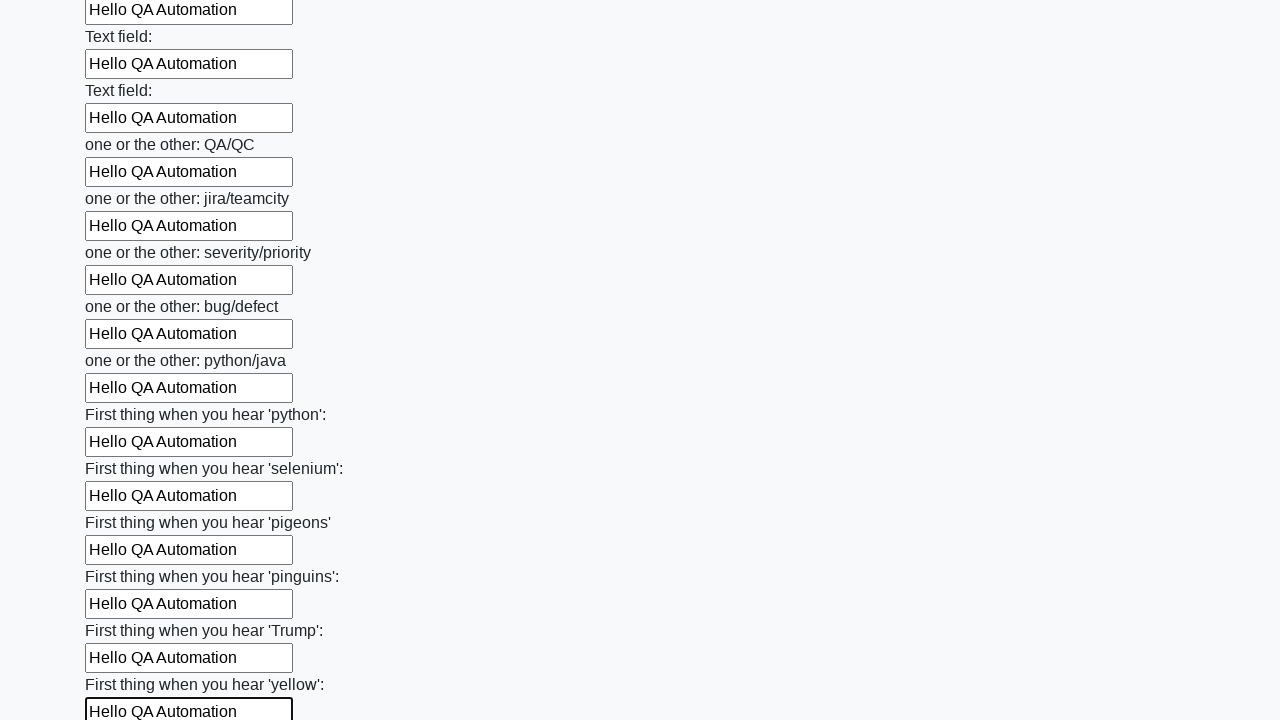

Filled input field with 'Hello QA Automation' on input >> nth=98
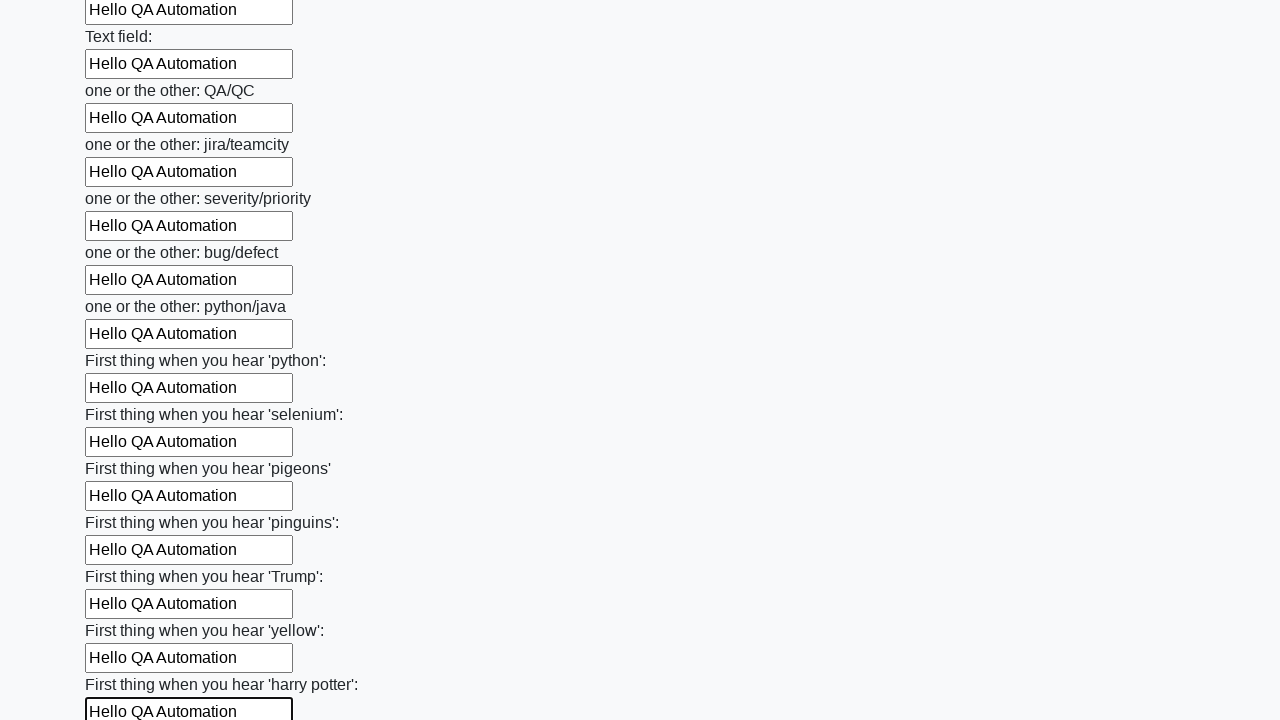

Filled input field with 'Hello QA Automation' on input >> nth=99
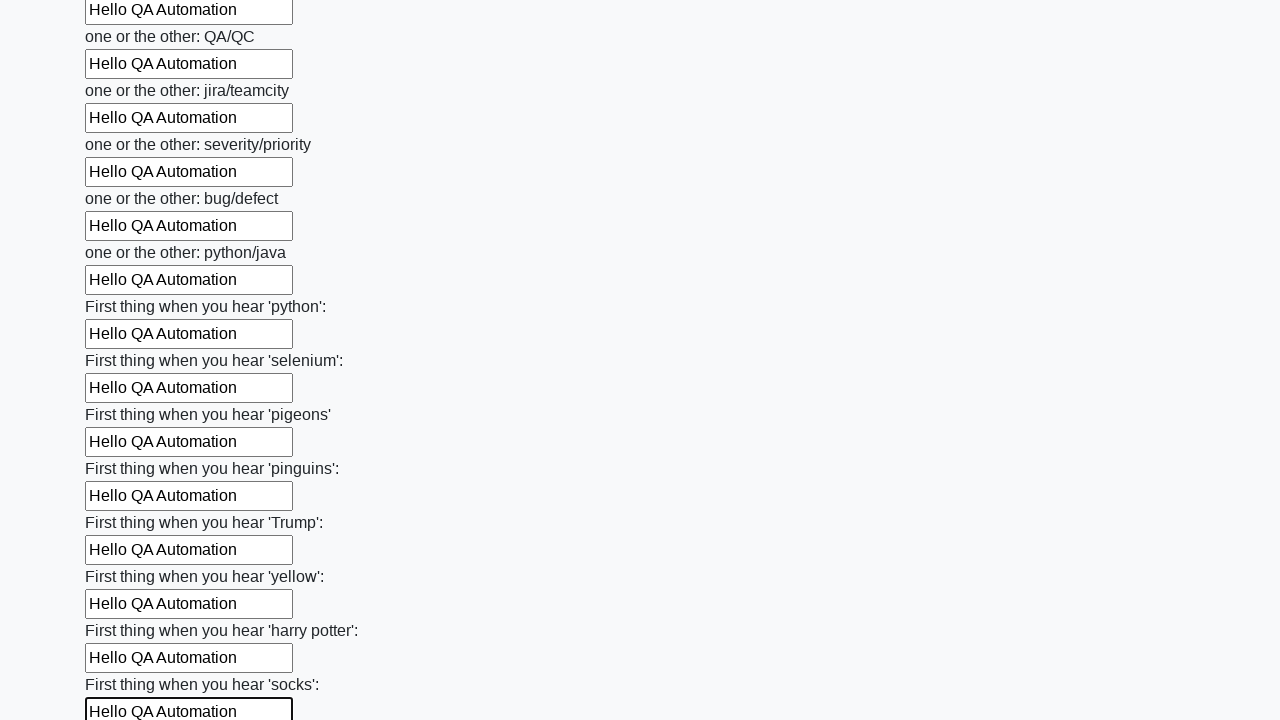

Clicked the submit button to submit the form at (123, 611) on button.btn
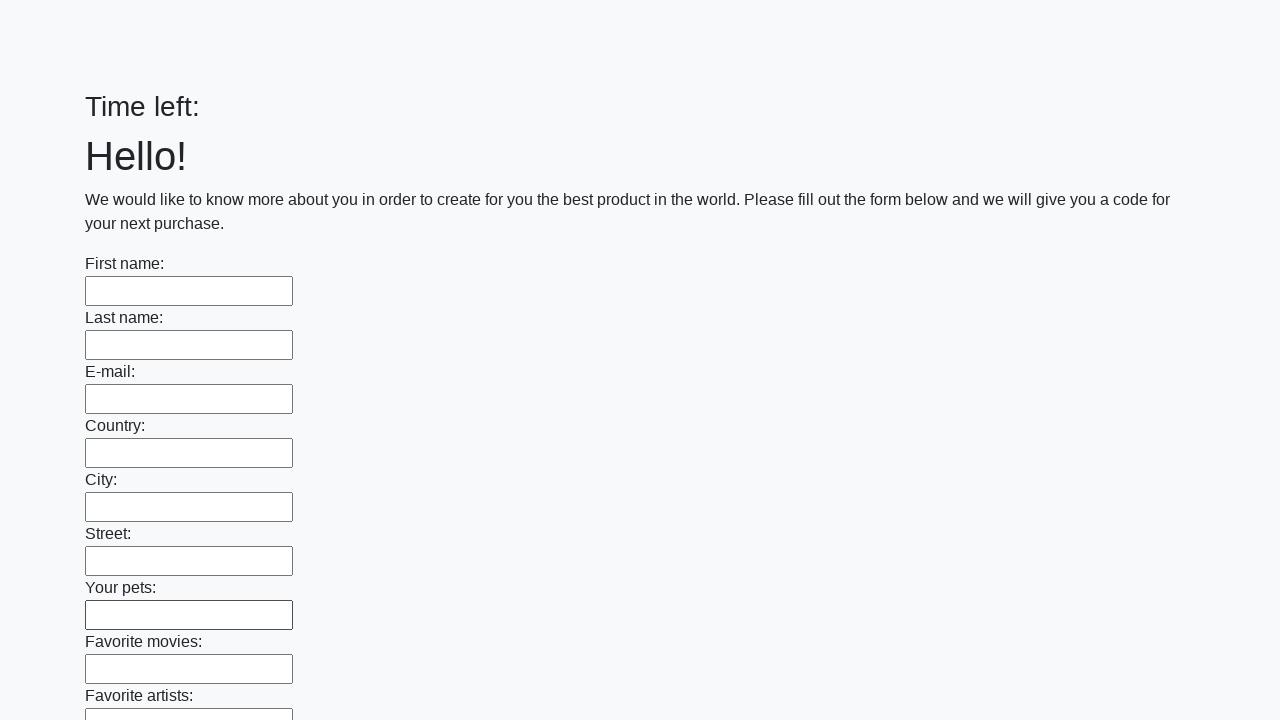

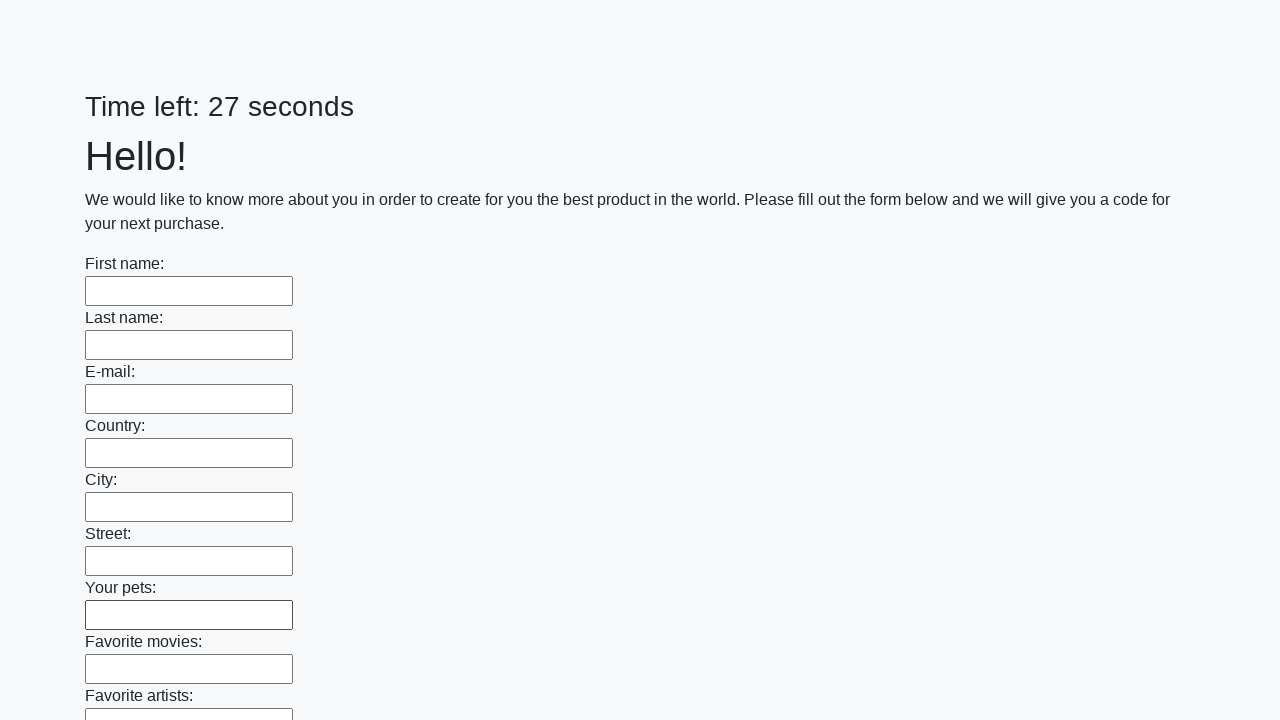